Tests the add/remove elements functionality by clicking the Add Element button 100 times, then deleting 40 buttons and validating the remaining count

Starting URL: http://the-internet.herokuapp.com/add_remove_elements/

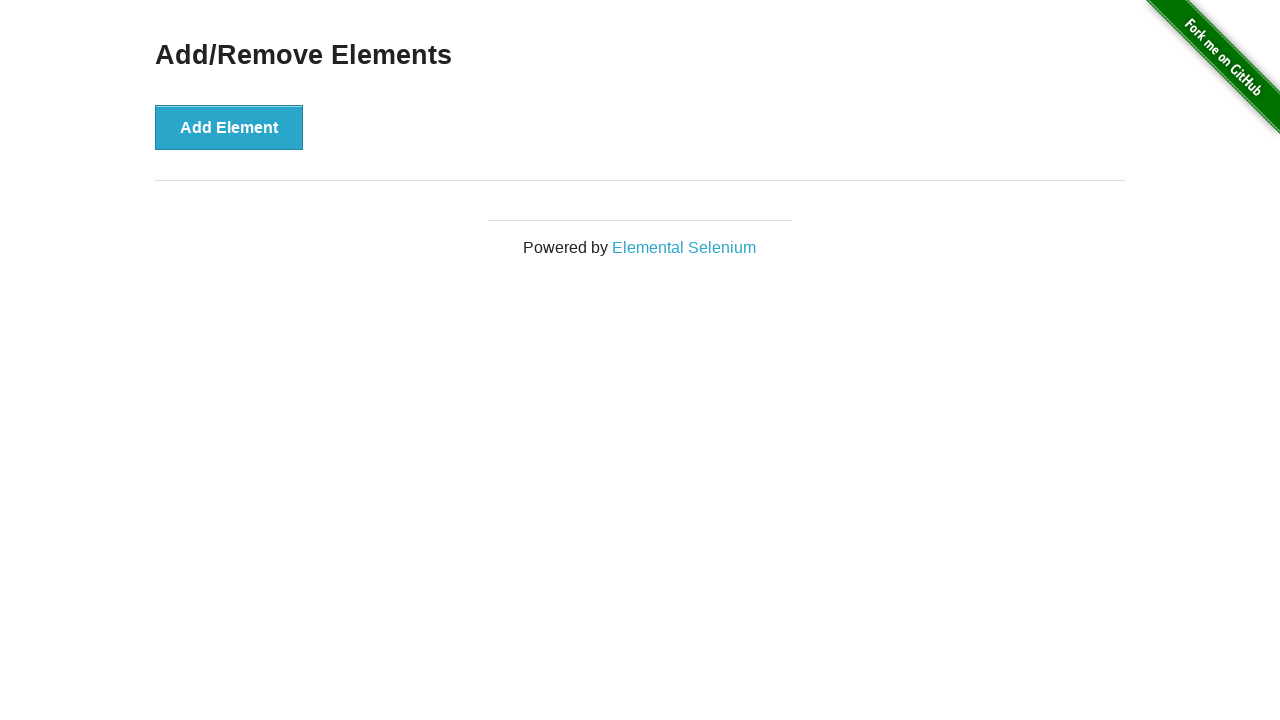

Navigated to add/remove elements page
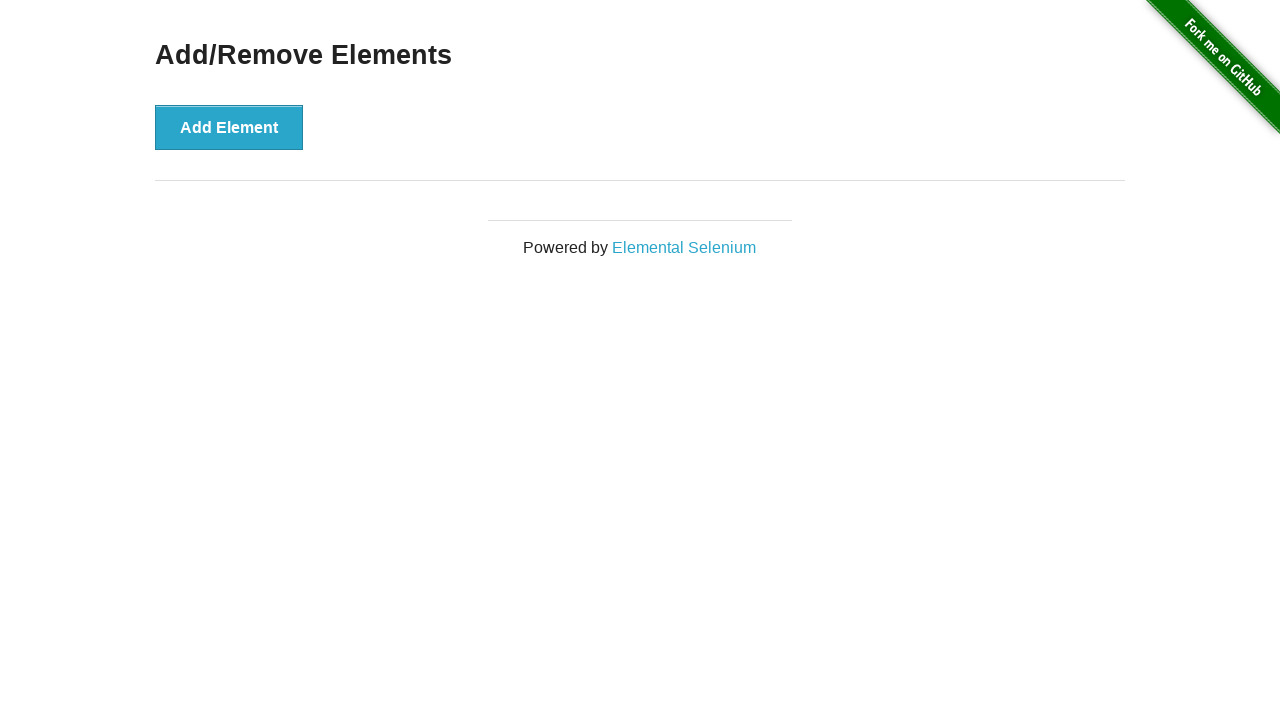

Clicked Add Element button (iteration 1/100) at (229, 127) on button[onclick='addElement()']
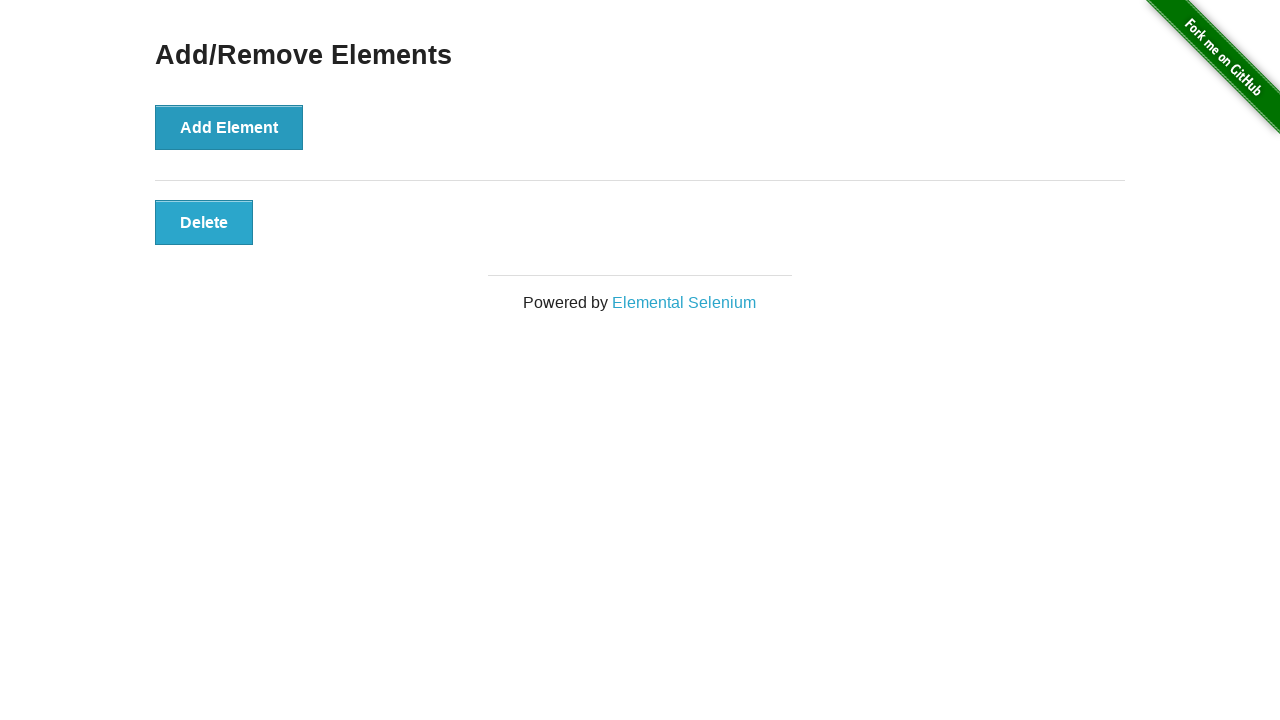

Clicked Add Element button (iteration 2/100) at (229, 127) on button[onclick='addElement()']
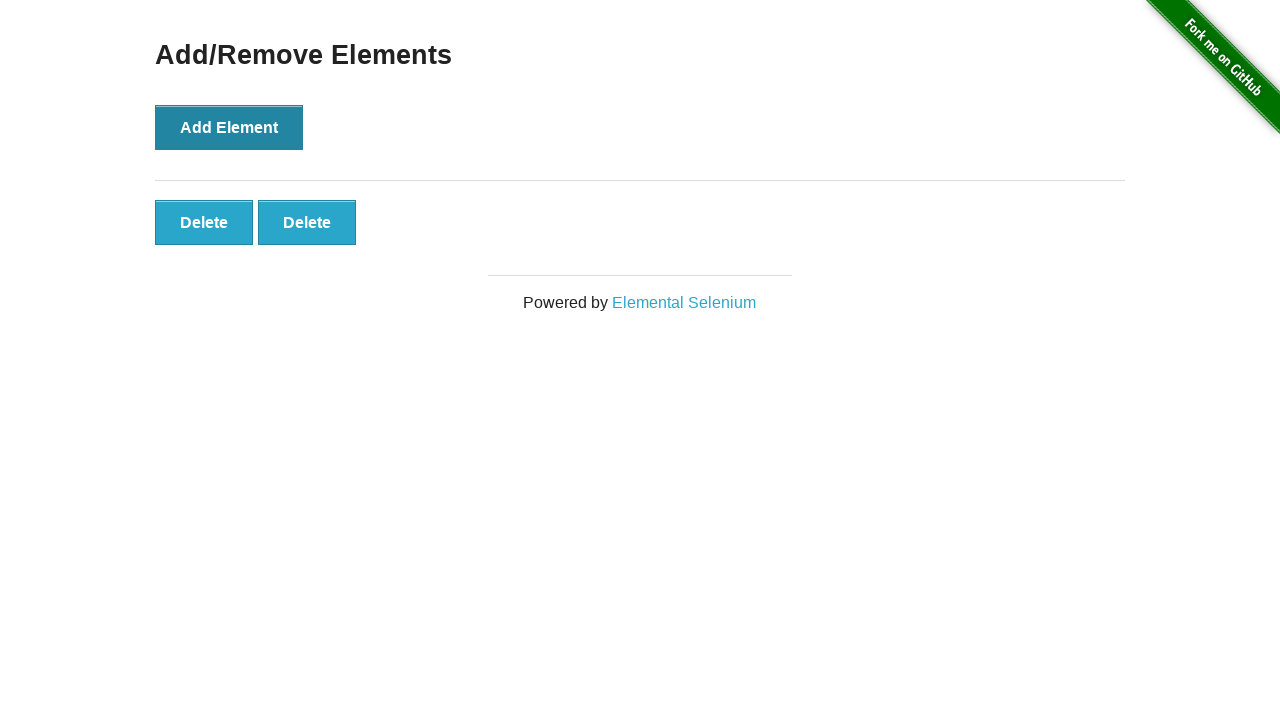

Clicked Add Element button (iteration 3/100) at (229, 127) on button[onclick='addElement()']
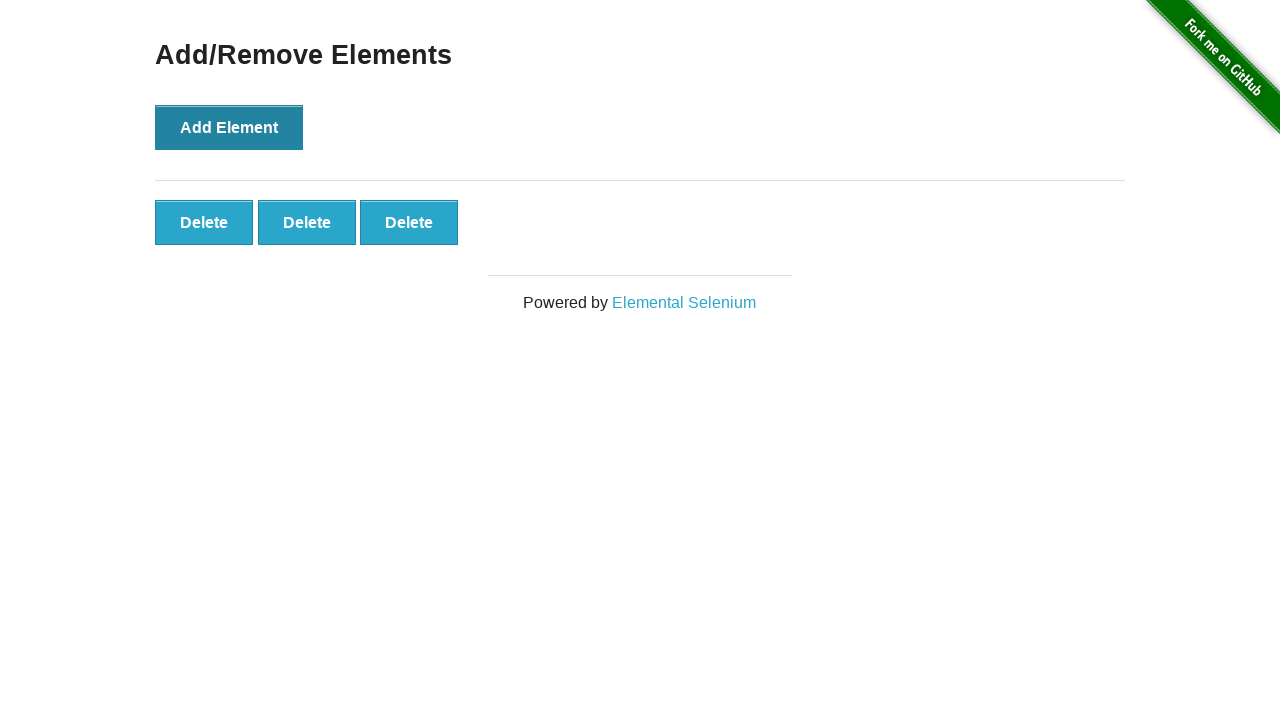

Clicked Add Element button (iteration 4/100) at (229, 127) on button[onclick='addElement()']
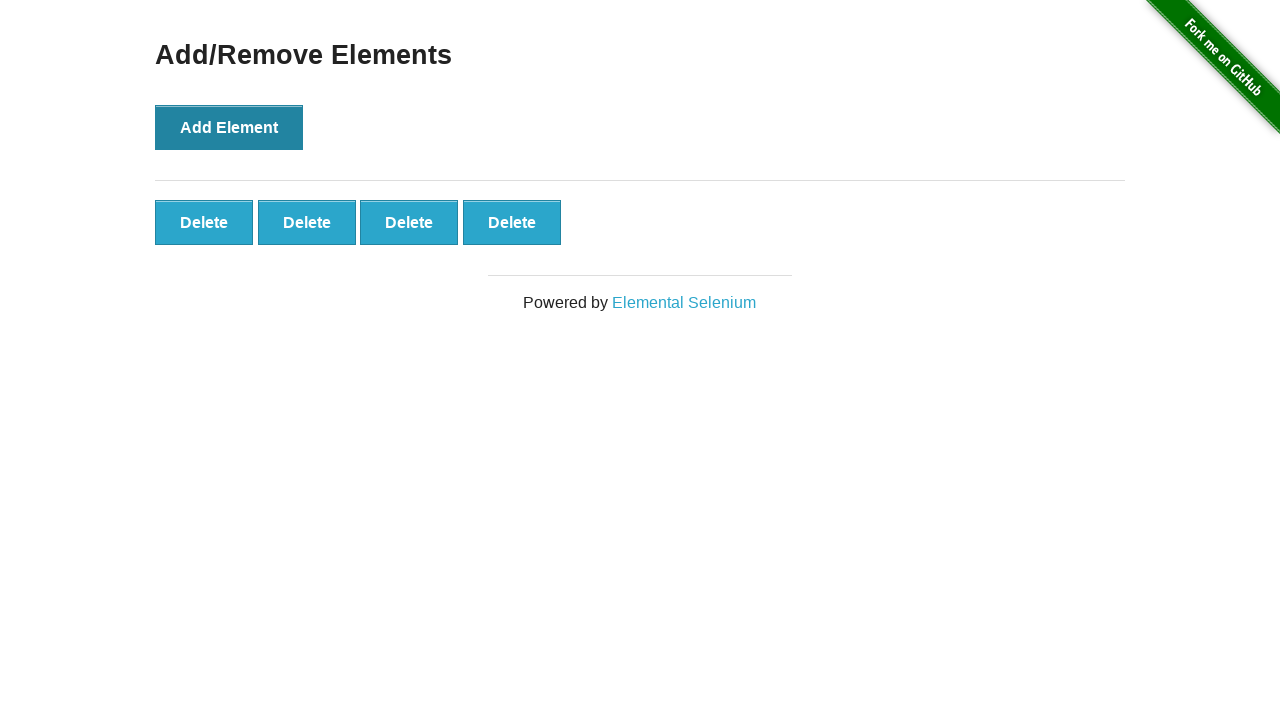

Clicked Add Element button (iteration 5/100) at (229, 127) on button[onclick='addElement()']
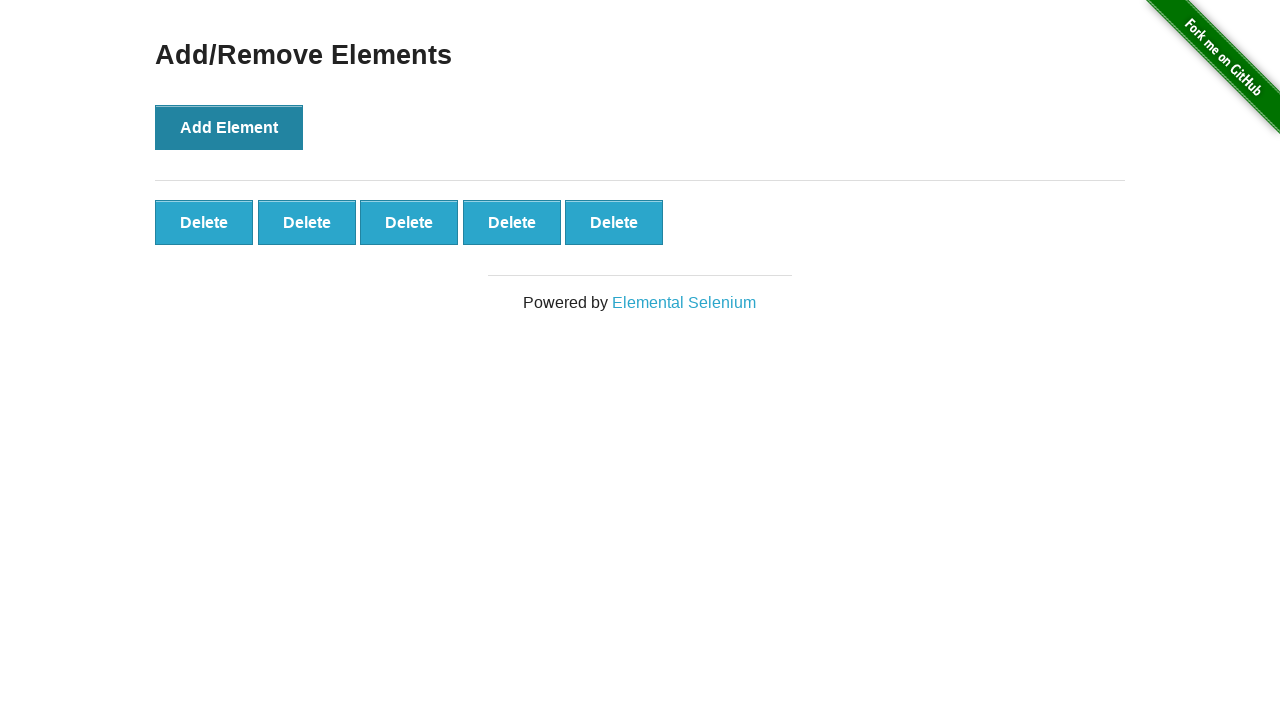

Clicked Add Element button (iteration 6/100) at (229, 127) on button[onclick='addElement()']
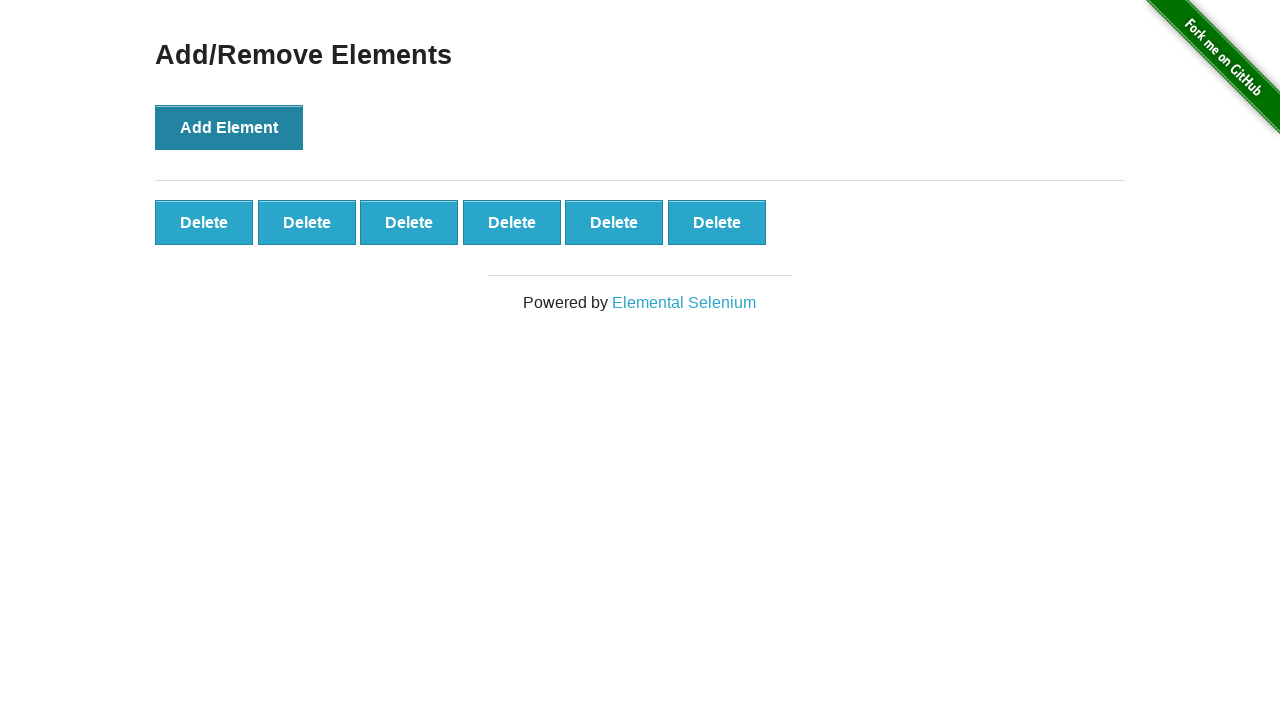

Clicked Add Element button (iteration 7/100) at (229, 127) on button[onclick='addElement()']
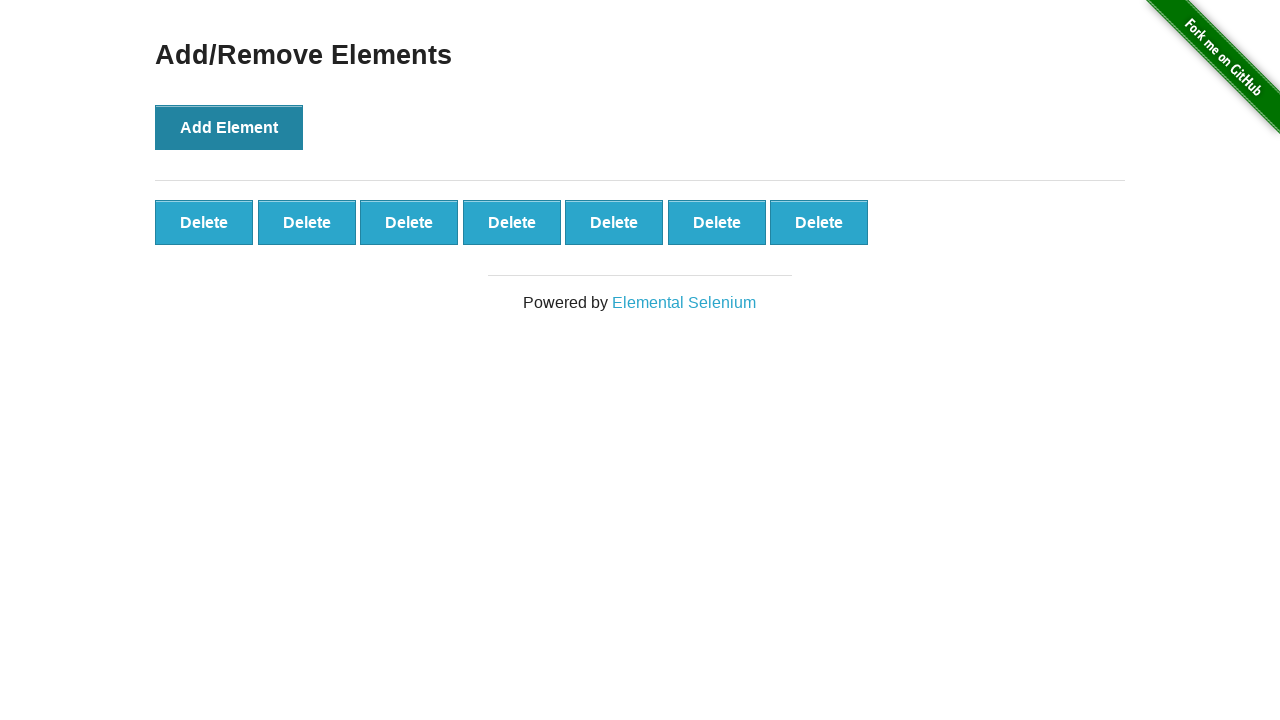

Clicked Add Element button (iteration 8/100) at (229, 127) on button[onclick='addElement()']
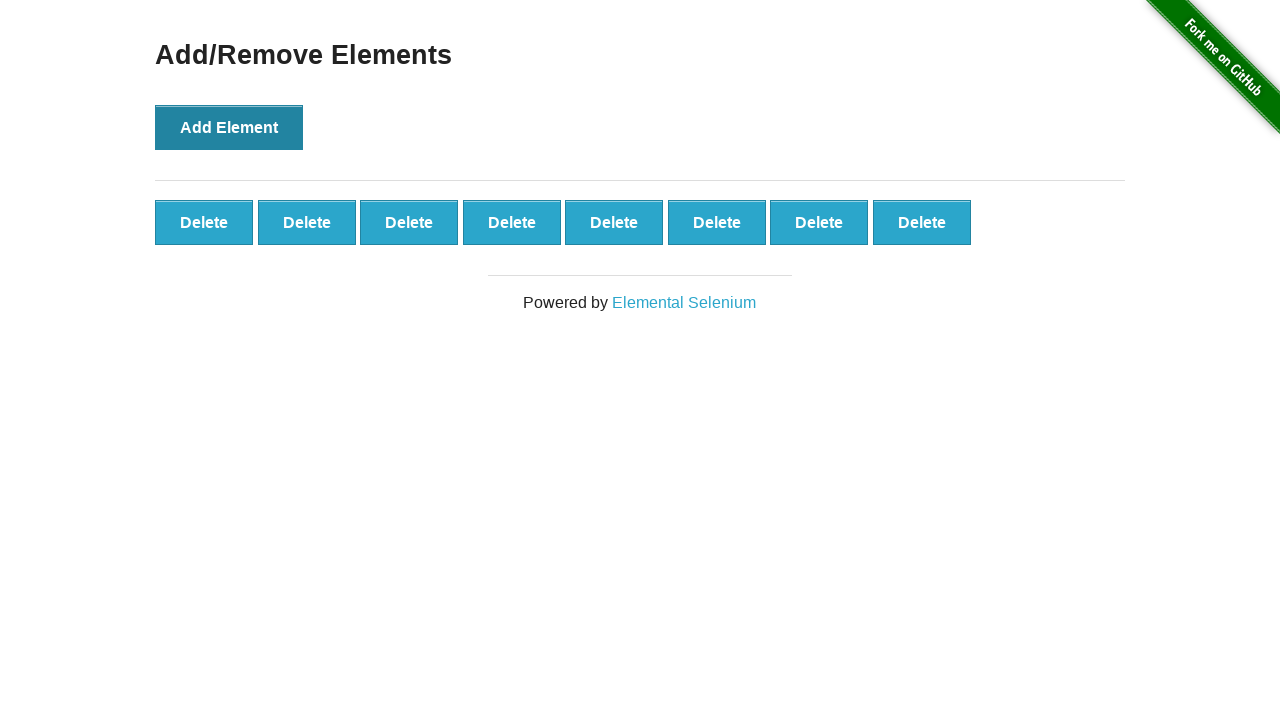

Clicked Add Element button (iteration 9/100) at (229, 127) on button[onclick='addElement()']
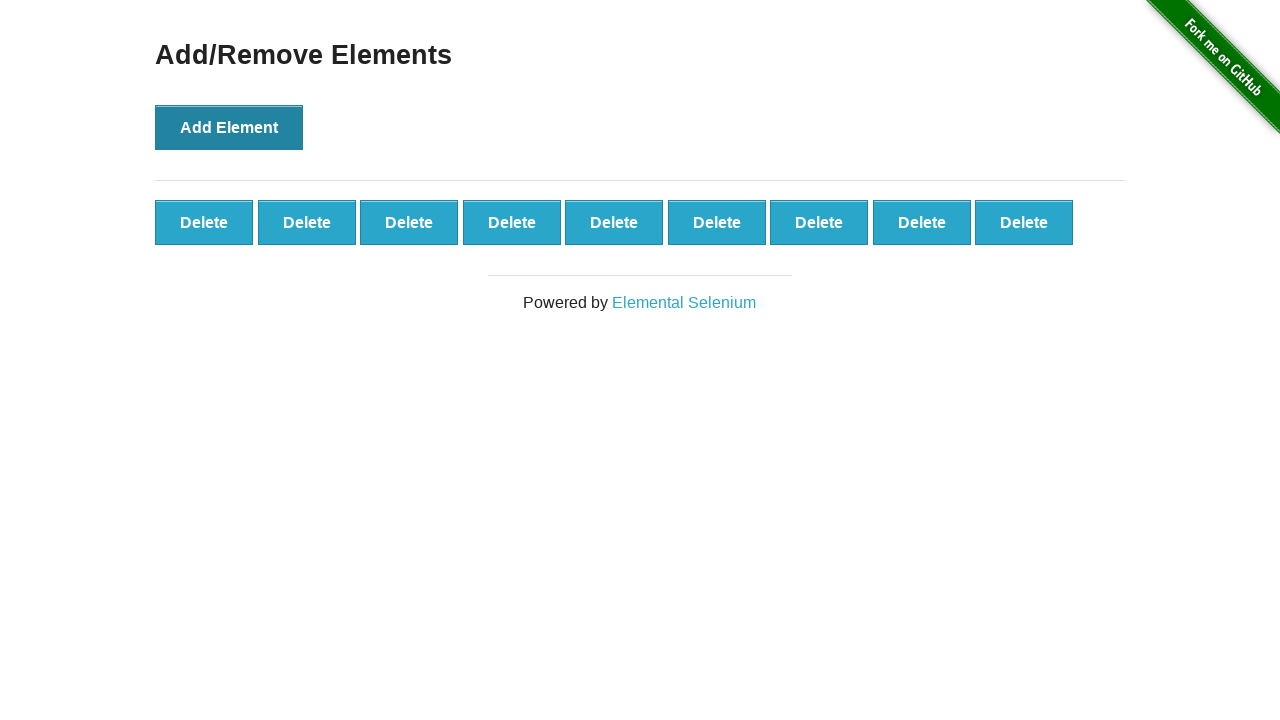

Clicked Add Element button (iteration 10/100) at (229, 127) on button[onclick='addElement()']
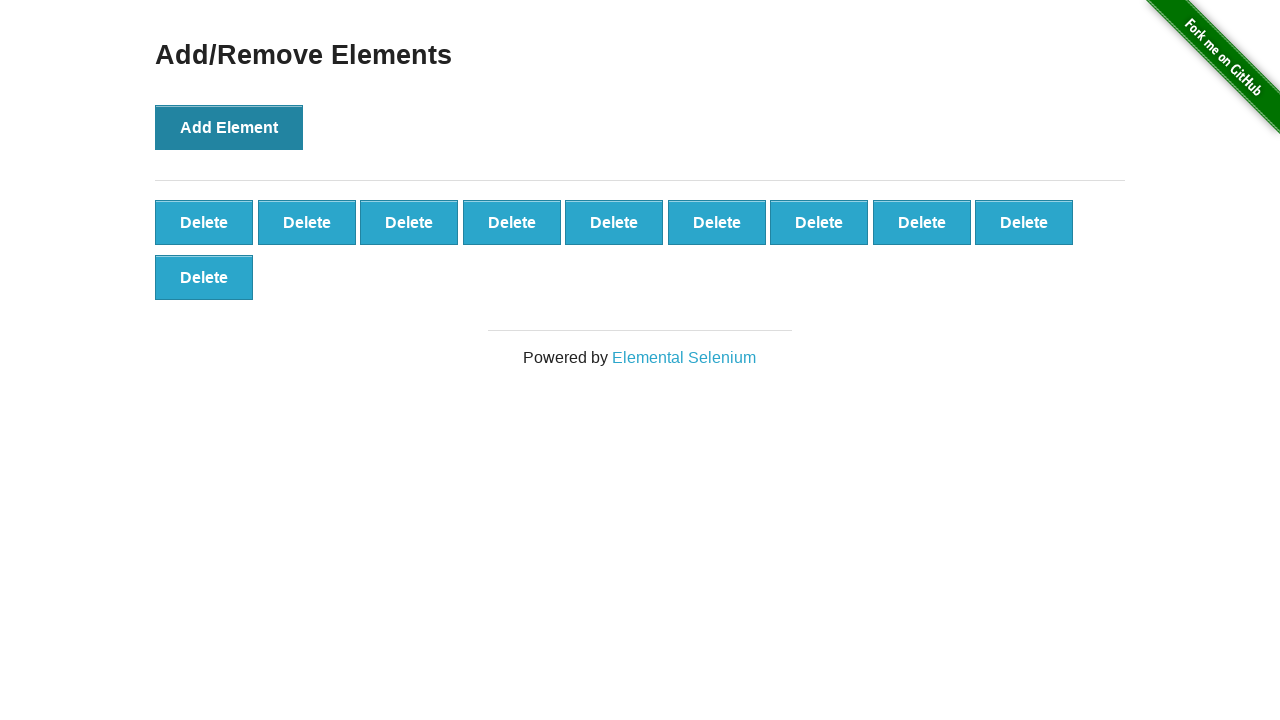

Clicked Add Element button (iteration 11/100) at (229, 127) on button[onclick='addElement()']
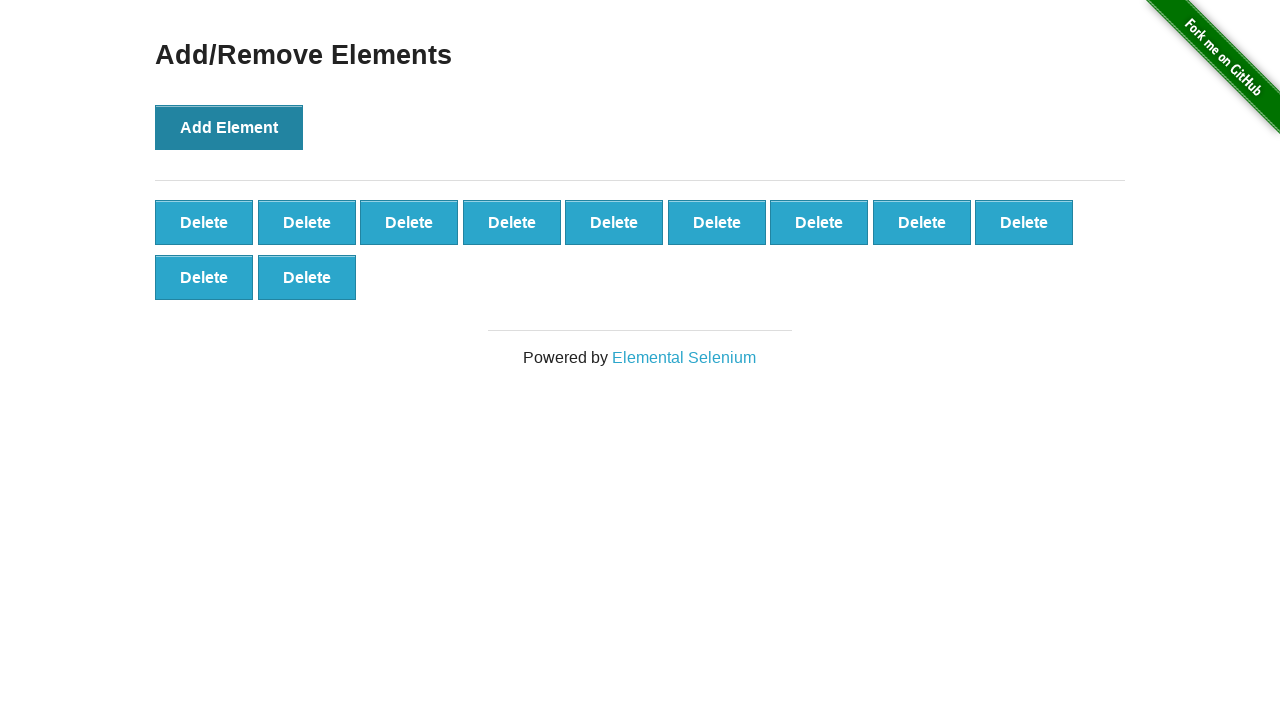

Clicked Add Element button (iteration 12/100) at (229, 127) on button[onclick='addElement()']
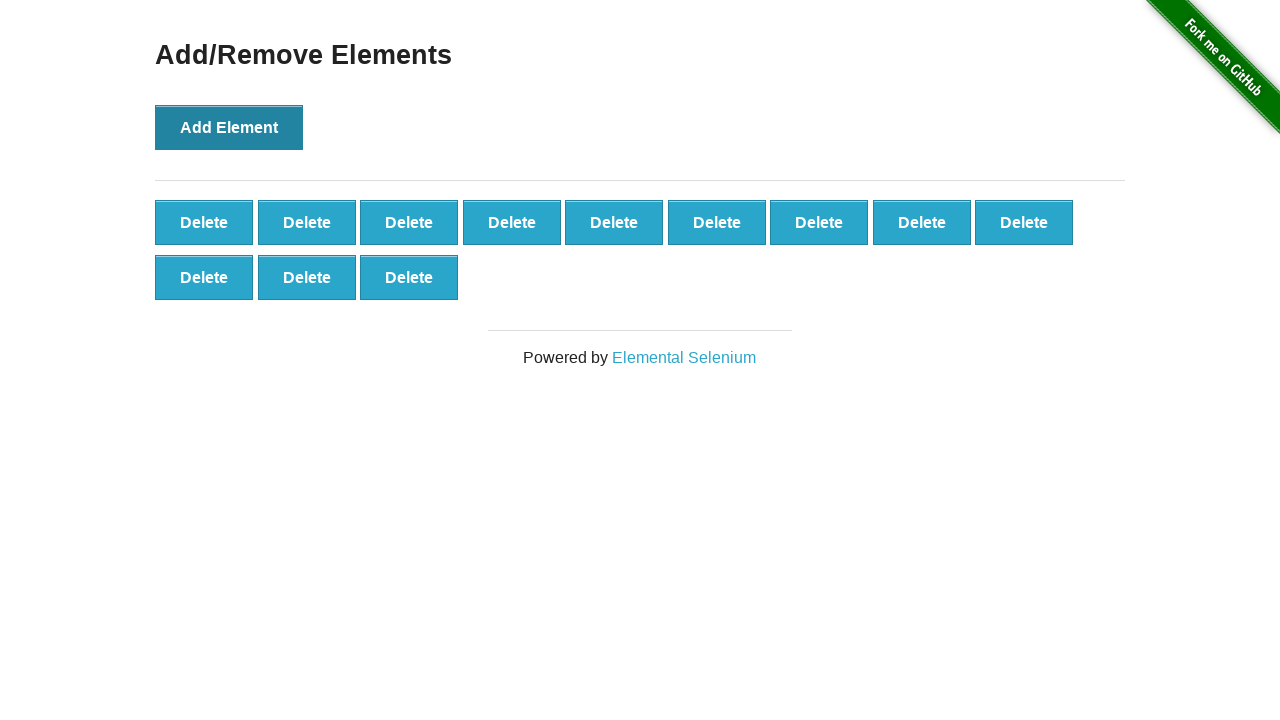

Clicked Add Element button (iteration 13/100) at (229, 127) on button[onclick='addElement()']
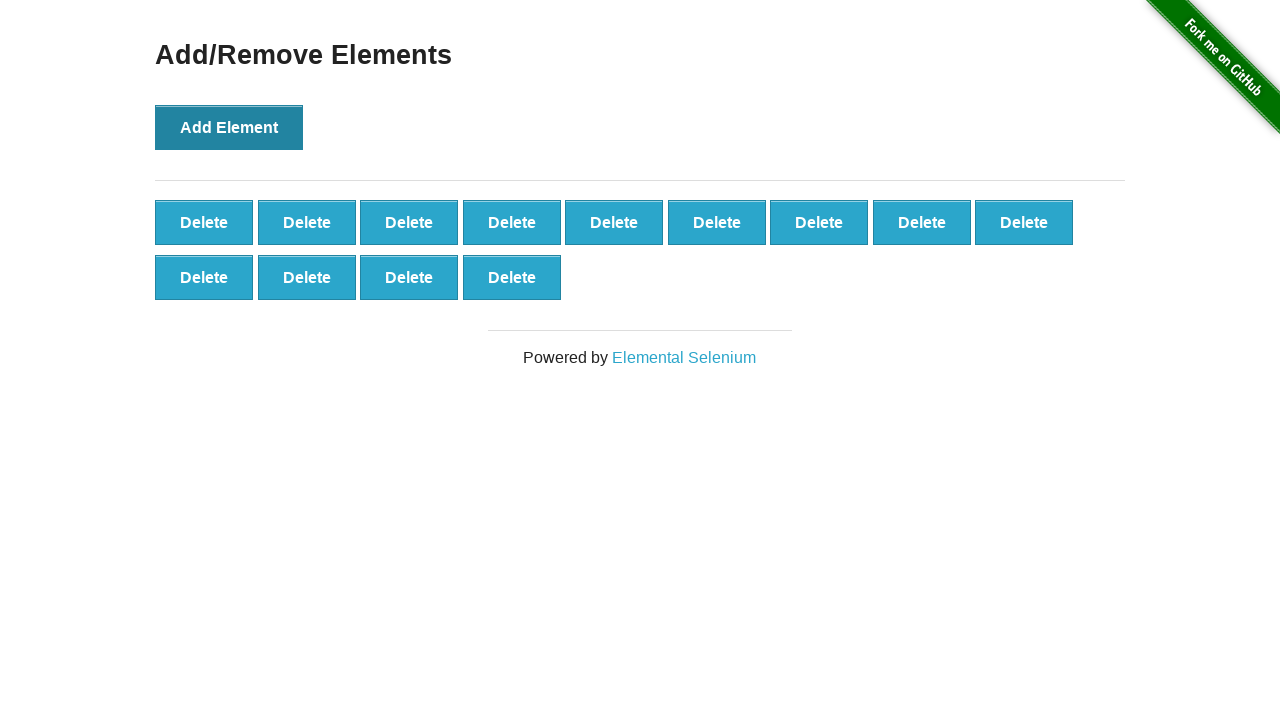

Clicked Add Element button (iteration 14/100) at (229, 127) on button[onclick='addElement()']
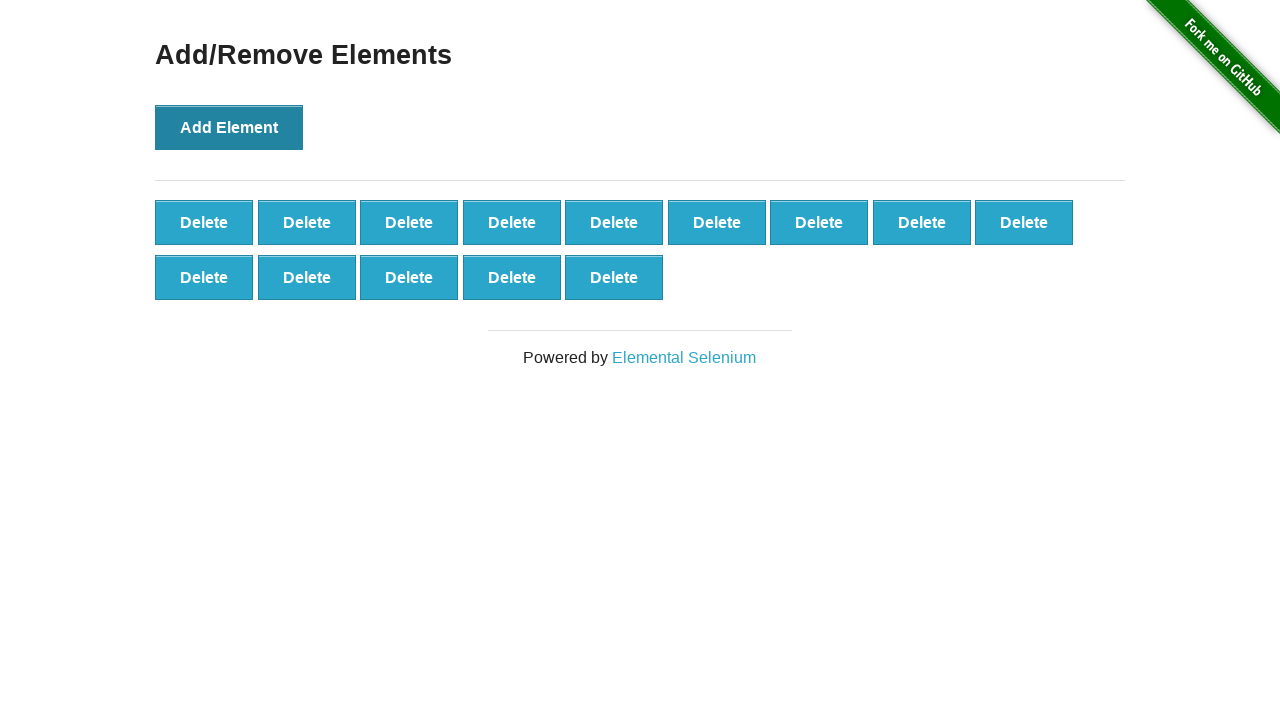

Clicked Add Element button (iteration 15/100) at (229, 127) on button[onclick='addElement()']
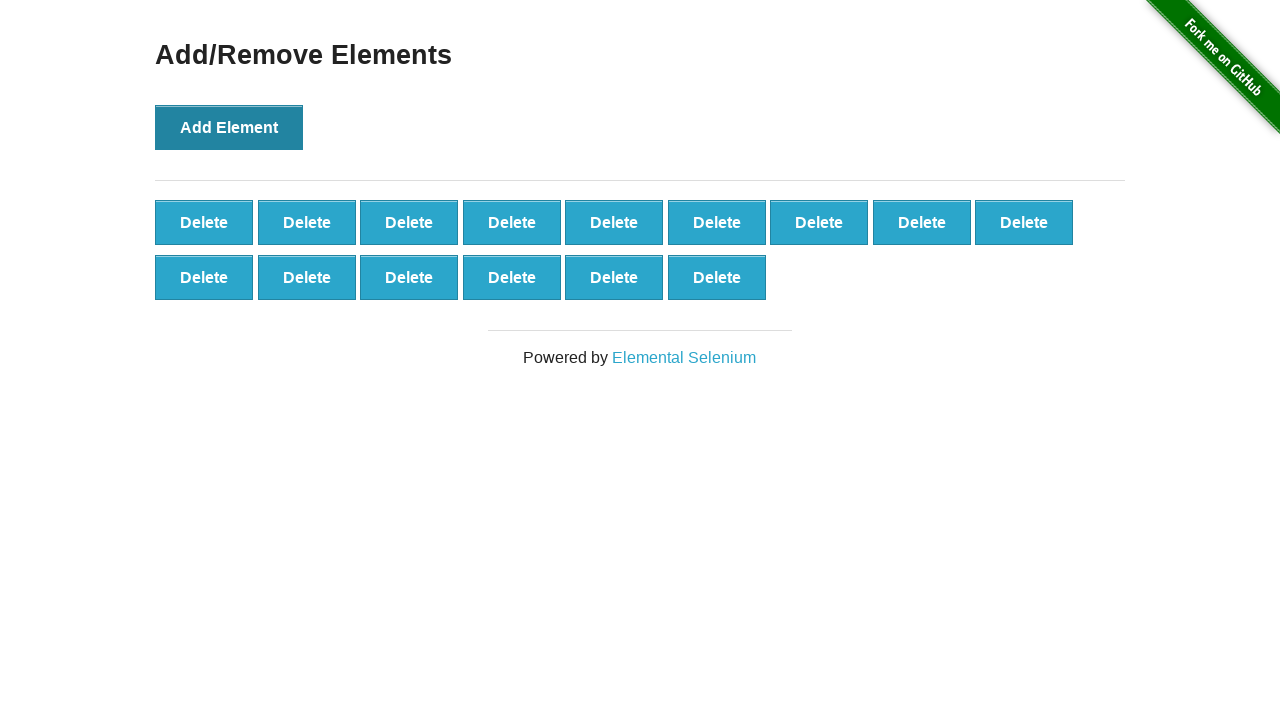

Clicked Add Element button (iteration 16/100) at (229, 127) on button[onclick='addElement()']
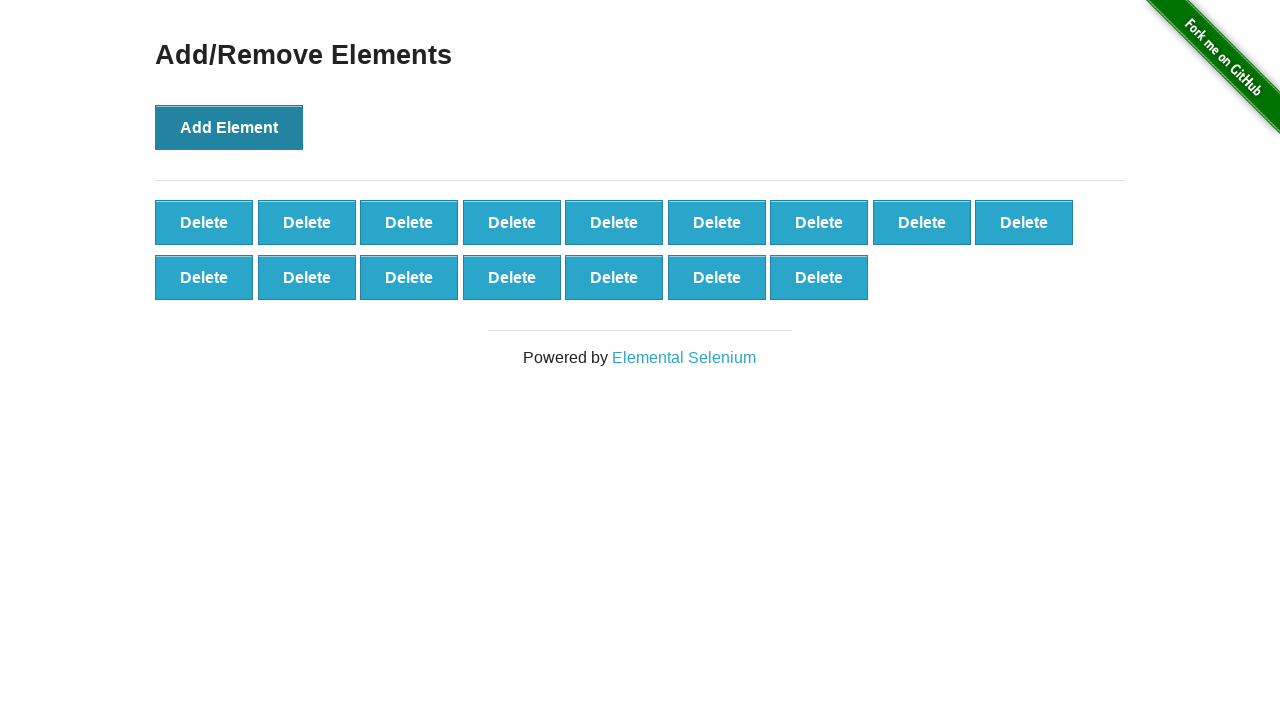

Clicked Add Element button (iteration 17/100) at (229, 127) on button[onclick='addElement()']
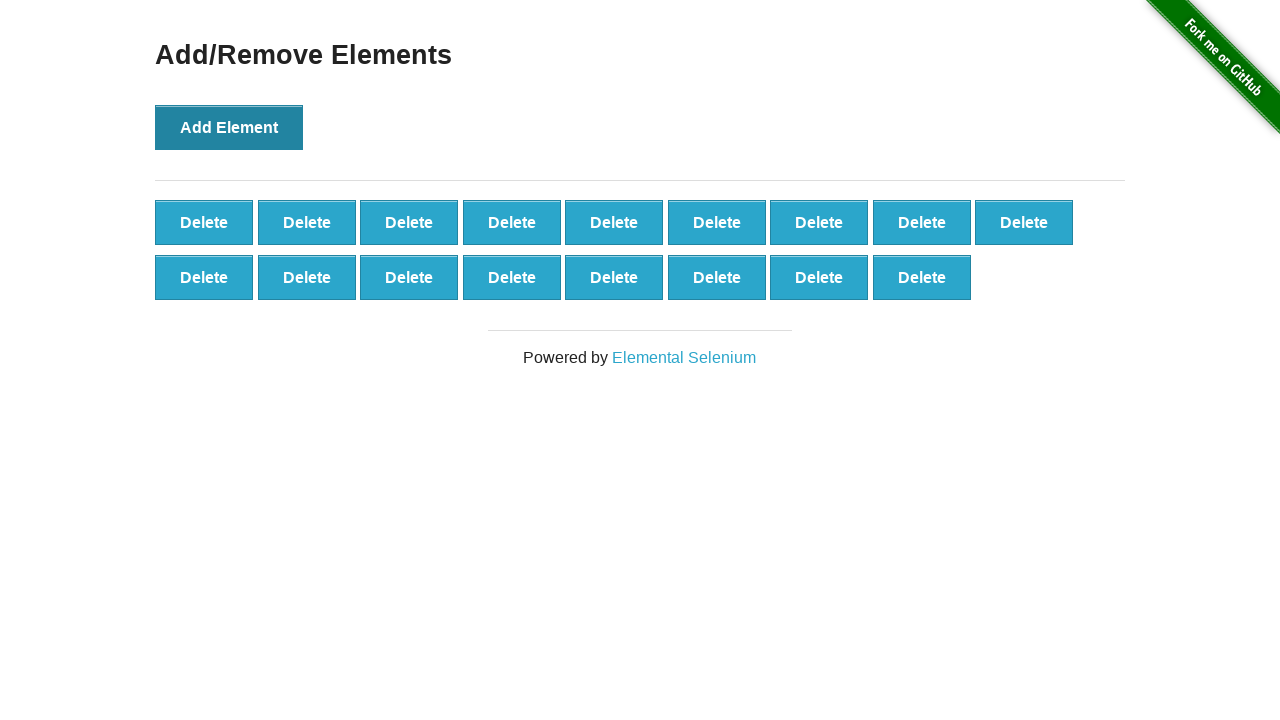

Clicked Add Element button (iteration 18/100) at (229, 127) on button[onclick='addElement()']
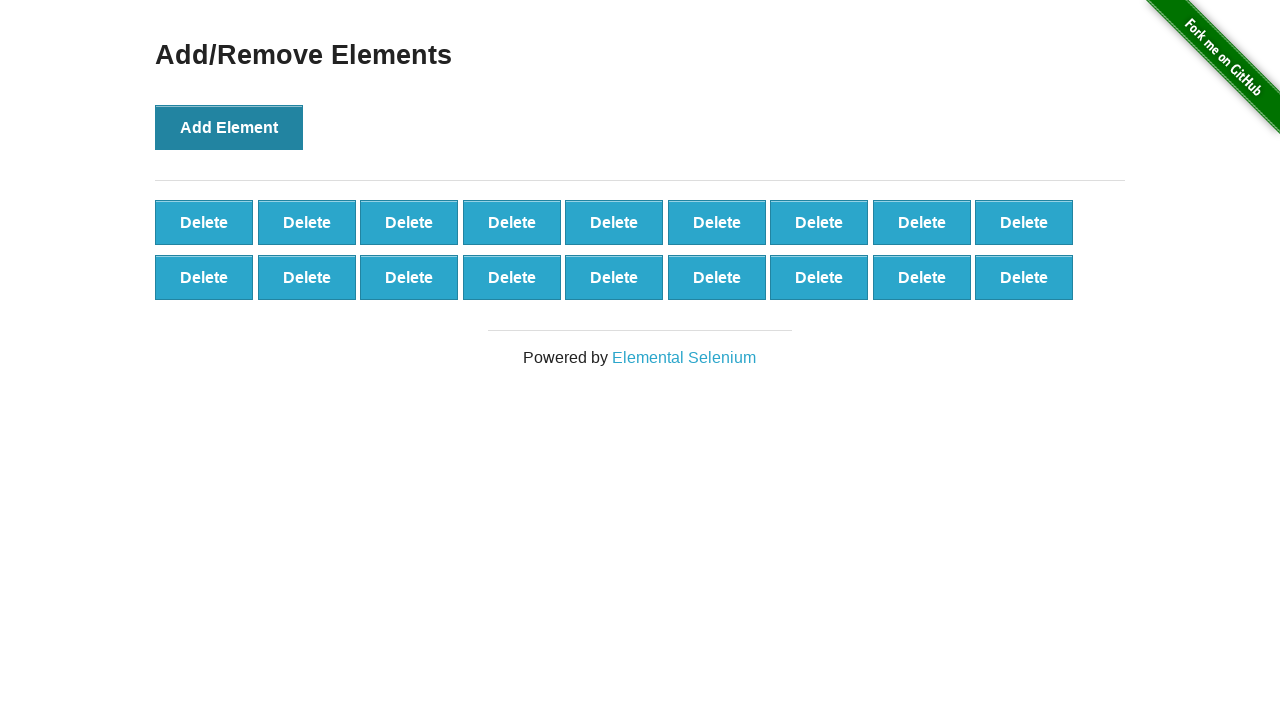

Clicked Add Element button (iteration 19/100) at (229, 127) on button[onclick='addElement()']
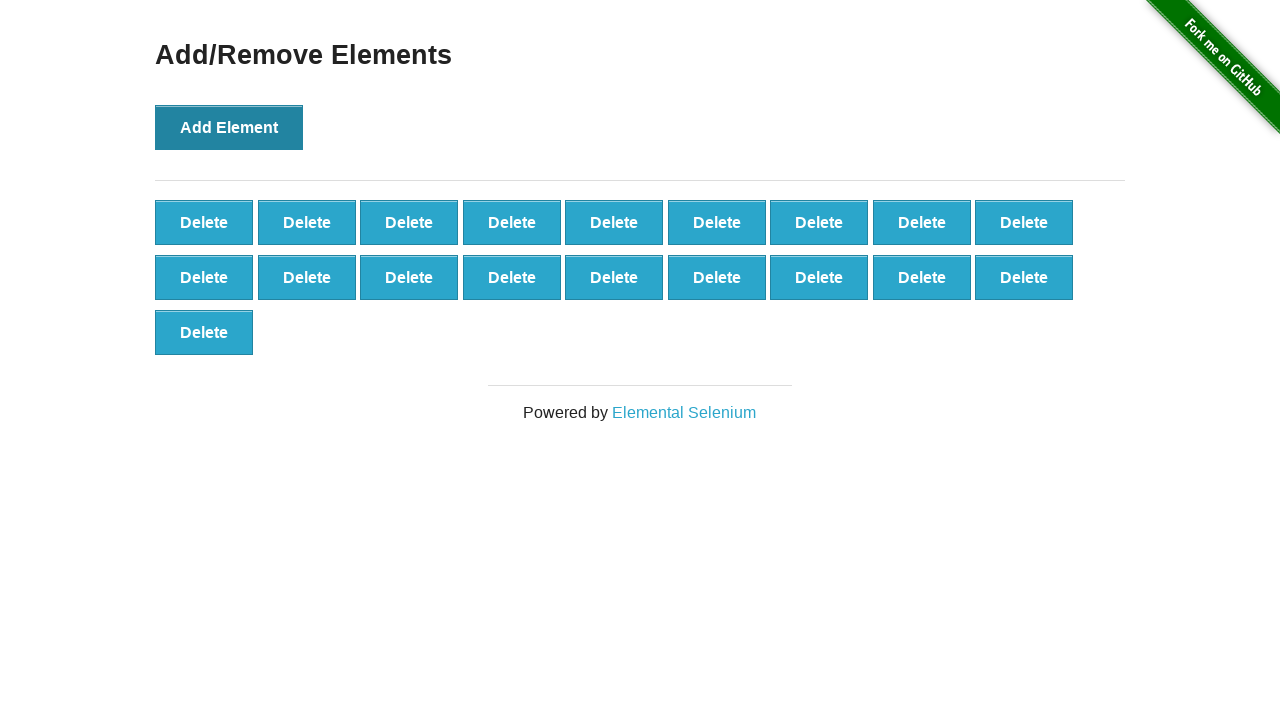

Clicked Add Element button (iteration 20/100) at (229, 127) on button[onclick='addElement()']
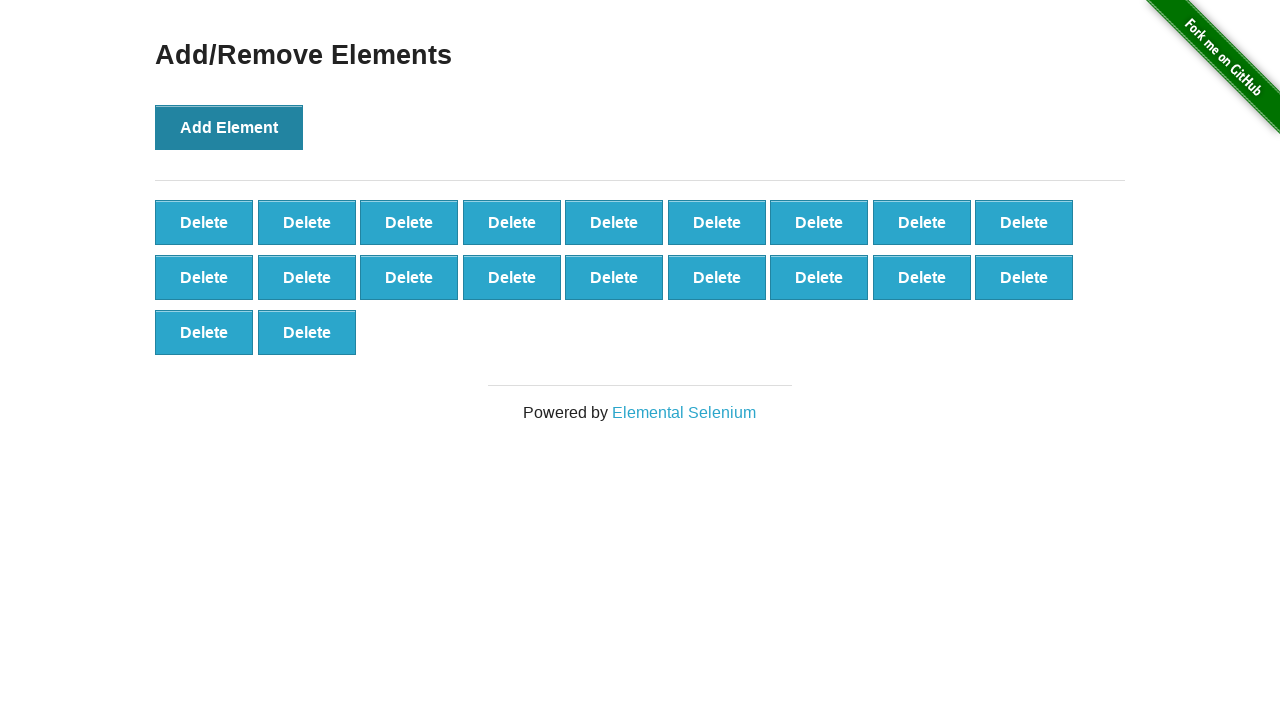

Clicked Add Element button (iteration 21/100) at (229, 127) on button[onclick='addElement()']
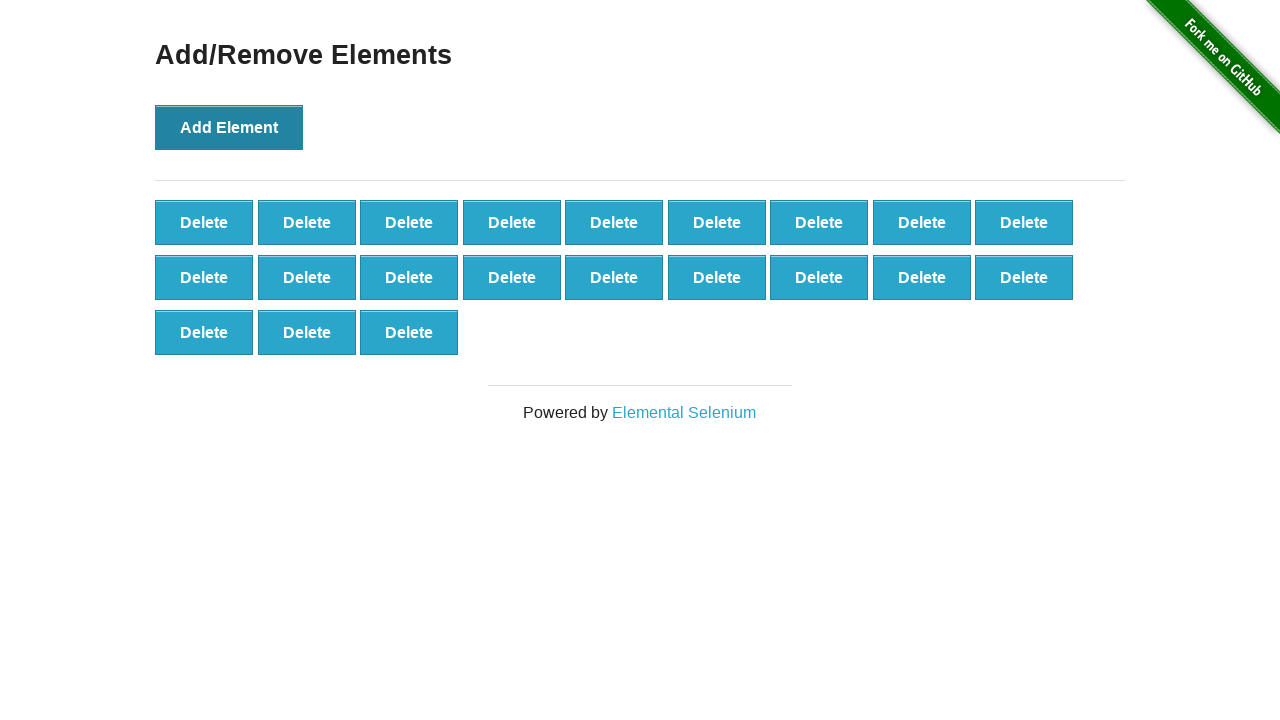

Clicked Add Element button (iteration 22/100) at (229, 127) on button[onclick='addElement()']
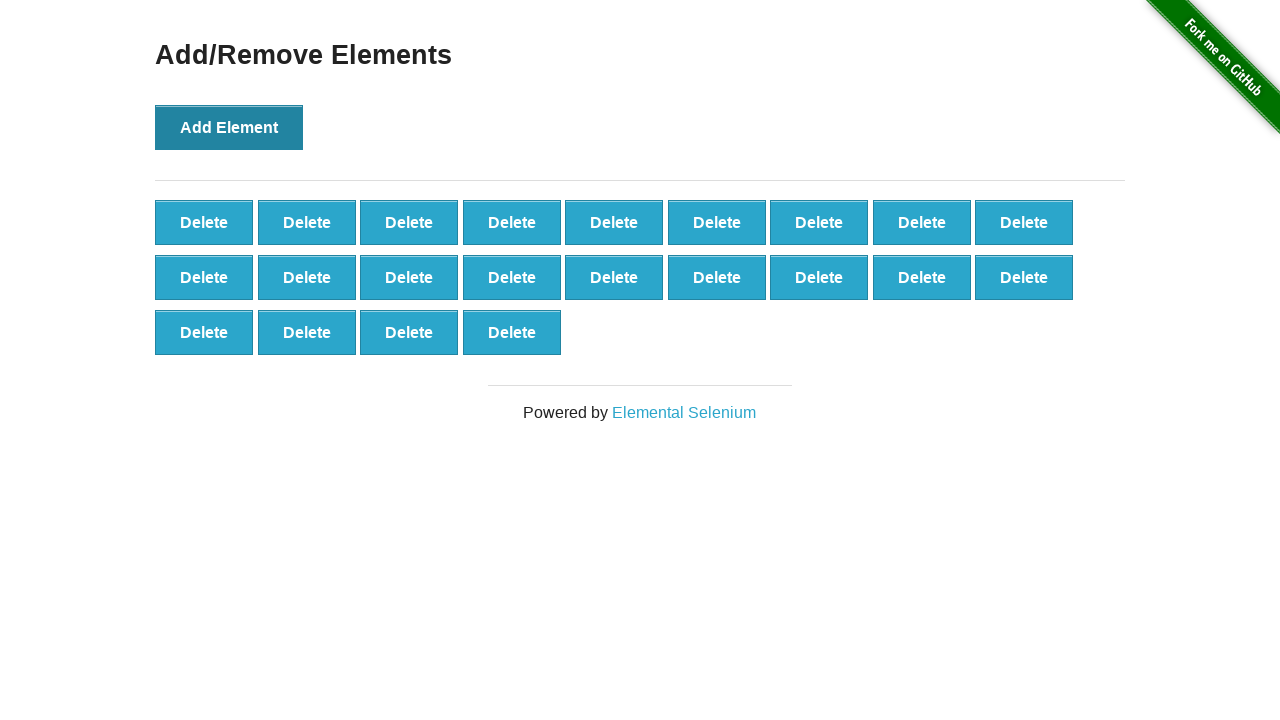

Clicked Add Element button (iteration 23/100) at (229, 127) on button[onclick='addElement()']
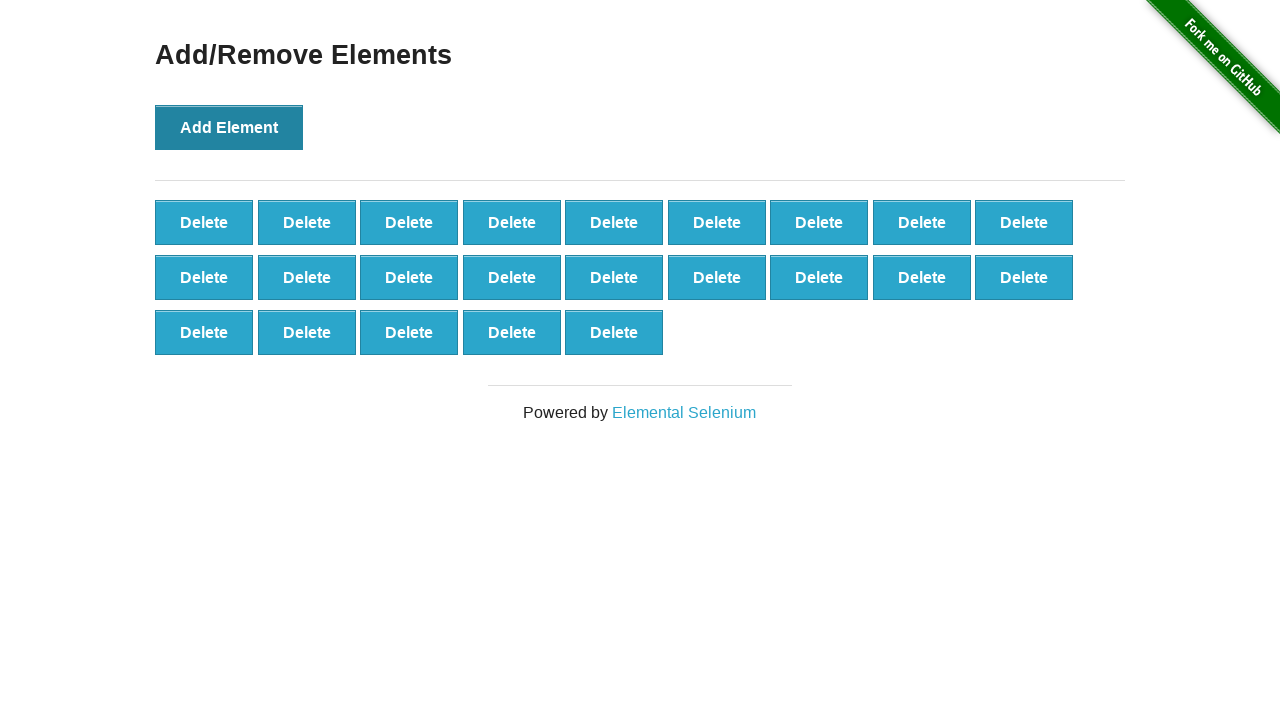

Clicked Add Element button (iteration 24/100) at (229, 127) on button[onclick='addElement()']
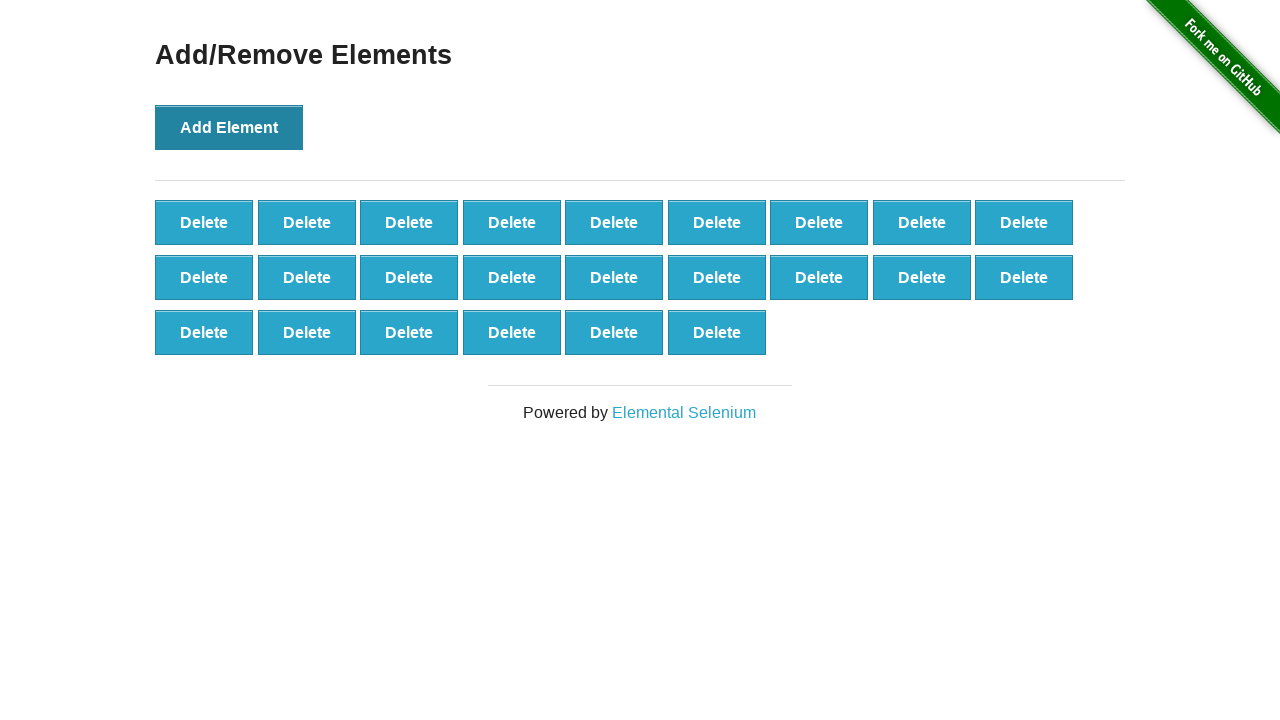

Clicked Add Element button (iteration 25/100) at (229, 127) on button[onclick='addElement()']
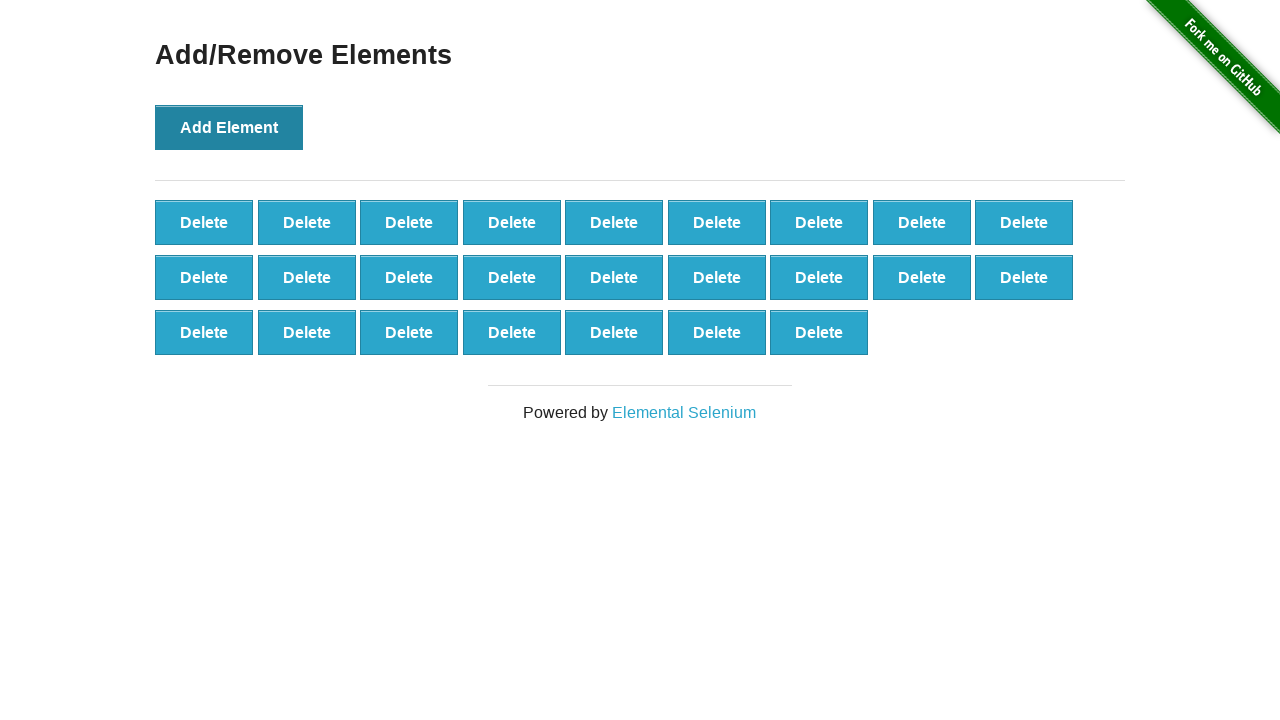

Clicked Add Element button (iteration 26/100) at (229, 127) on button[onclick='addElement()']
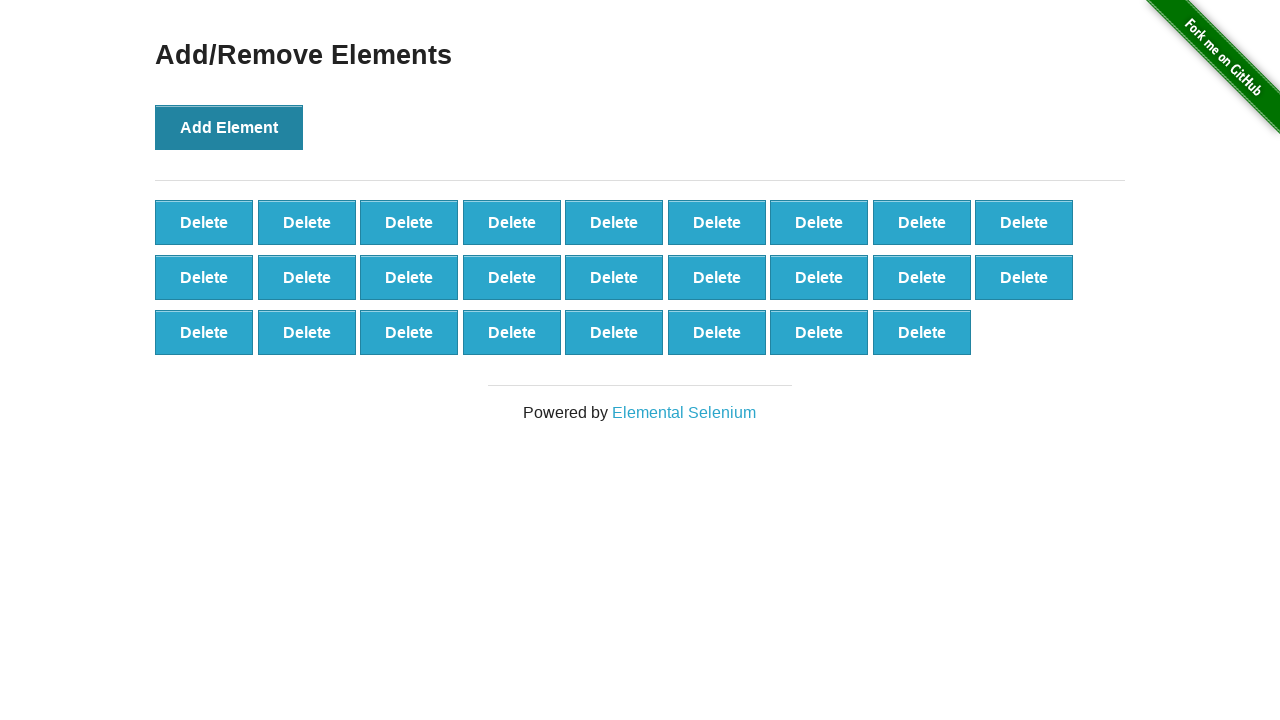

Clicked Add Element button (iteration 27/100) at (229, 127) on button[onclick='addElement()']
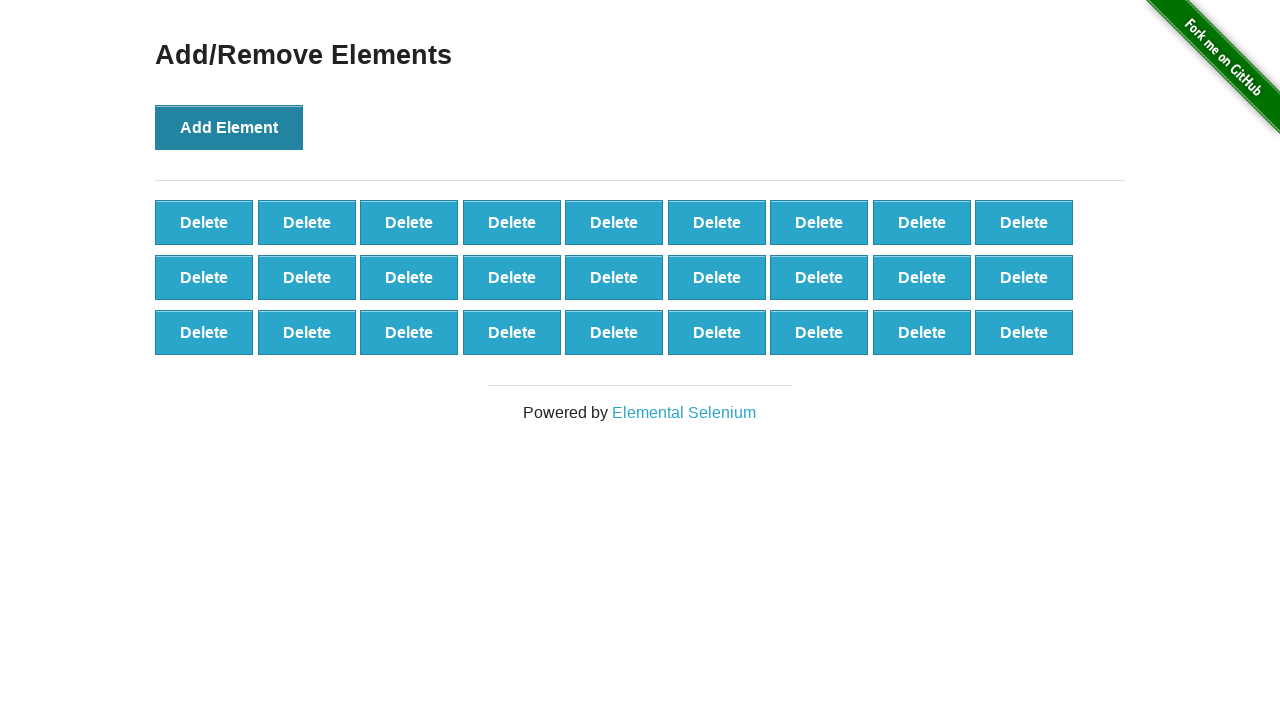

Clicked Add Element button (iteration 28/100) at (229, 127) on button[onclick='addElement()']
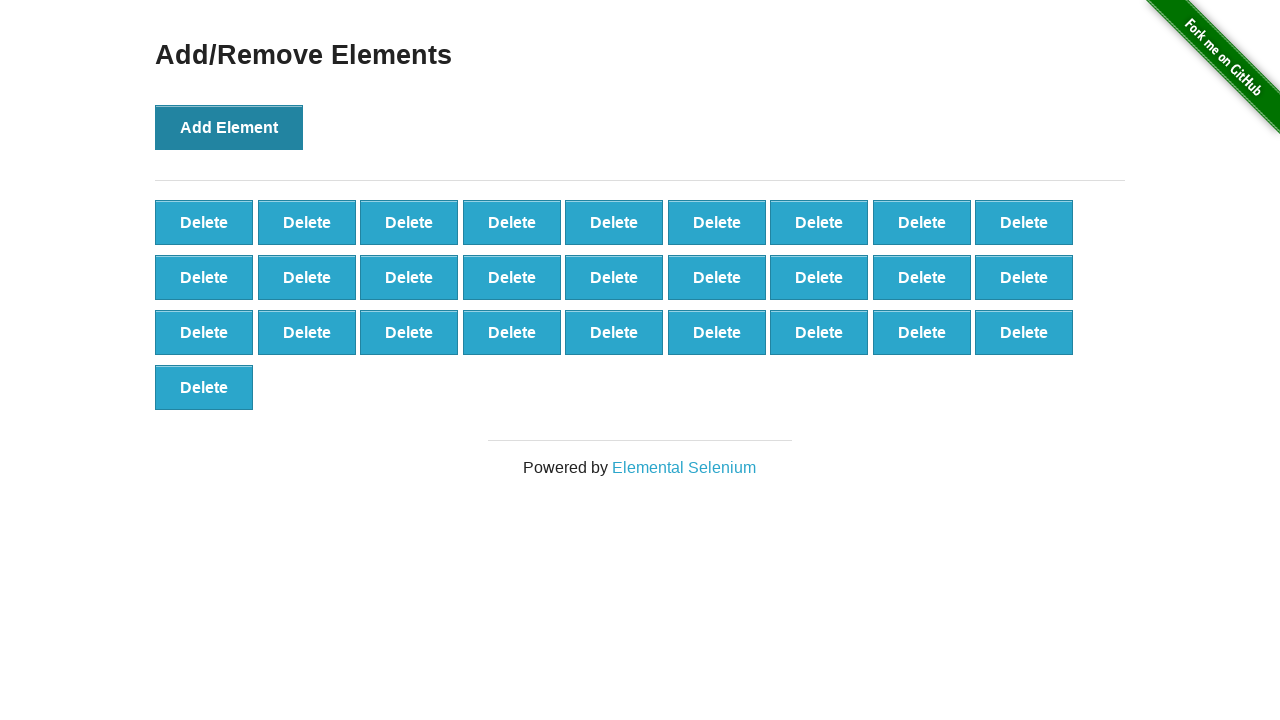

Clicked Add Element button (iteration 29/100) at (229, 127) on button[onclick='addElement()']
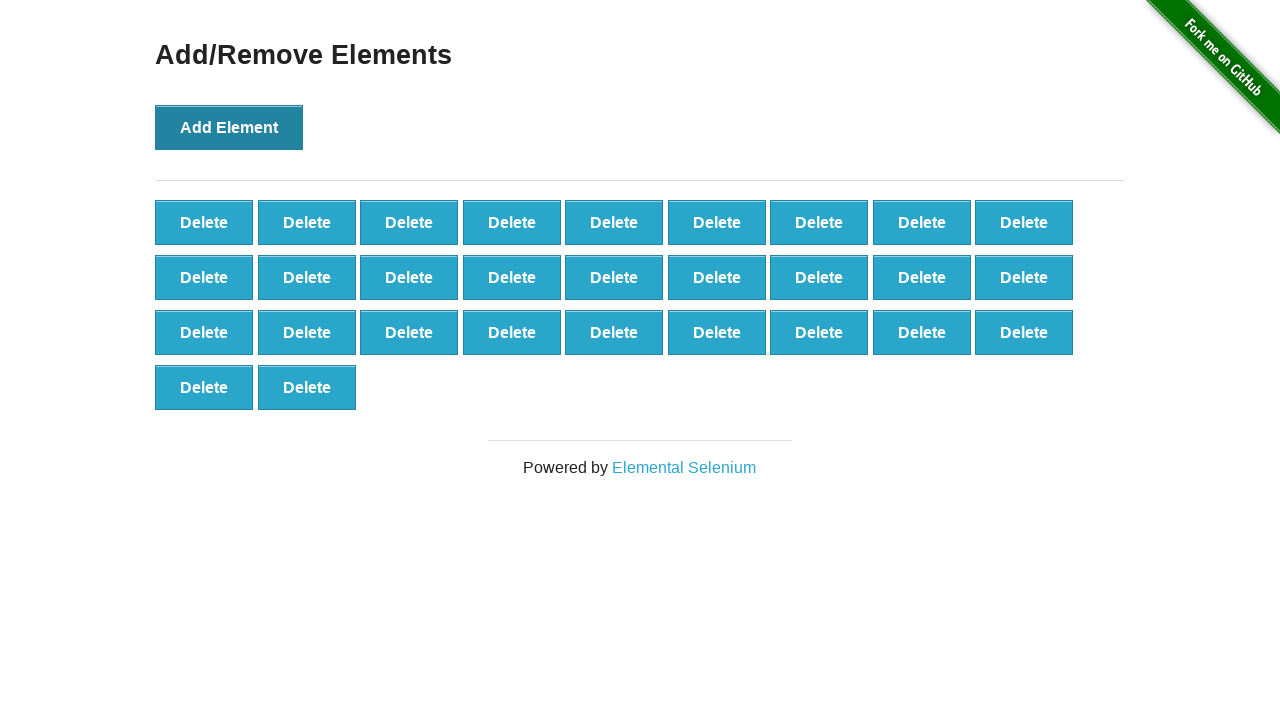

Clicked Add Element button (iteration 30/100) at (229, 127) on button[onclick='addElement()']
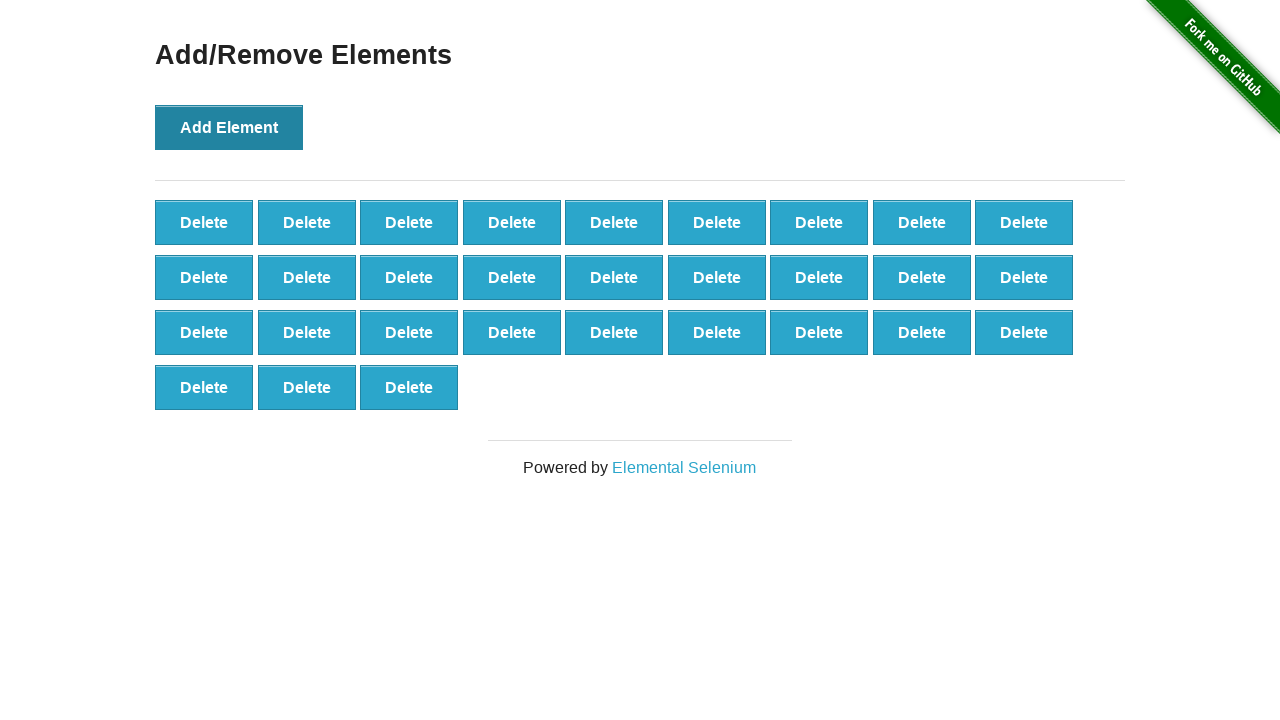

Clicked Add Element button (iteration 31/100) at (229, 127) on button[onclick='addElement()']
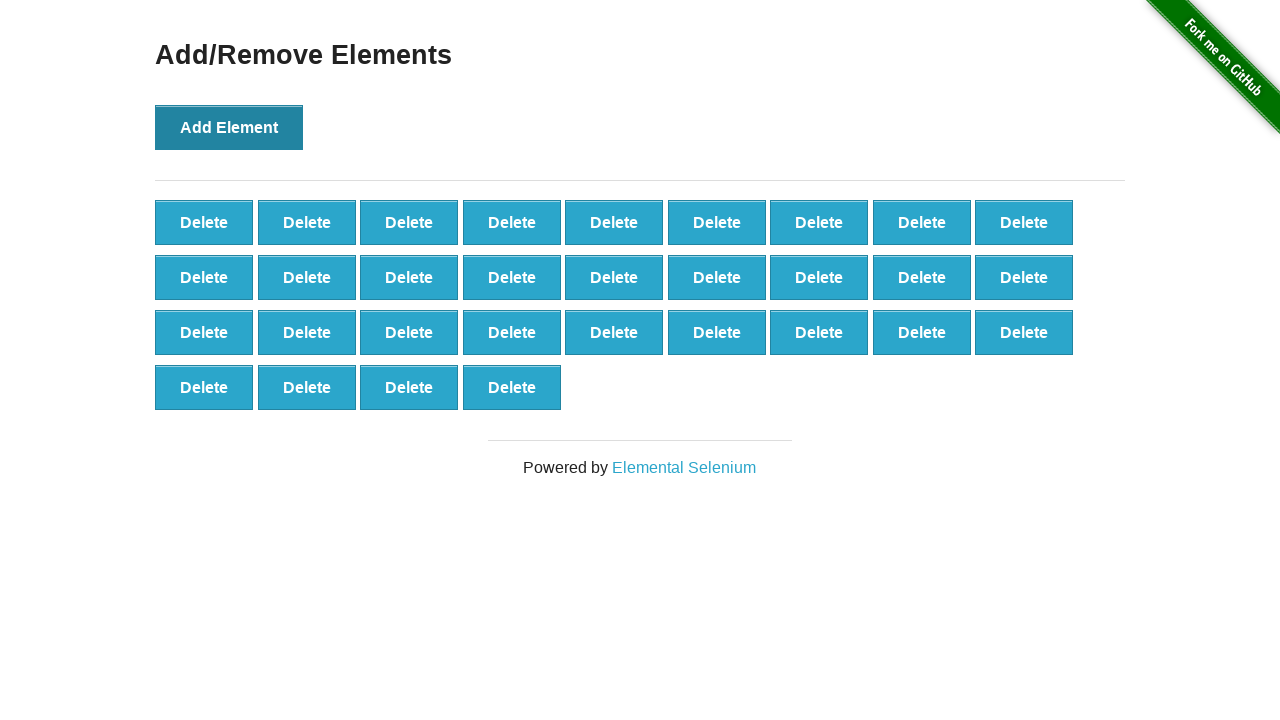

Clicked Add Element button (iteration 32/100) at (229, 127) on button[onclick='addElement()']
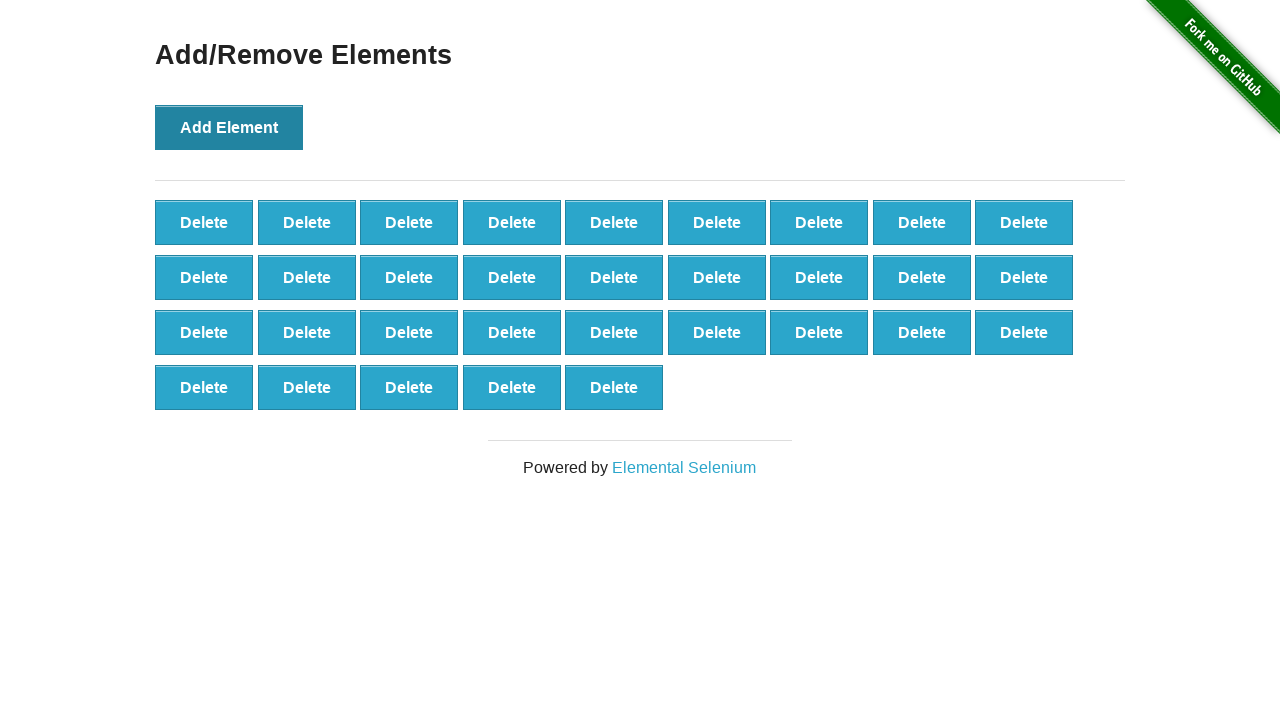

Clicked Add Element button (iteration 33/100) at (229, 127) on button[onclick='addElement()']
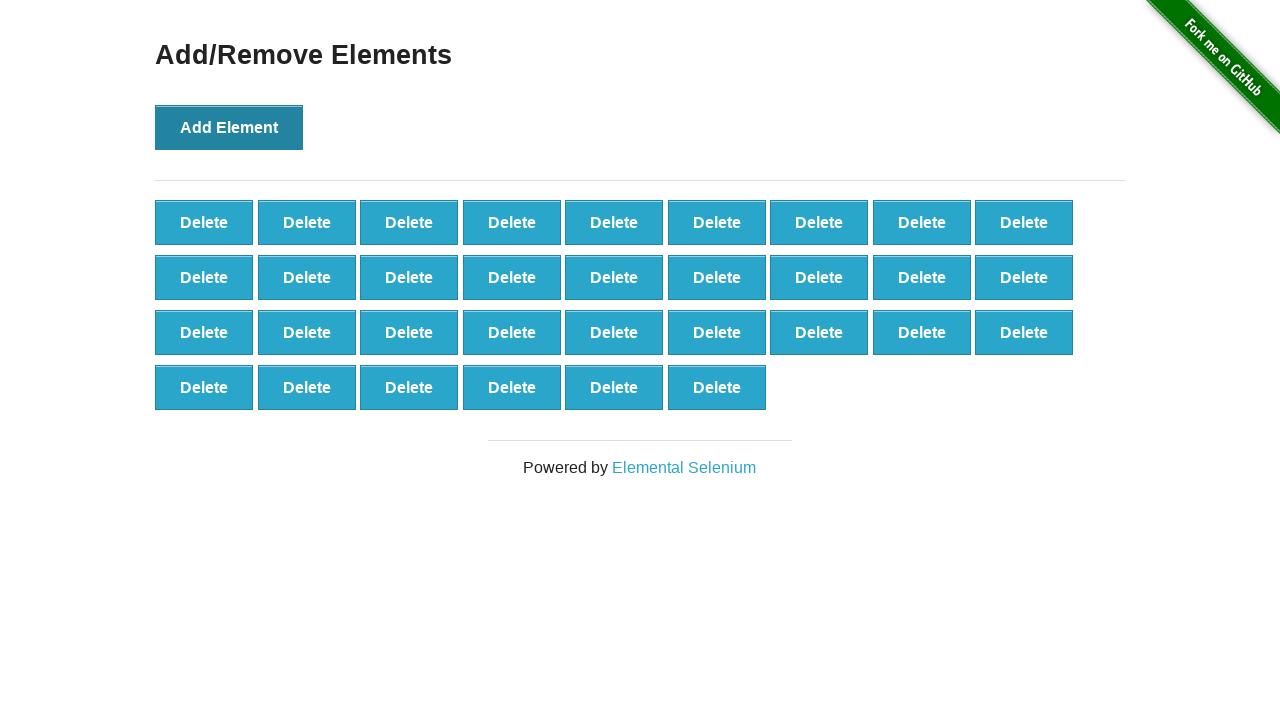

Clicked Add Element button (iteration 34/100) at (229, 127) on button[onclick='addElement()']
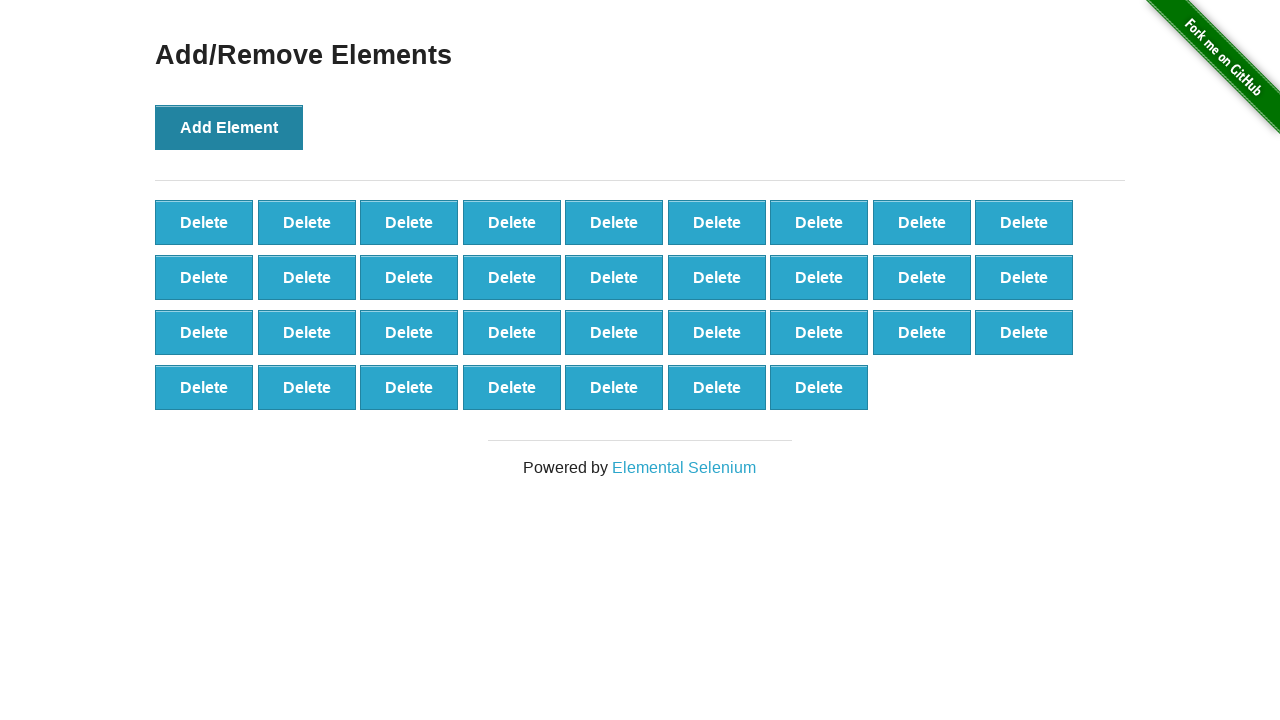

Clicked Add Element button (iteration 35/100) at (229, 127) on button[onclick='addElement()']
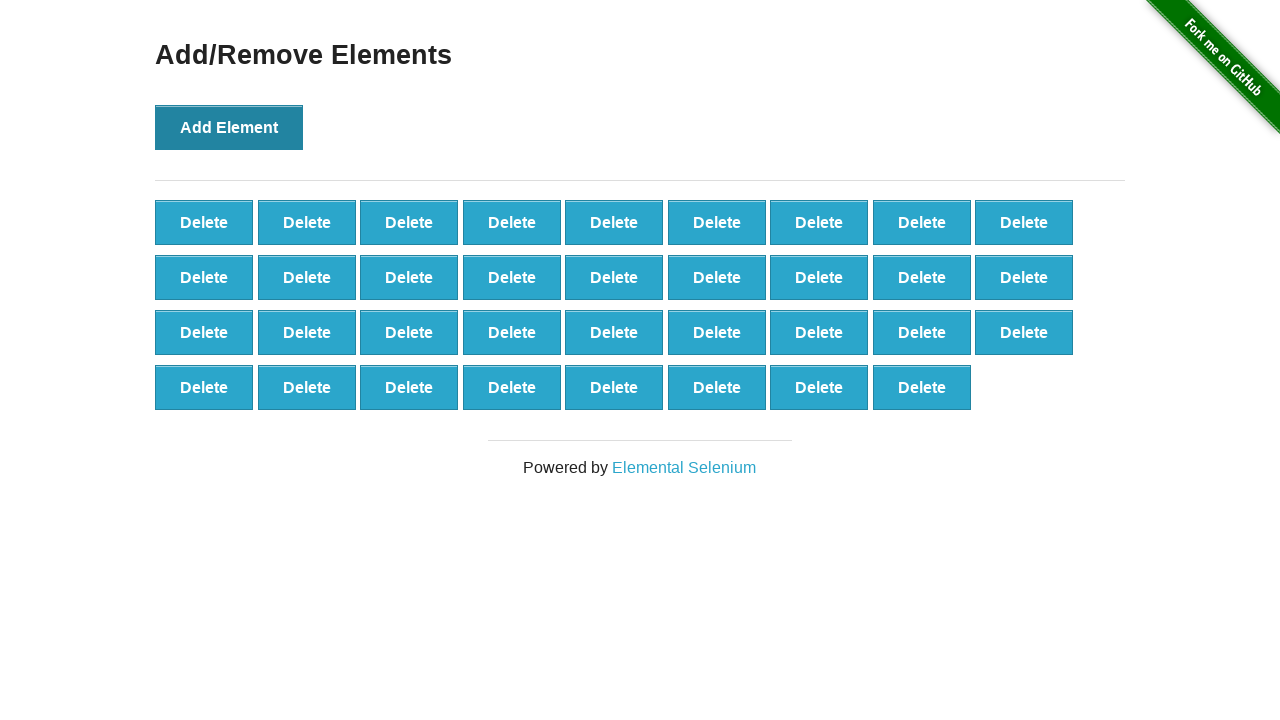

Clicked Add Element button (iteration 36/100) at (229, 127) on button[onclick='addElement()']
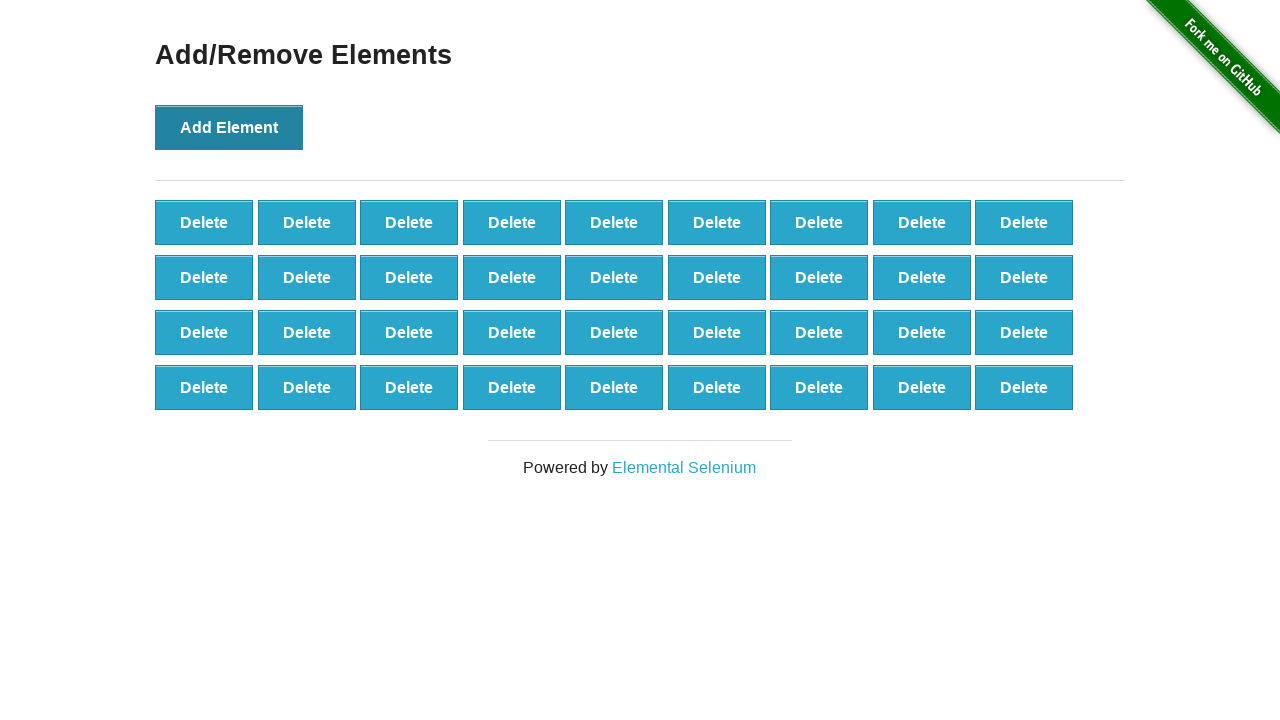

Clicked Add Element button (iteration 37/100) at (229, 127) on button[onclick='addElement()']
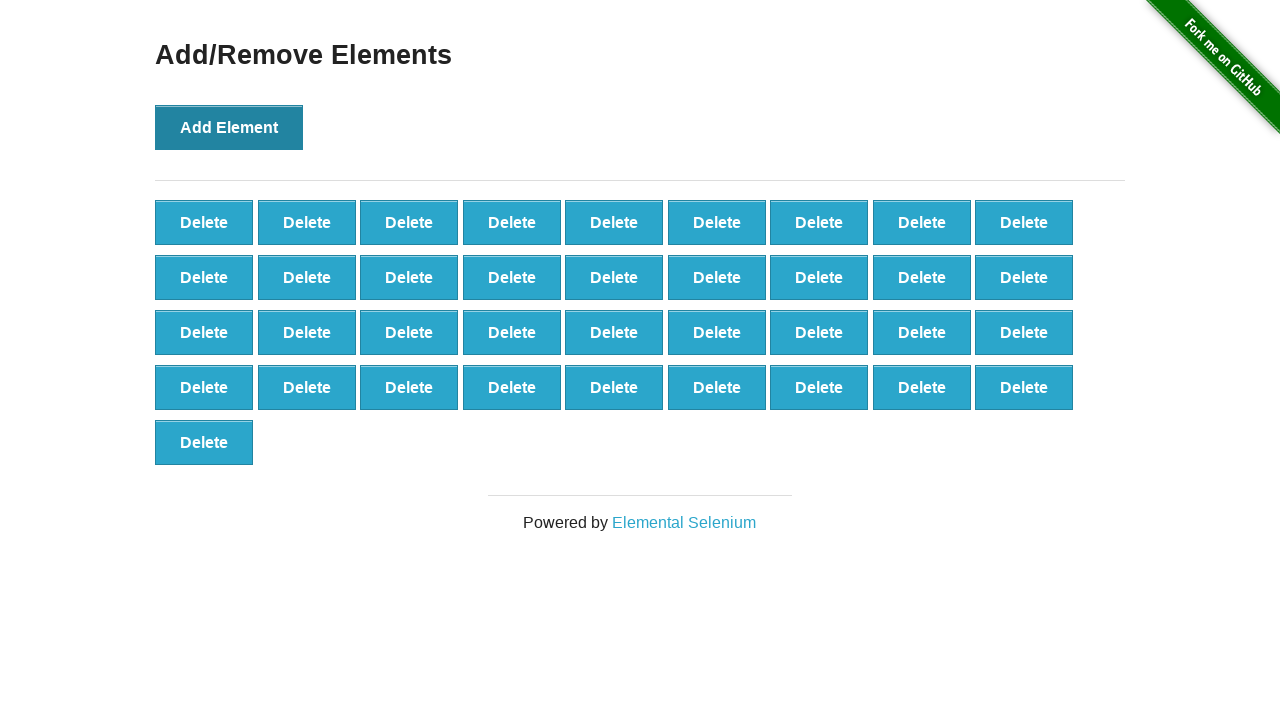

Clicked Add Element button (iteration 38/100) at (229, 127) on button[onclick='addElement()']
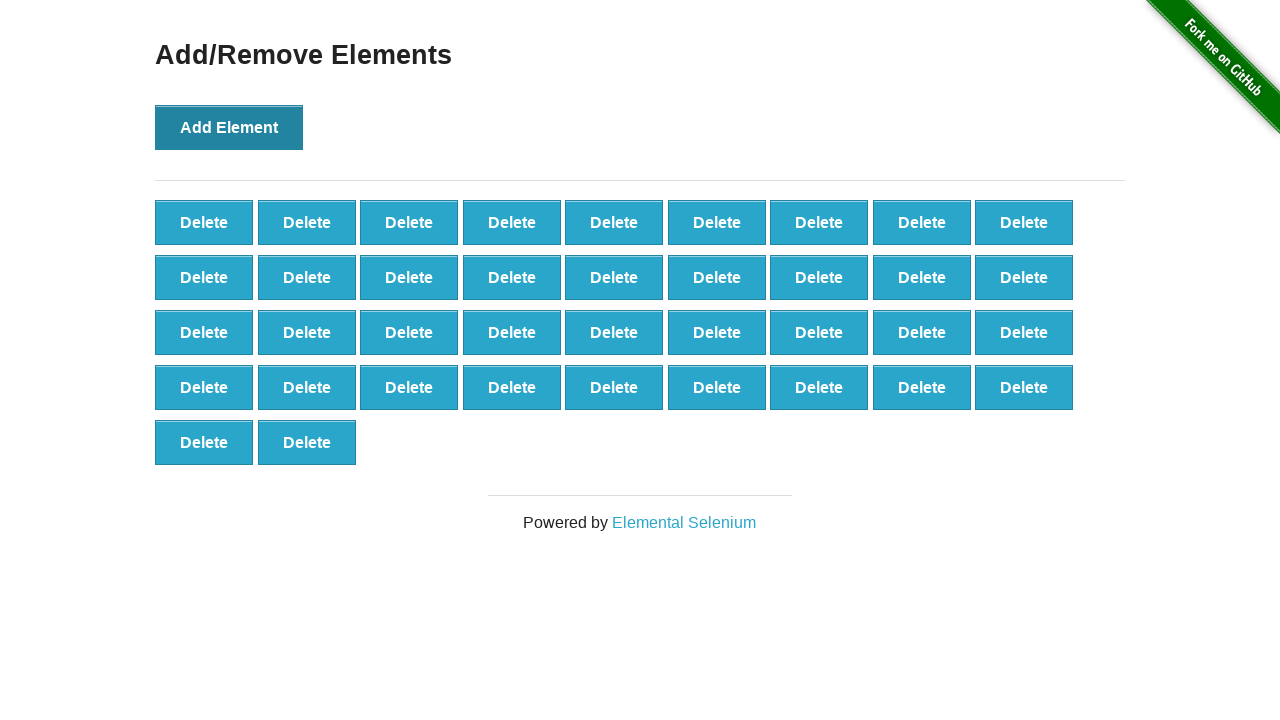

Clicked Add Element button (iteration 39/100) at (229, 127) on button[onclick='addElement()']
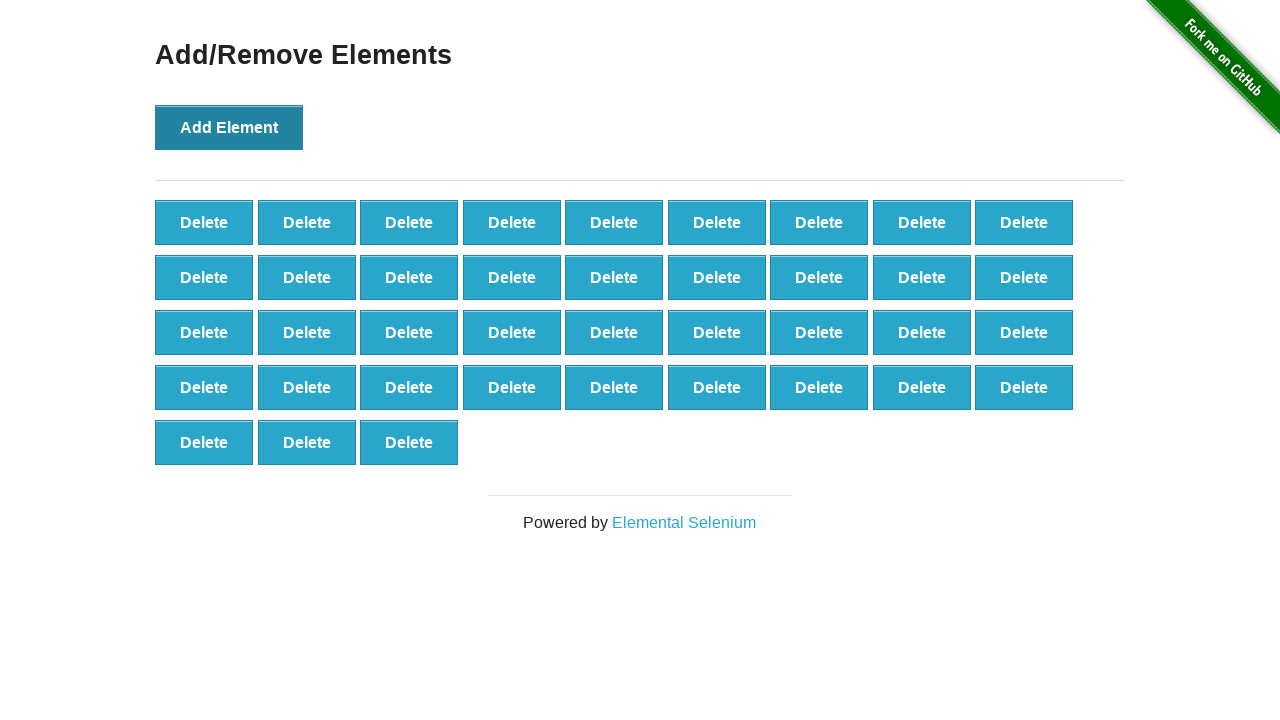

Clicked Add Element button (iteration 40/100) at (229, 127) on button[onclick='addElement()']
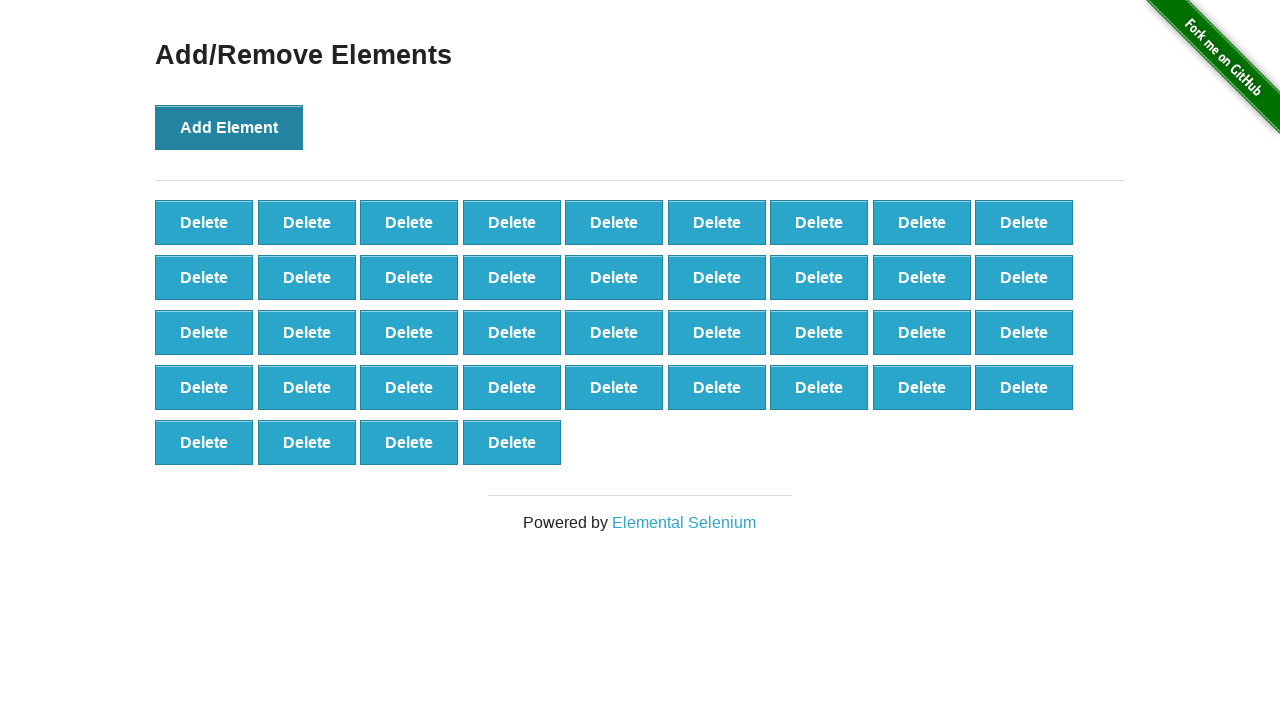

Clicked Add Element button (iteration 41/100) at (229, 127) on button[onclick='addElement()']
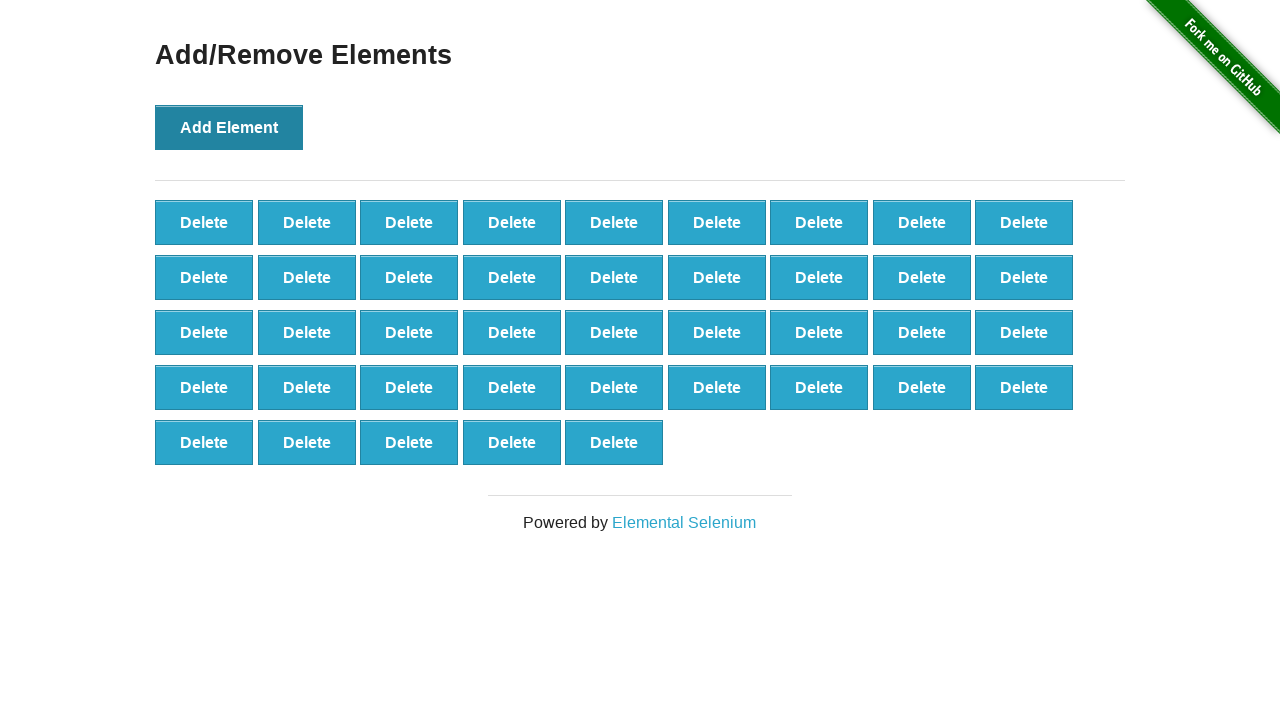

Clicked Add Element button (iteration 42/100) at (229, 127) on button[onclick='addElement()']
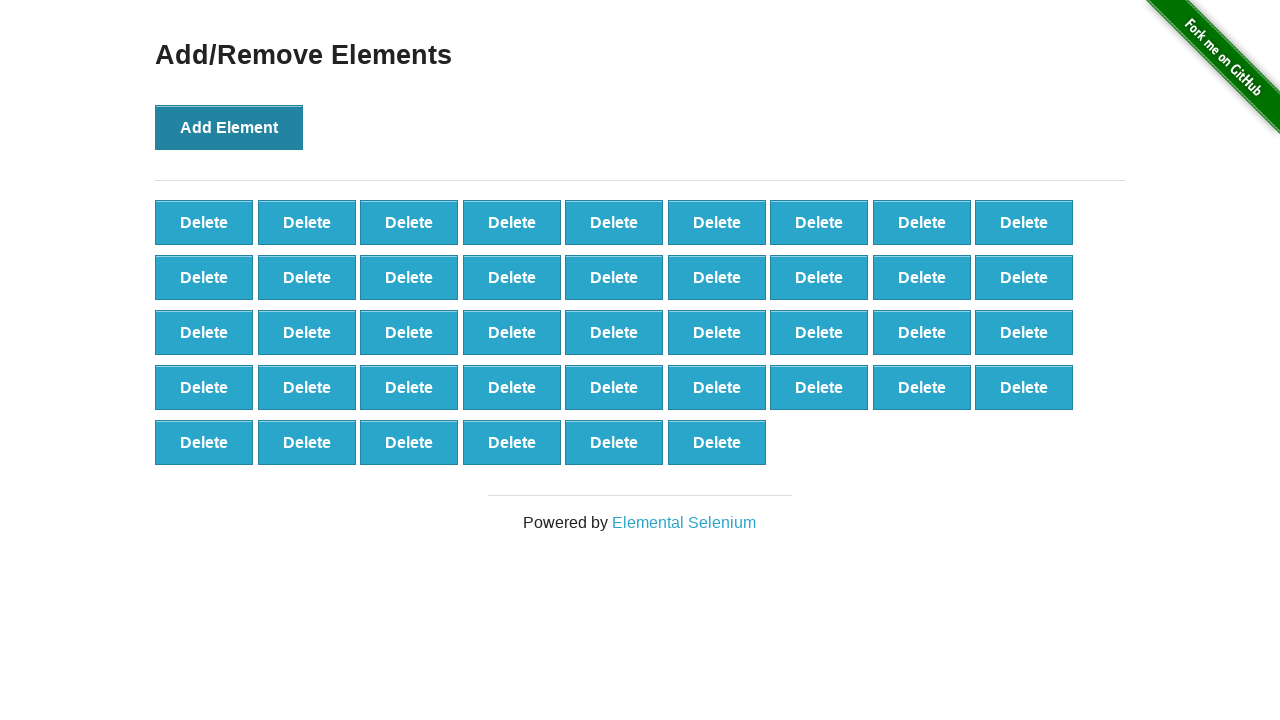

Clicked Add Element button (iteration 43/100) at (229, 127) on button[onclick='addElement()']
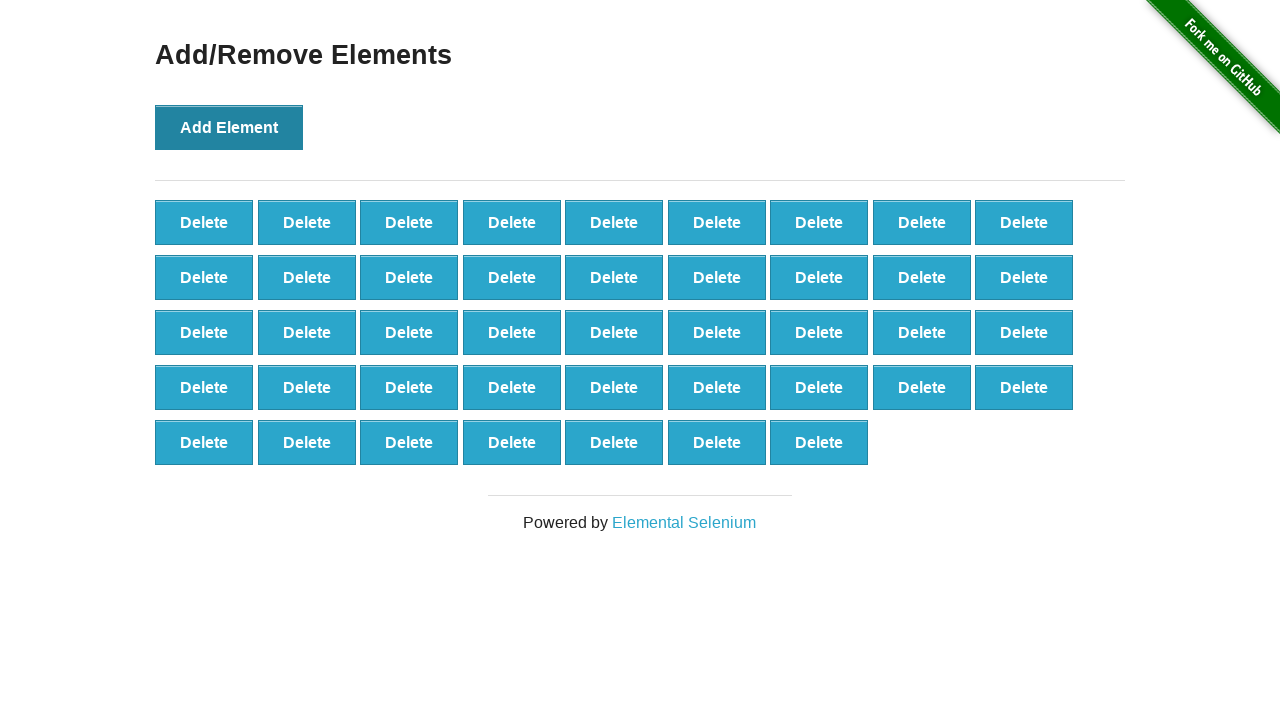

Clicked Add Element button (iteration 44/100) at (229, 127) on button[onclick='addElement()']
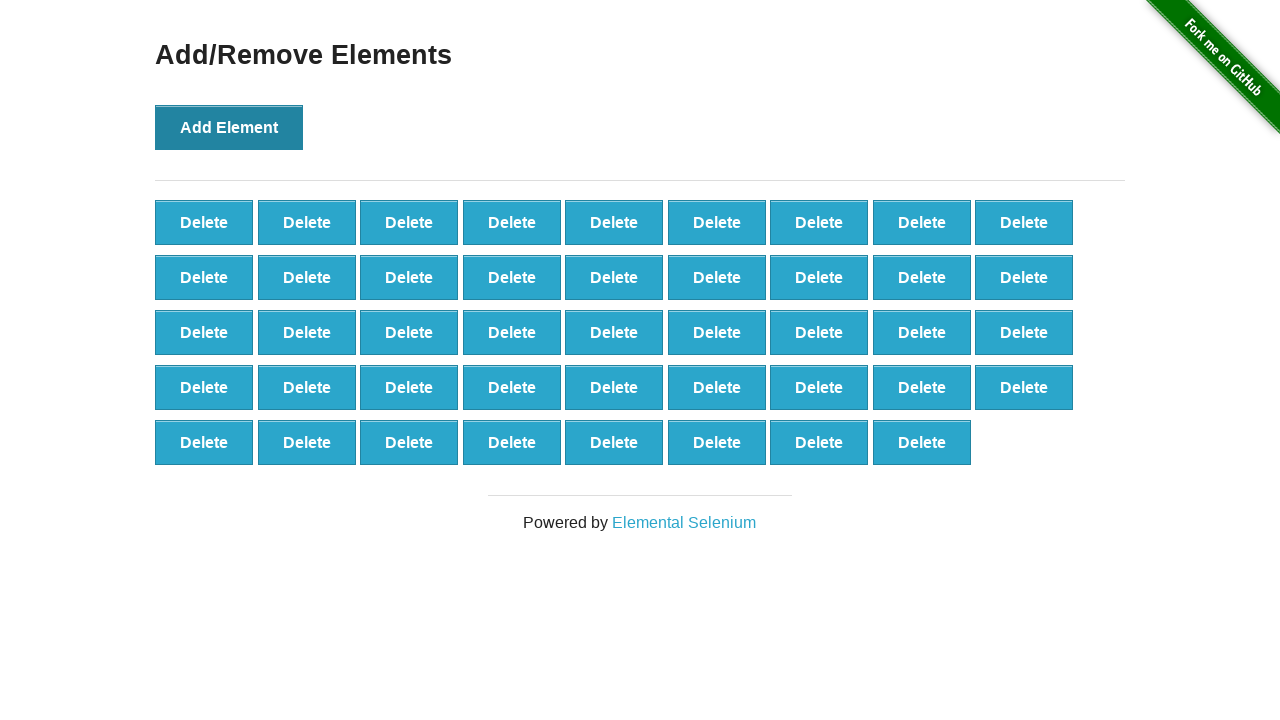

Clicked Add Element button (iteration 45/100) at (229, 127) on button[onclick='addElement()']
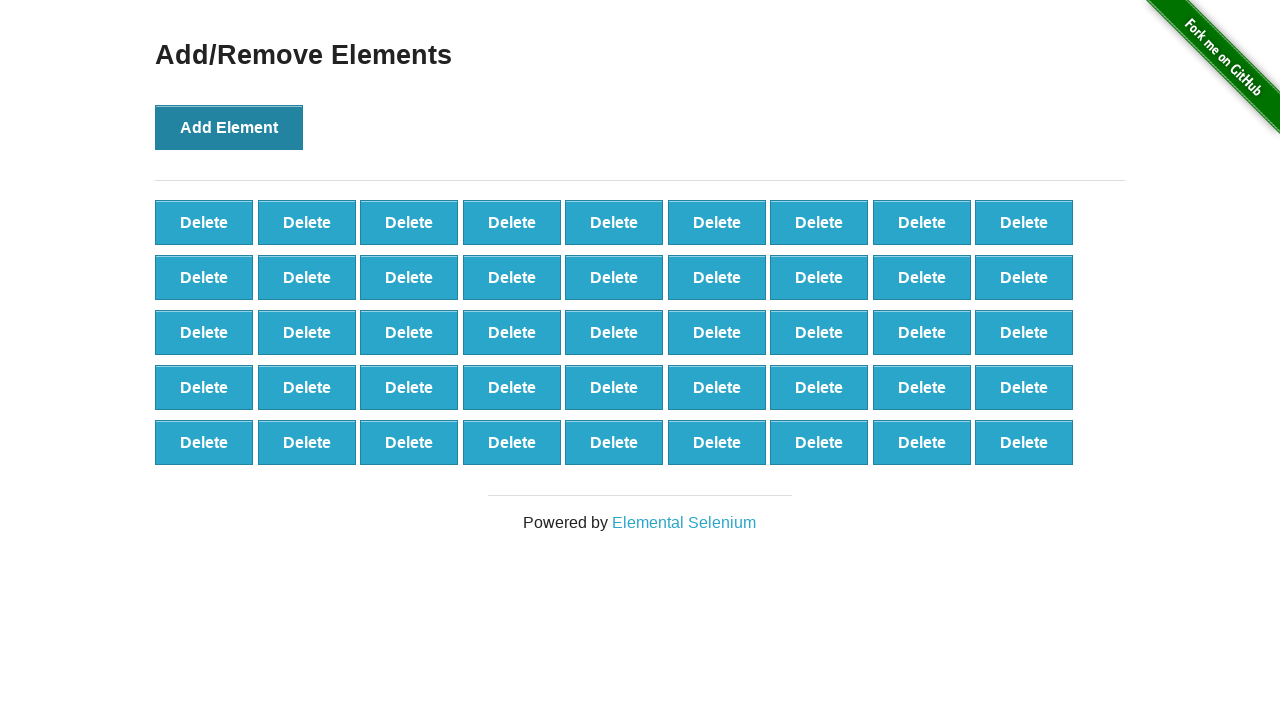

Clicked Add Element button (iteration 46/100) at (229, 127) on button[onclick='addElement()']
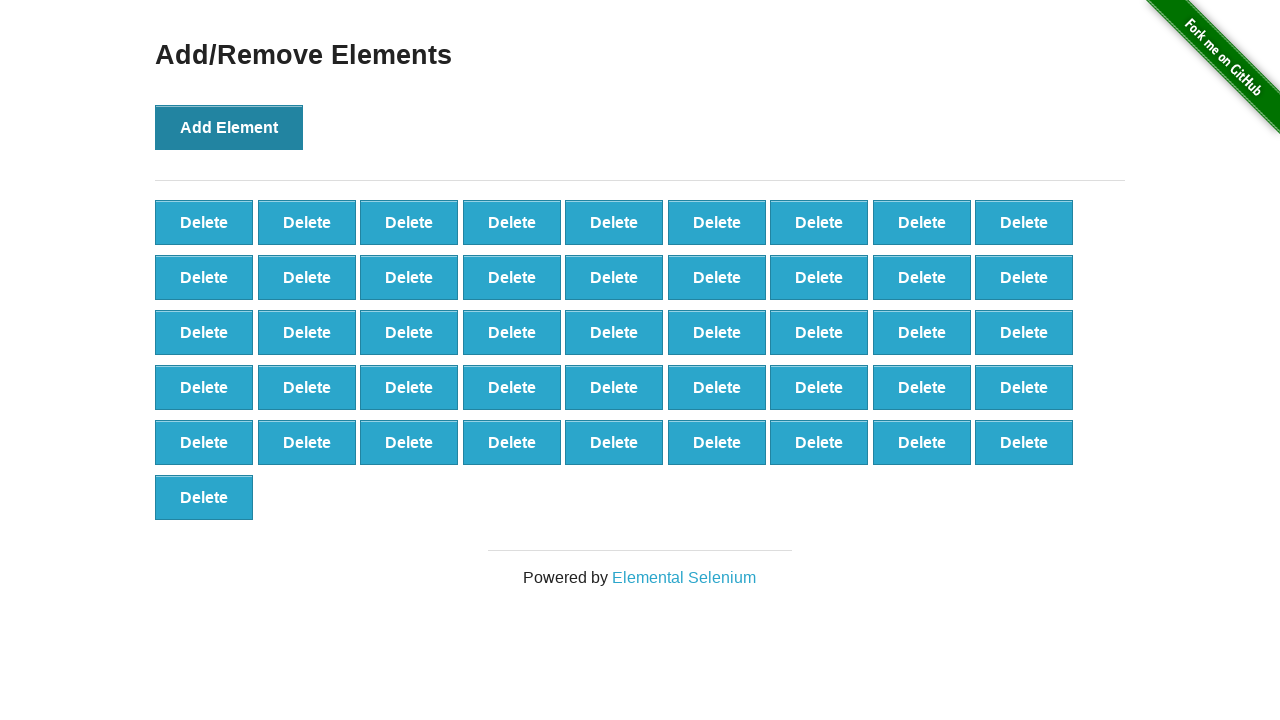

Clicked Add Element button (iteration 47/100) at (229, 127) on button[onclick='addElement()']
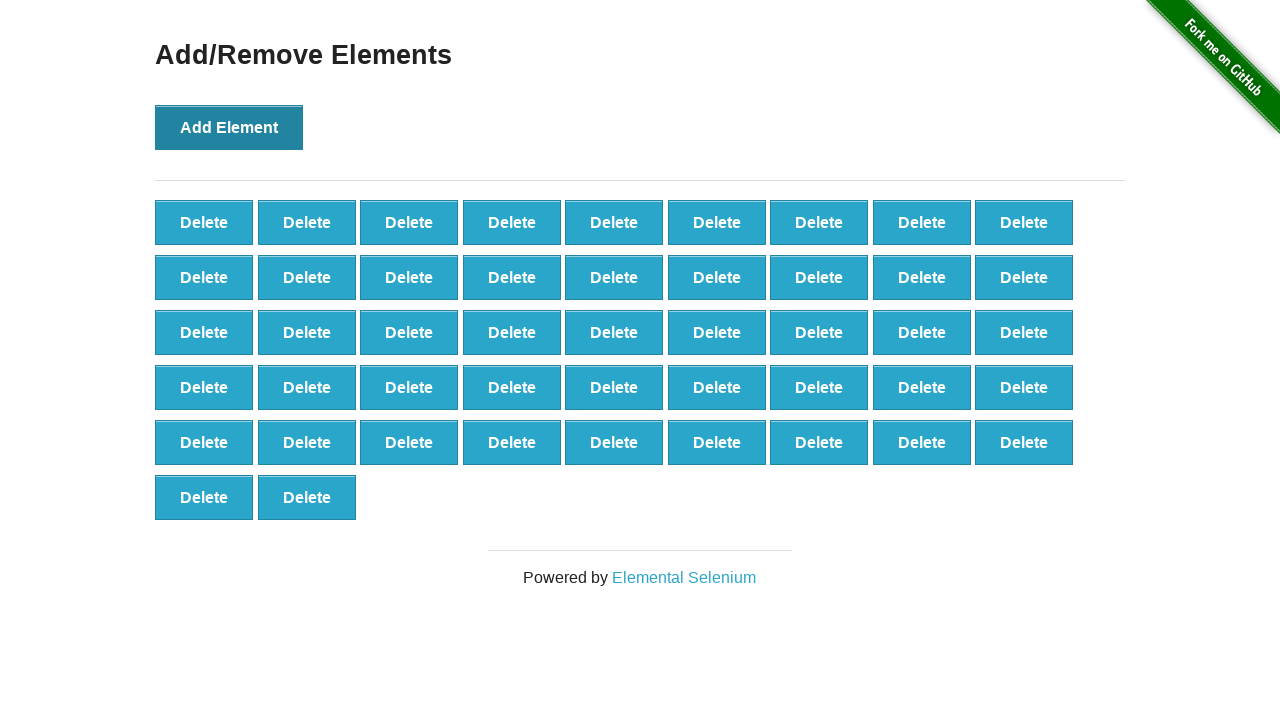

Clicked Add Element button (iteration 48/100) at (229, 127) on button[onclick='addElement()']
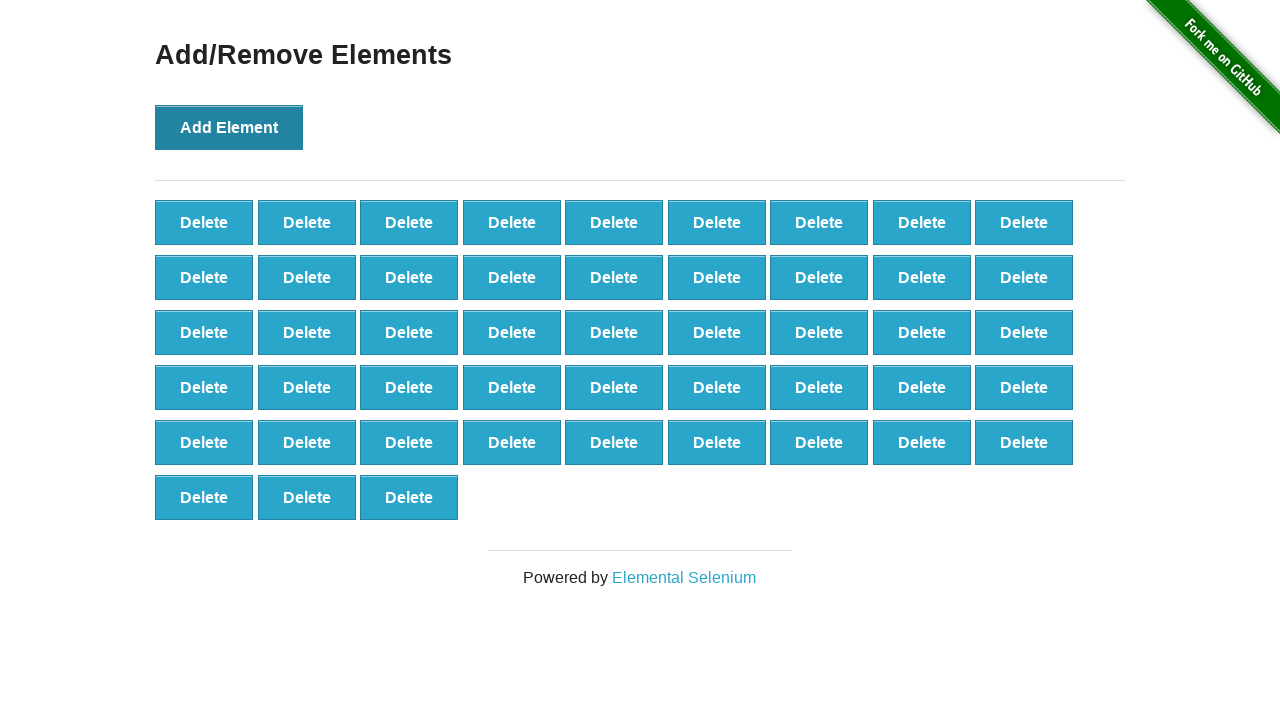

Clicked Add Element button (iteration 49/100) at (229, 127) on button[onclick='addElement()']
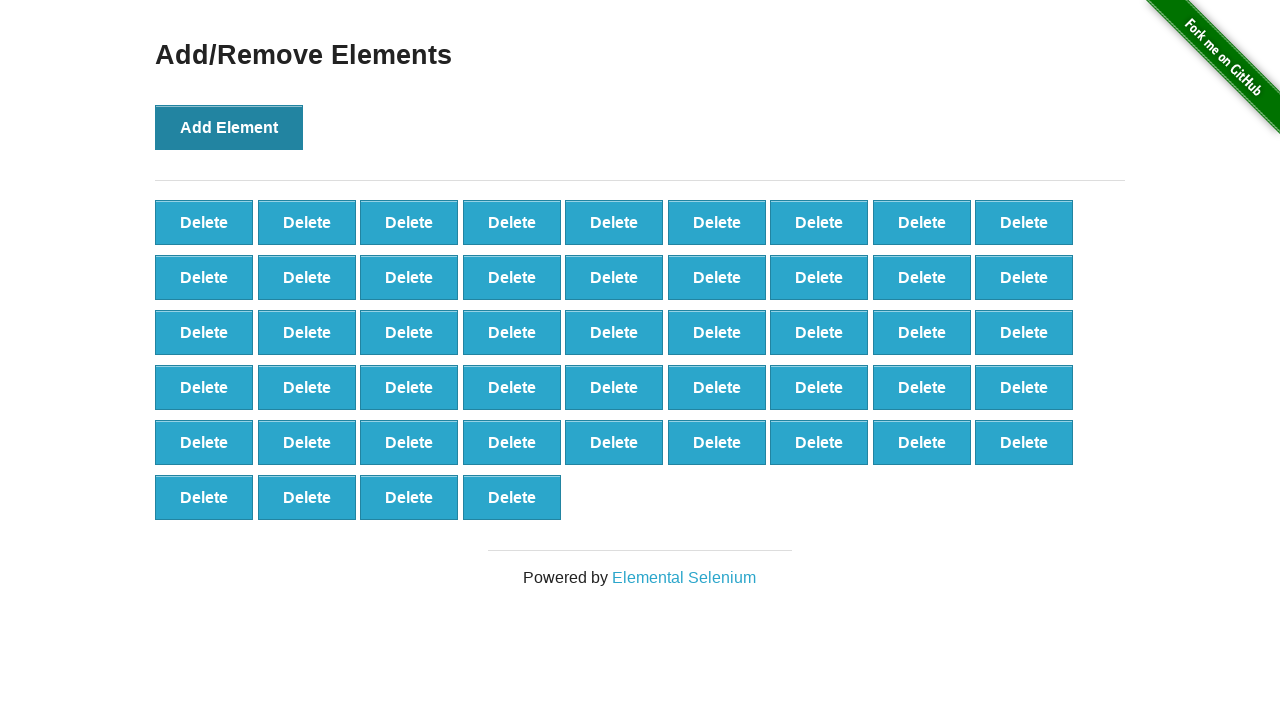

Clicked Add Element button (iteration 50/100) at (229, 127) on button[onclick='addElement()']
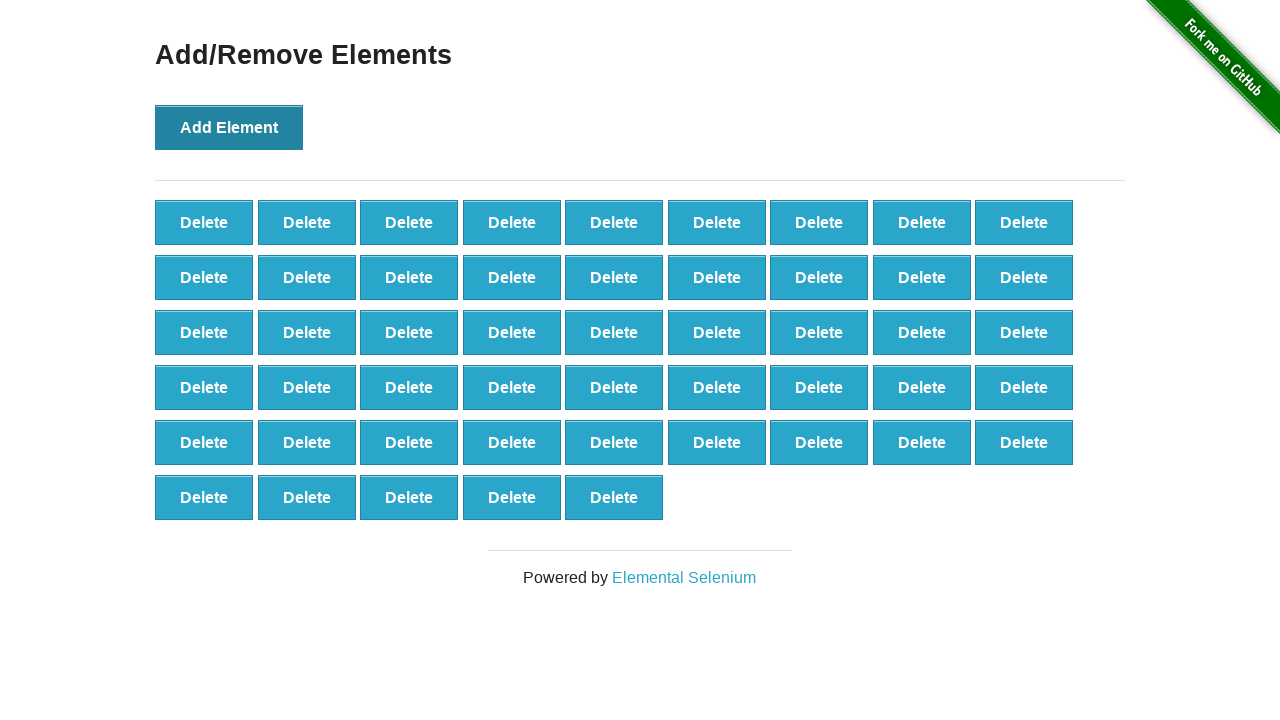

Clicked Add Element button (iteration 51/100) at (229, 127) on button[onclick='addElement()']
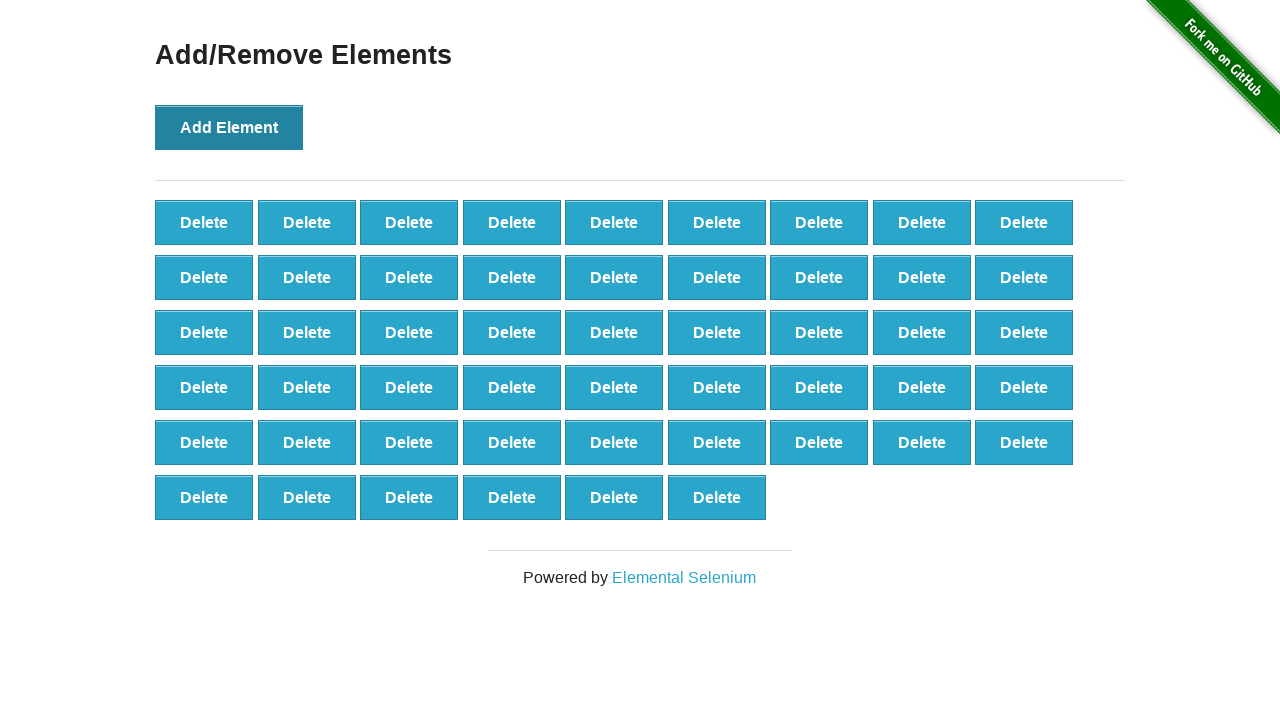

Clicked Add Element button (iteration 52/100) at (229, 127) on button[onclick='addElement()']
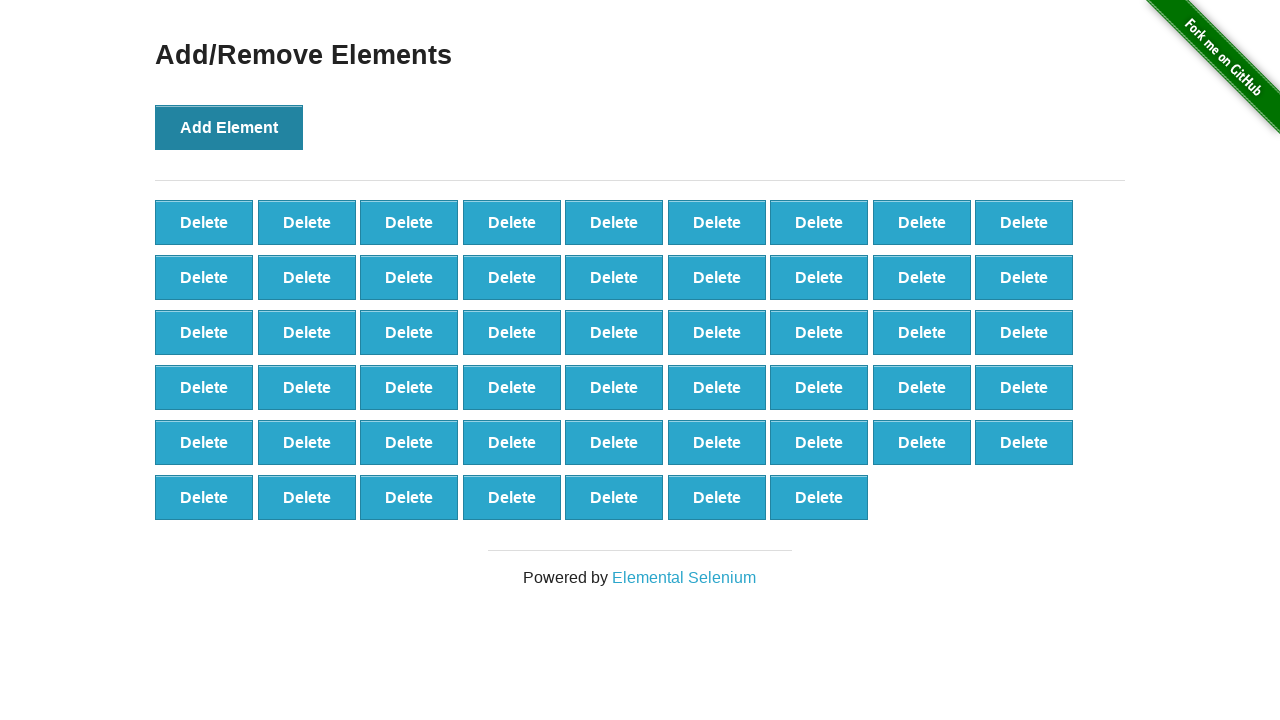

Clicked Add Element button (iteration 53/100) at (229, 127) on button[onclick='addElement()']
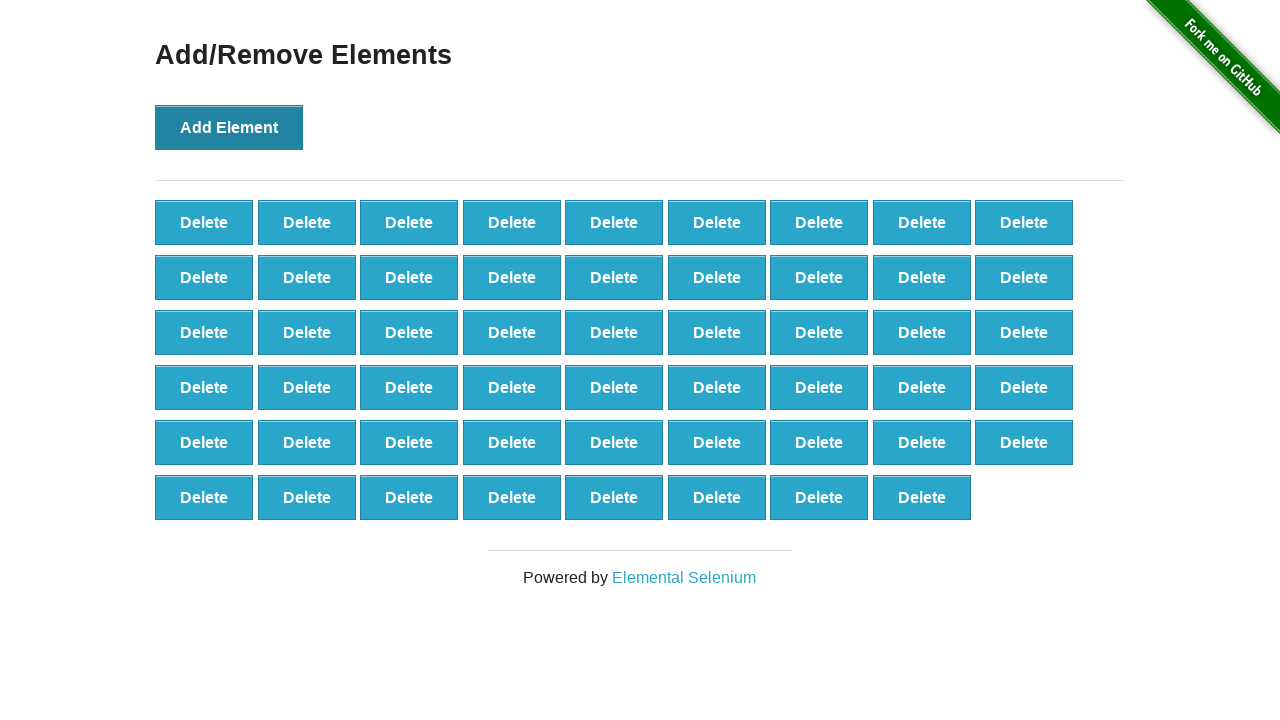

Clicked Add Element button (iteration 54/100) at (229, 127) on button[onclick='addElement()']
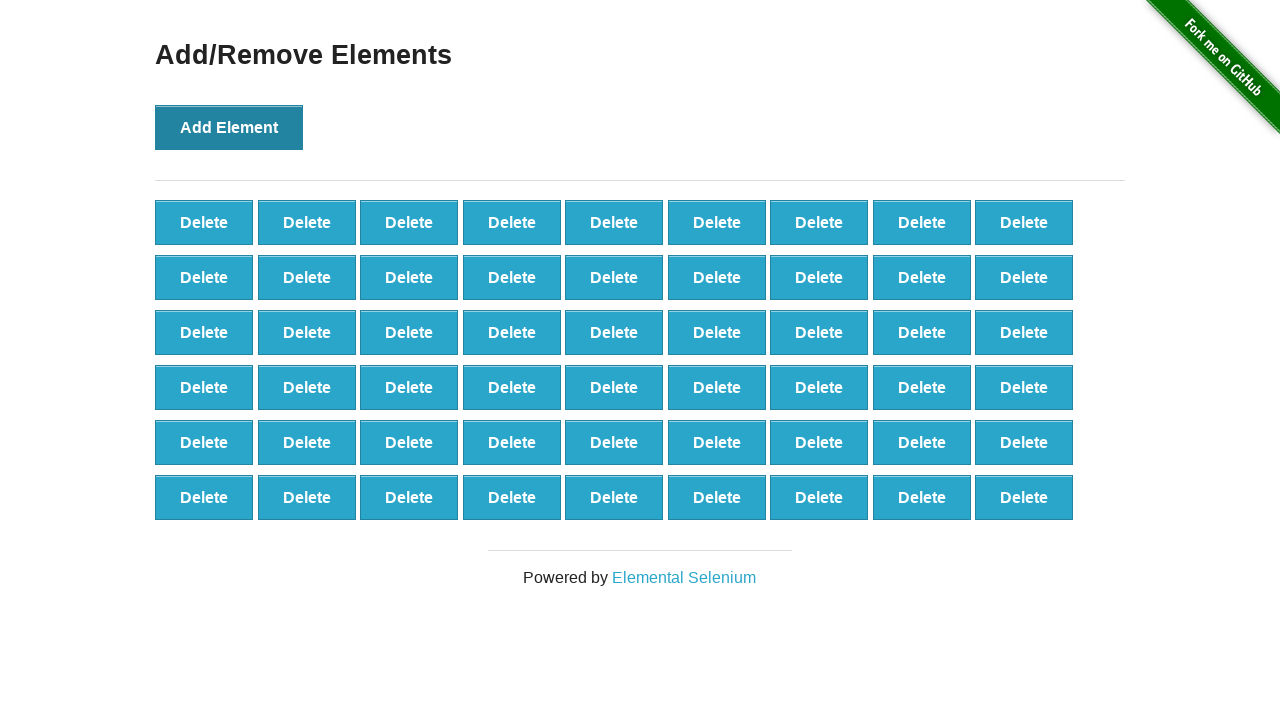

Clicked Add Element button (iteration 55/100) at (229, 127) on button[onclick='addElement()']
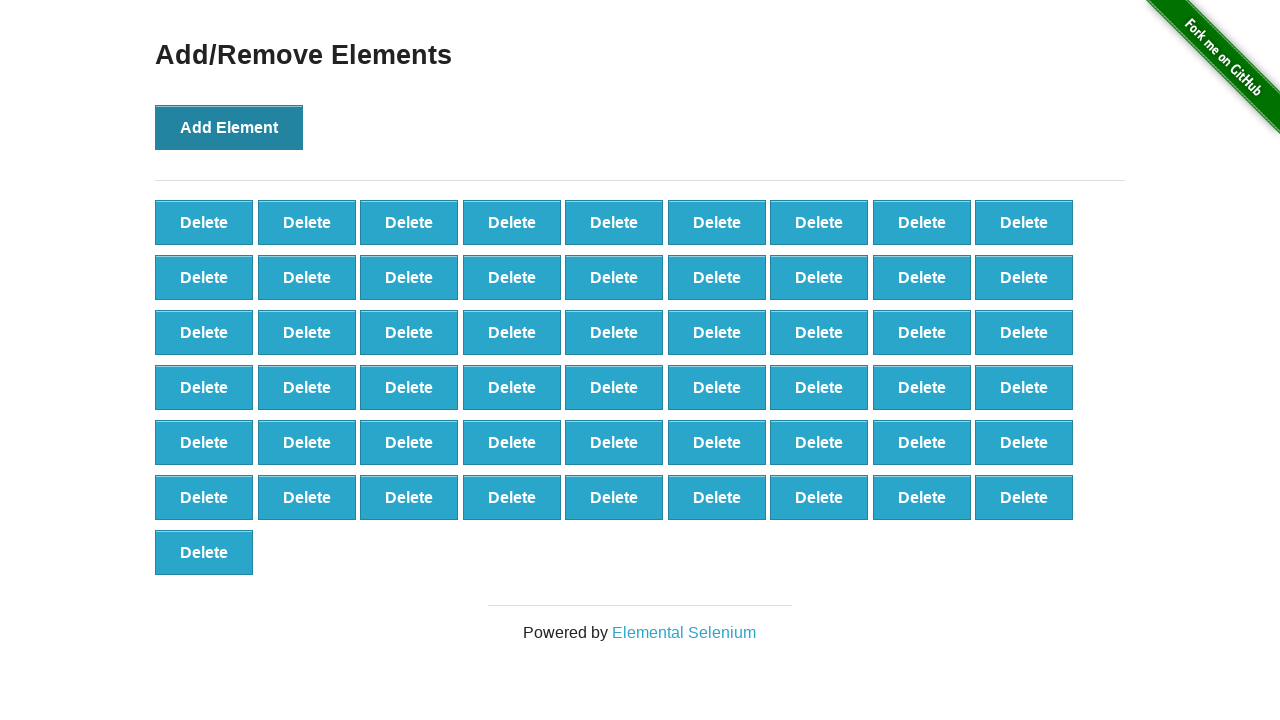

Clicked Add Element button (iteration 56/100) at (229, 127) on button[onclick='addElement()']
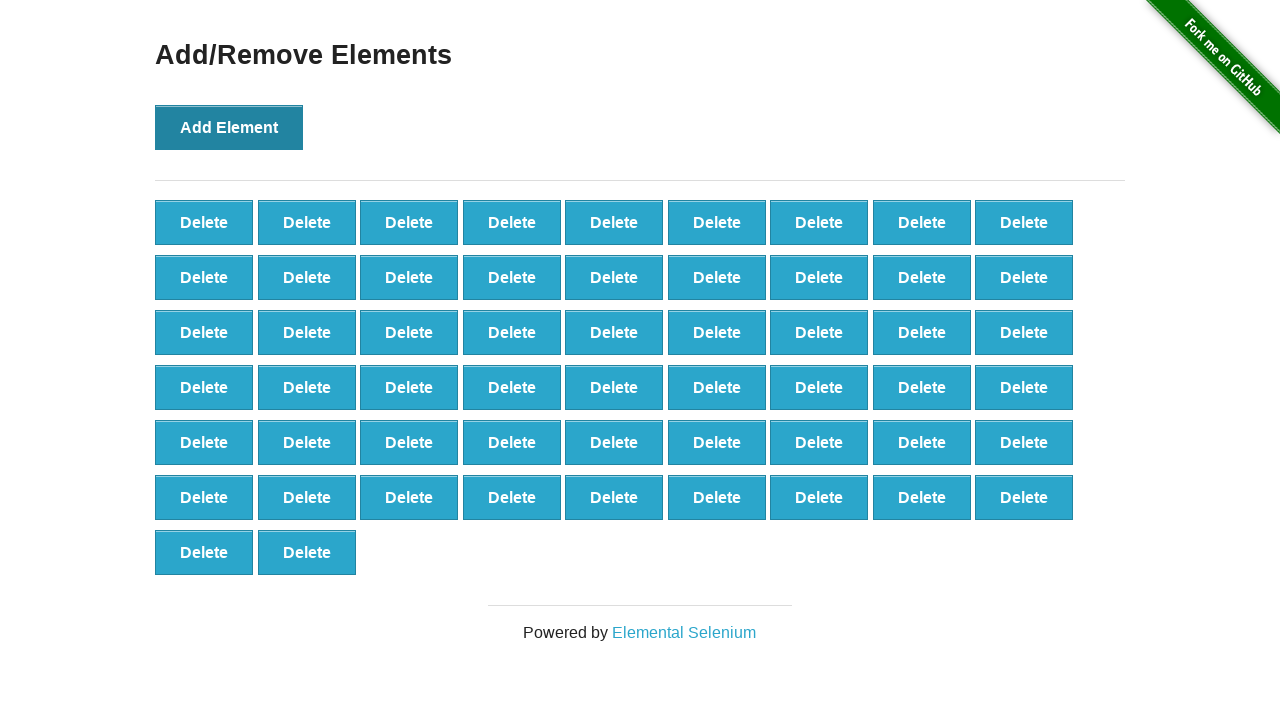

Clicked Add Element button (iteration 57/100) at (229, 127) on button[onclick='addElement()']
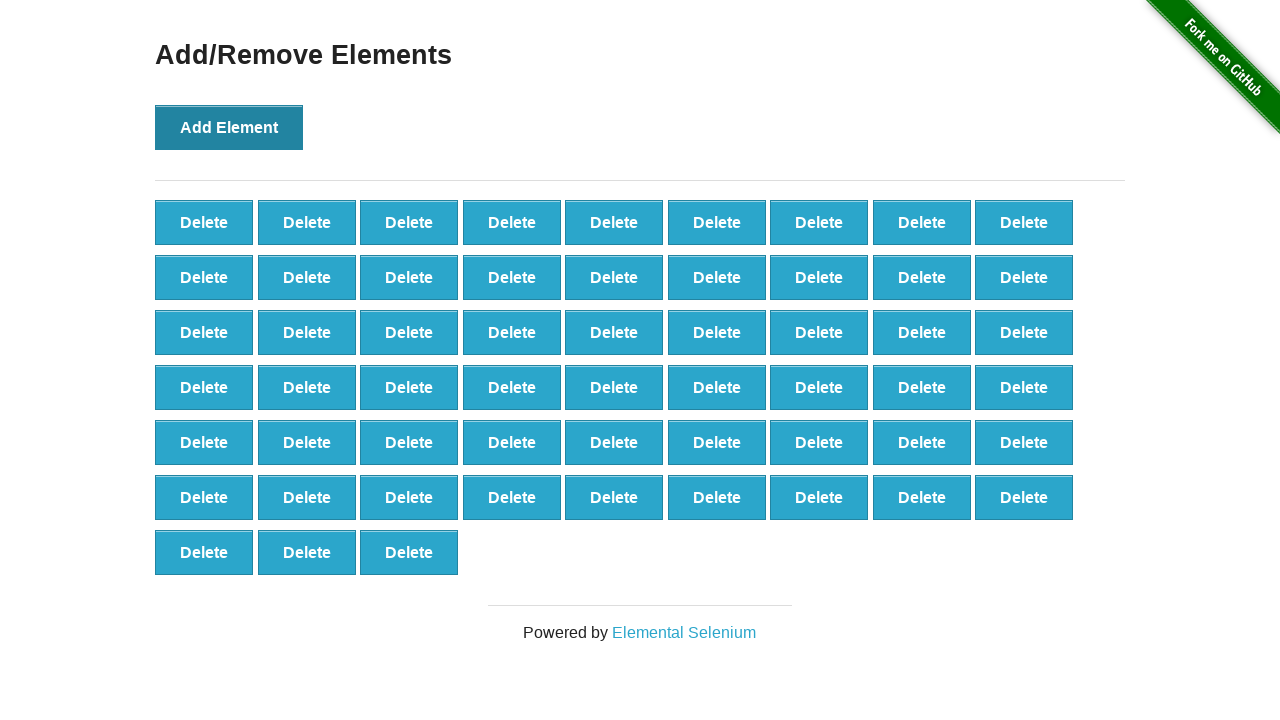

Clicked Add Element button (iteration 58/100) at (229, 127) on button[onclick='addElement()']
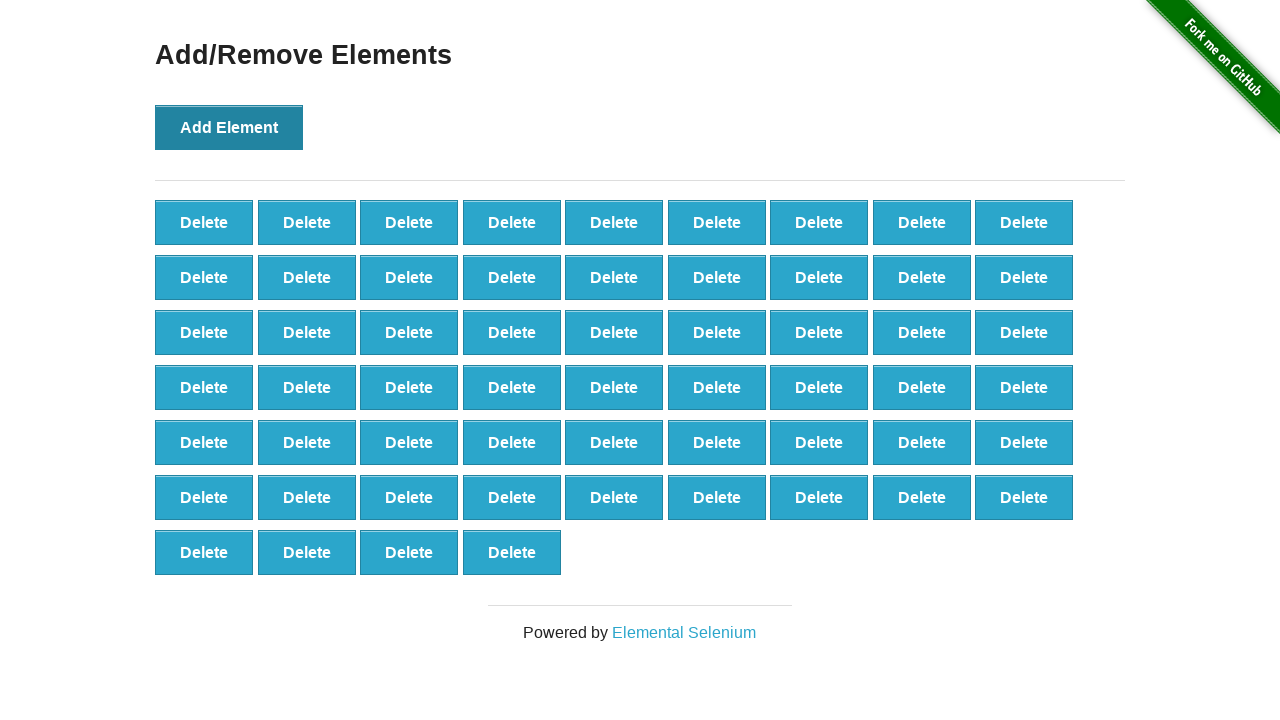

Clicked Add Element button (iteration 59/100) at (229, 127) on button[onclick='addElement()']
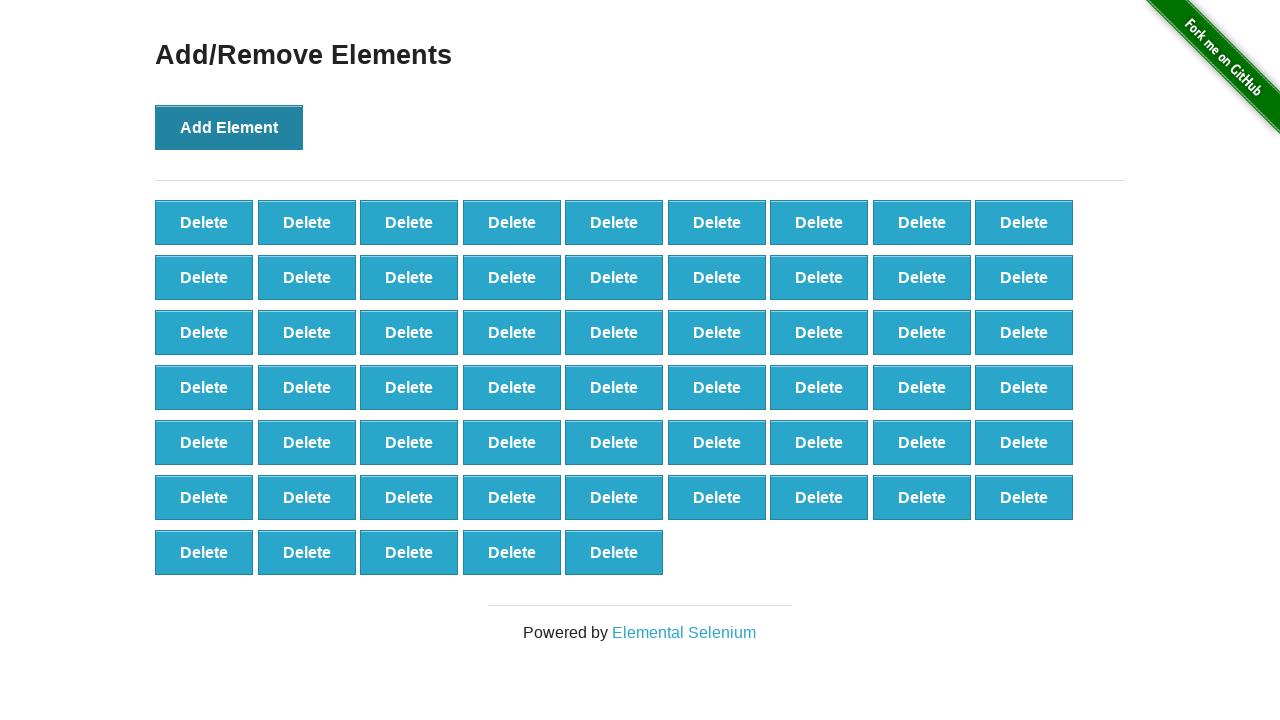

Clicked Add Element button (iteration 60/100) at (229, 127) on button[onclick='addElement()']
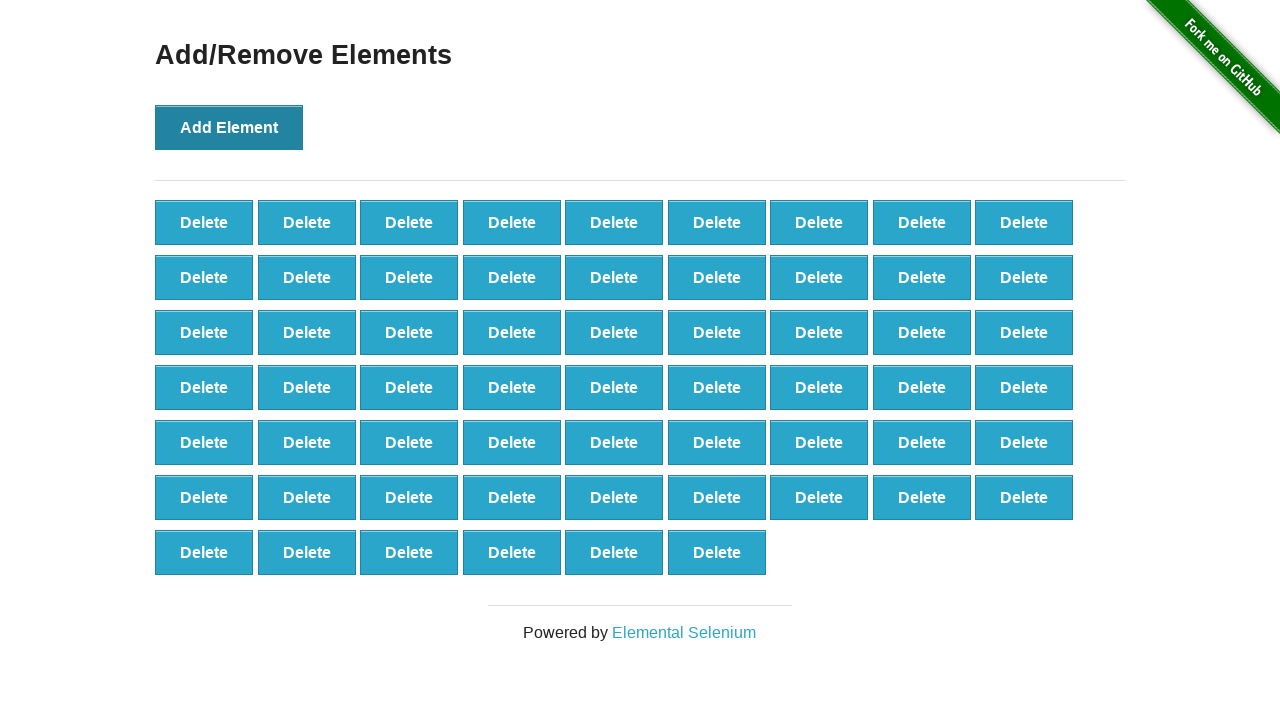

Clicked Add Element button (iteration 61/100) at (229, 127) on button[onclick='addElement()']
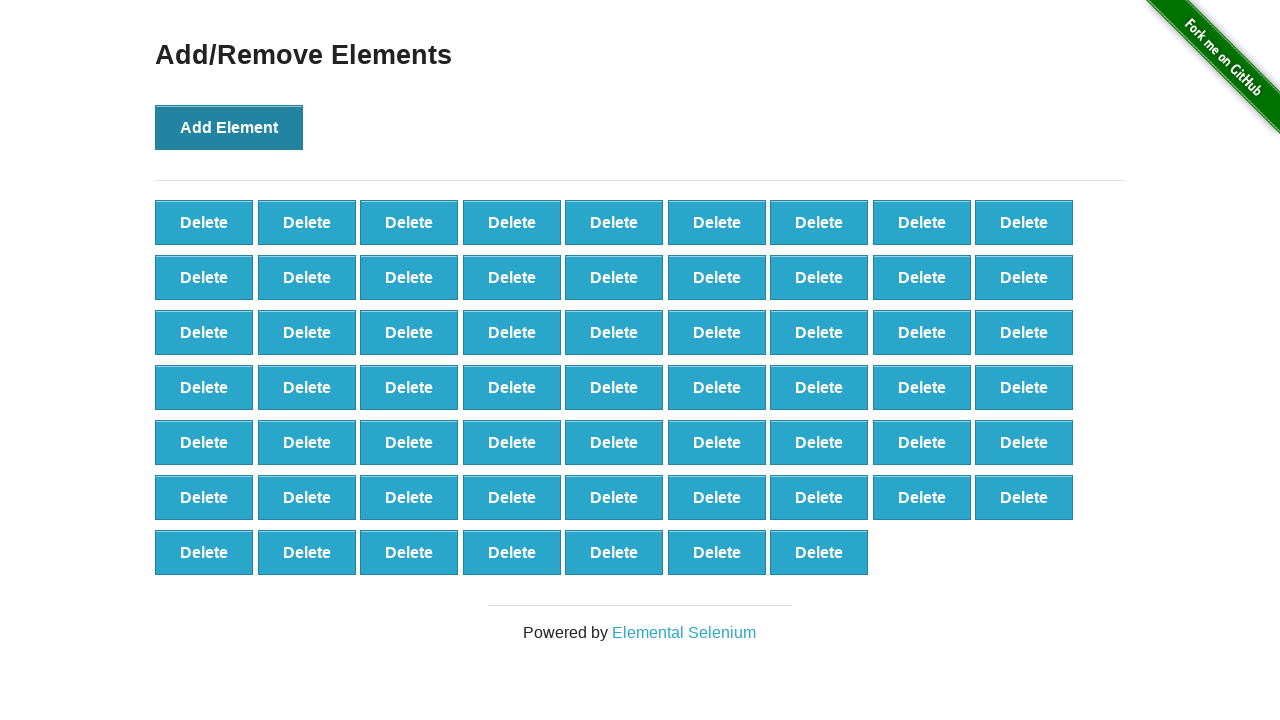

Clicked Add Element button (iteration 62/100) at (229, 127) on button[onclick='addElement()']
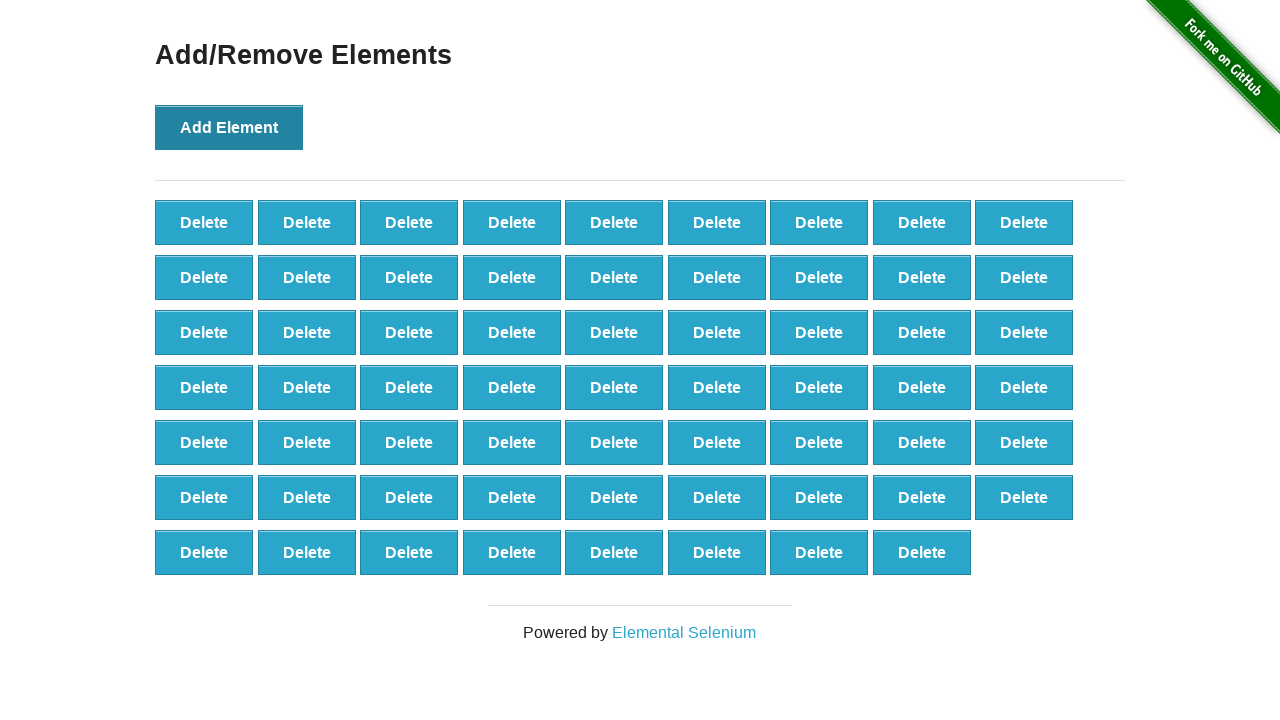

Clicked Add Element button (iteration 63/100) at (229, 127) on button[onclick='addElement()']
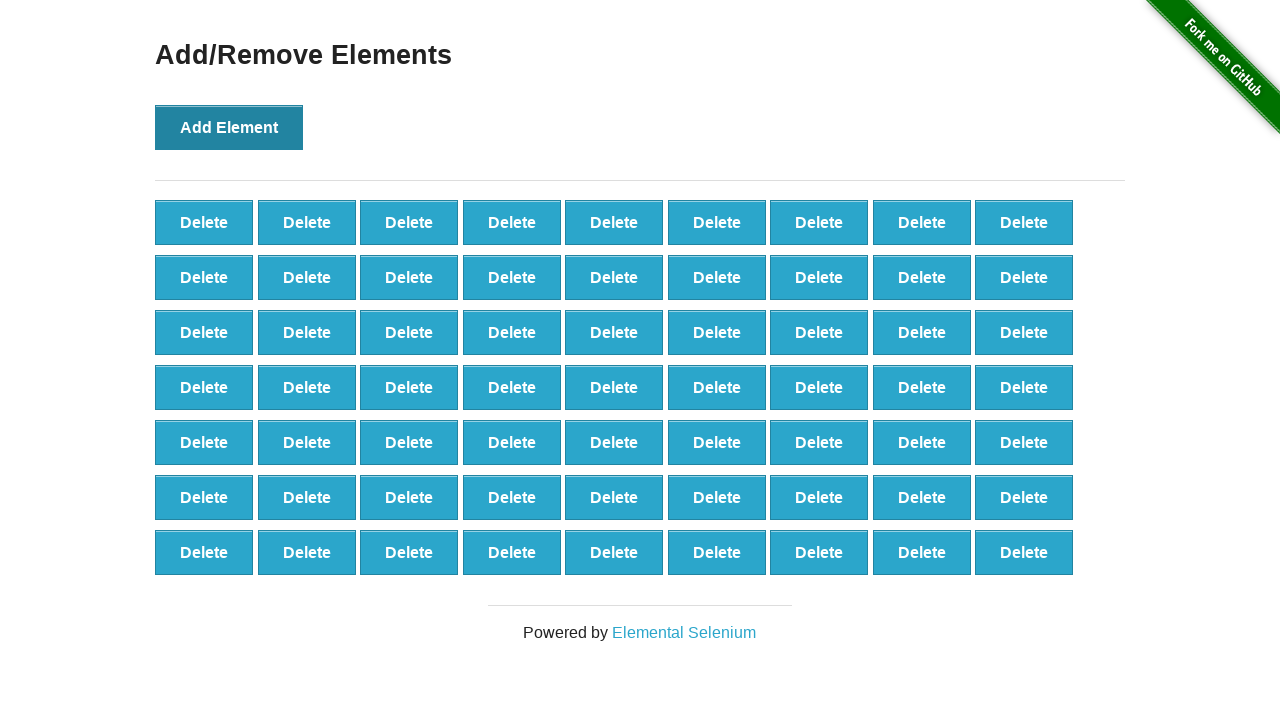

Clicked Add Element button (iteration 64/100) at (229, 127) on button[onclick='addElement()']
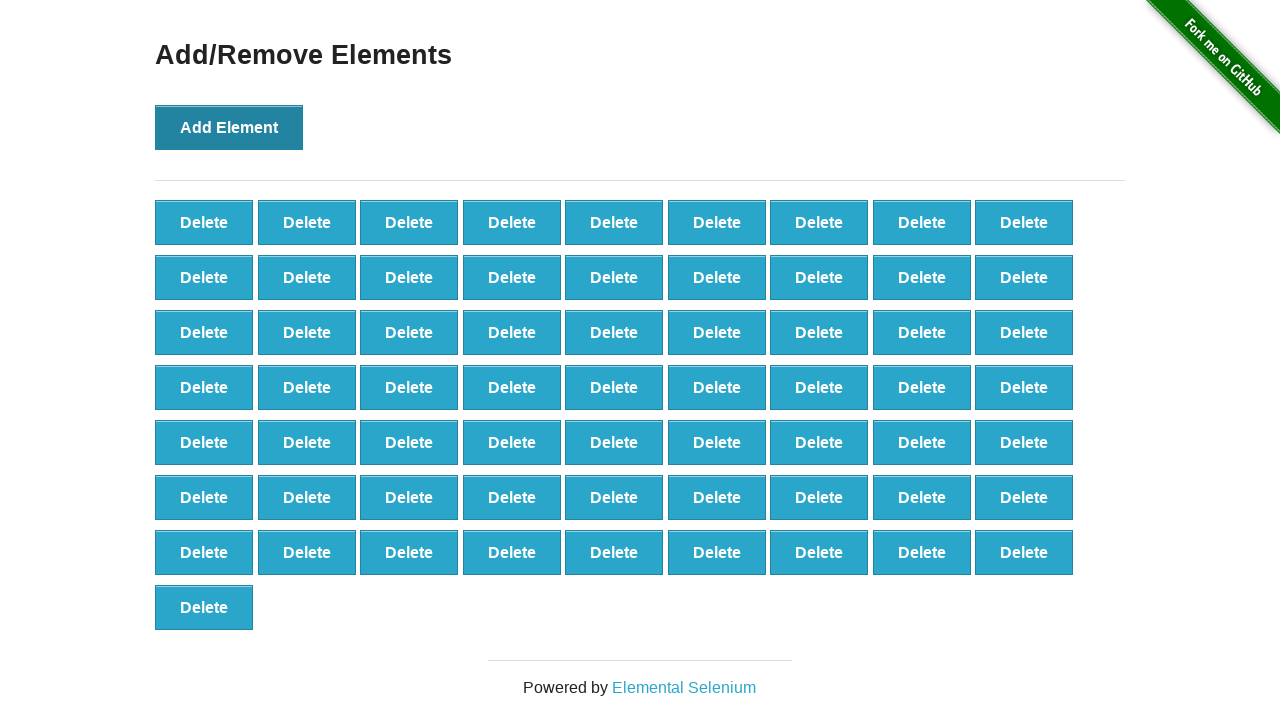

Clicked Add Element button (iteration 65/100) at (229, 127) on button[onclick='addElement()']
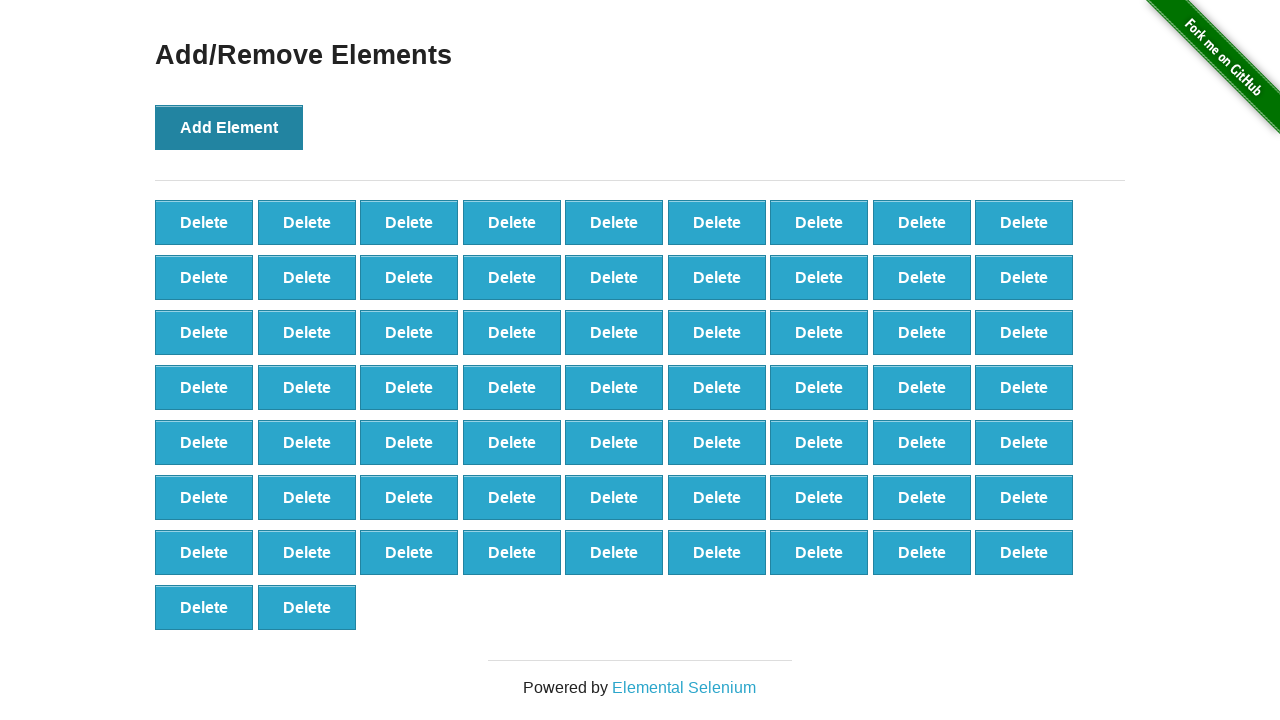

Clicked Add Element button (iteration 66/100) at (229, 127) on button[onclick='addElement()']
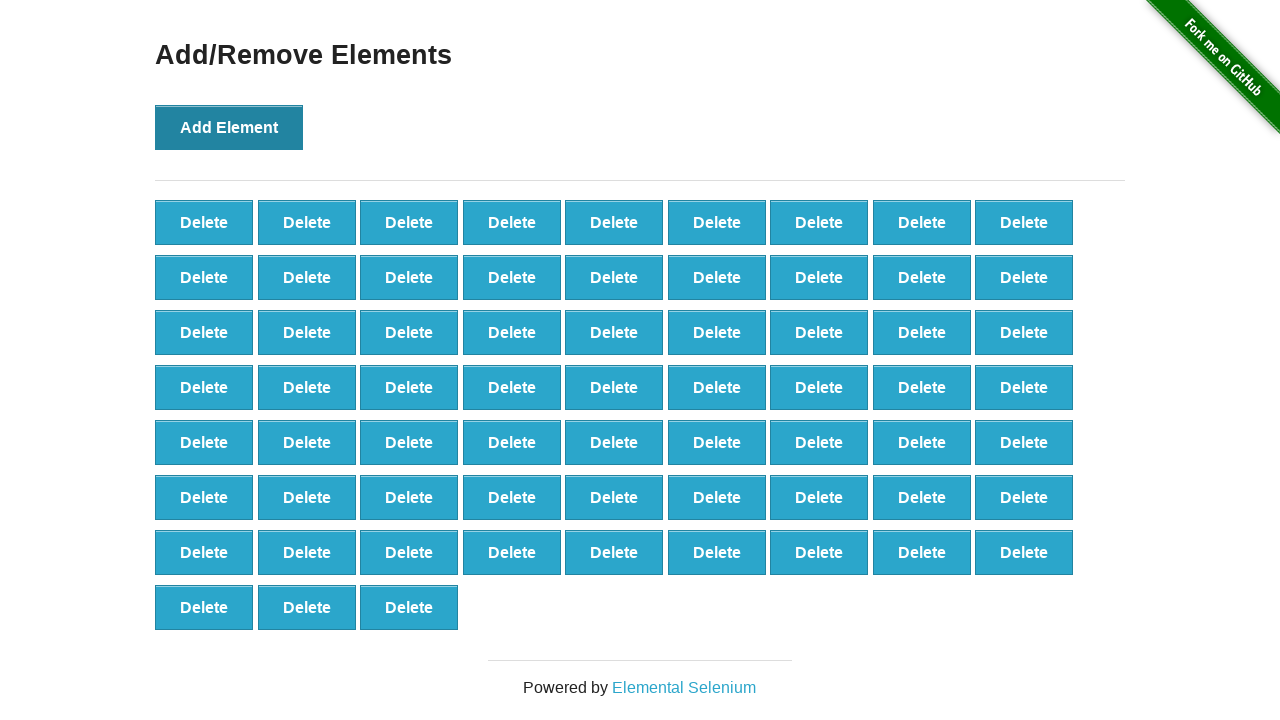

Clicked Add Element button (iteration 67/100) at (229, 127) on button[onclick='addElement()']
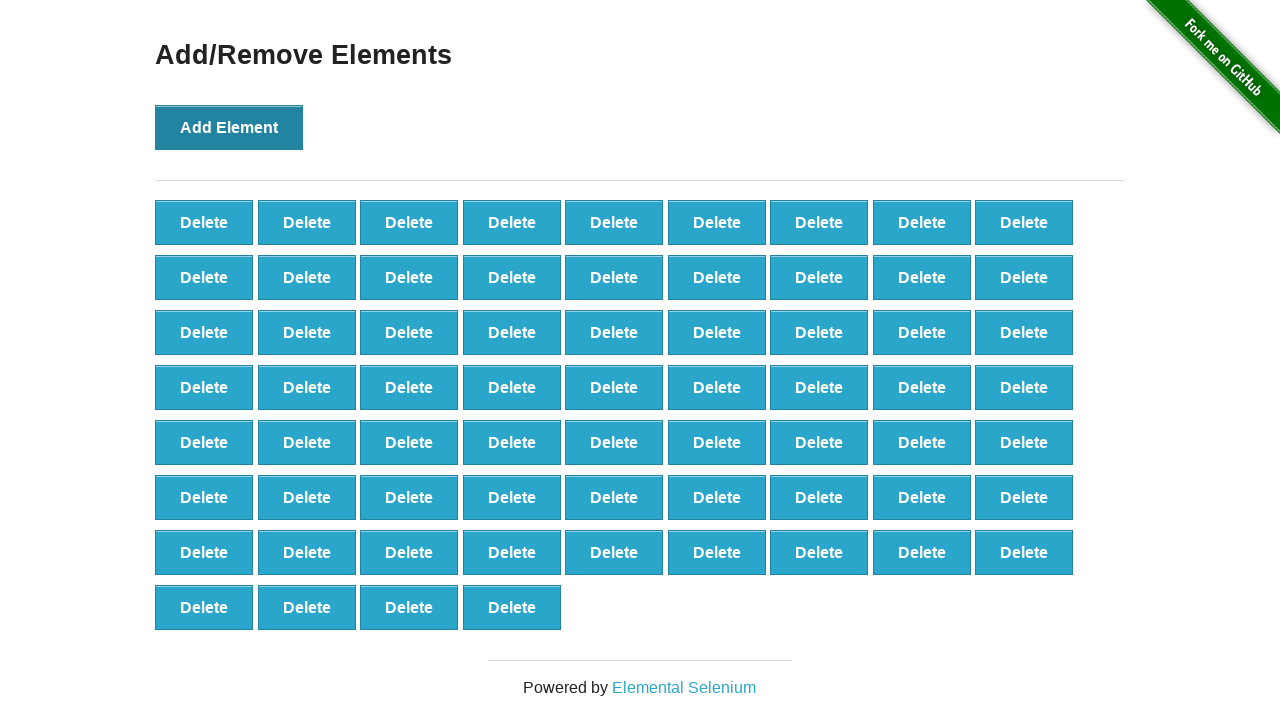

Clicked Add Element button (iteration 68/100) at (229, 127) on button[onclick='addElement()']
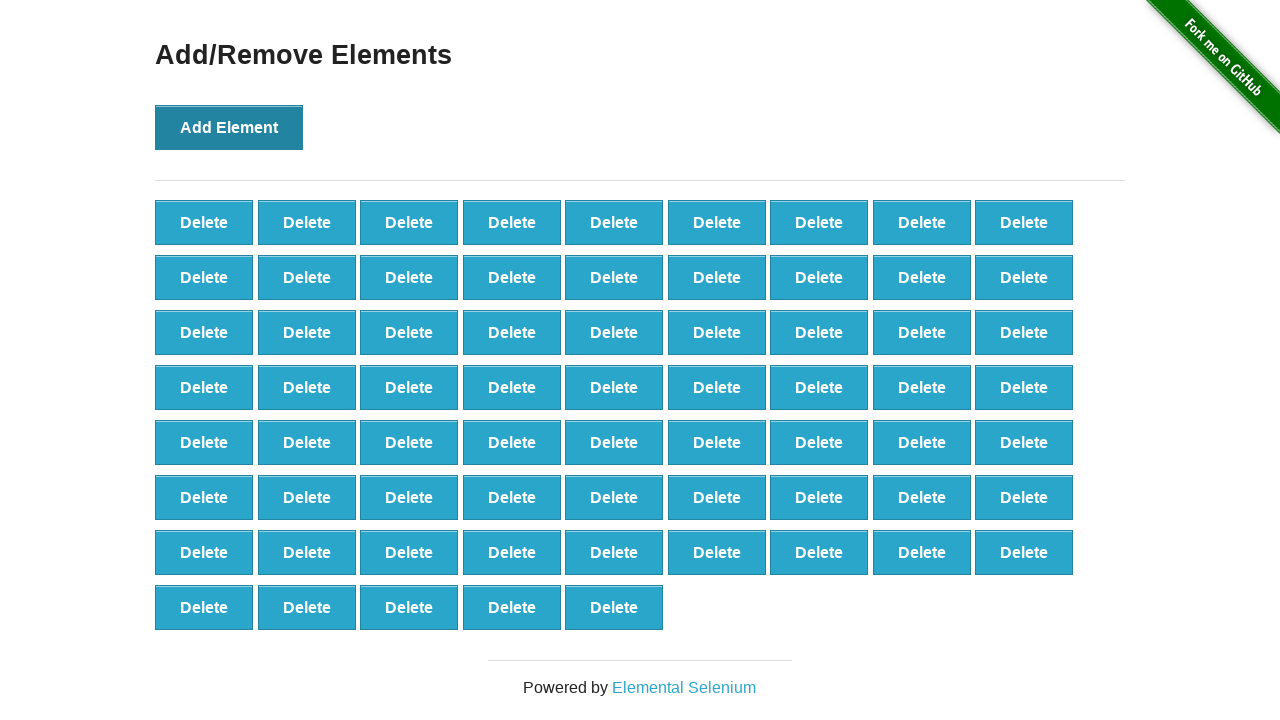

Clicked Add Element button (iteration 69/100) at (229, 127) on button[onclick='addElement()']
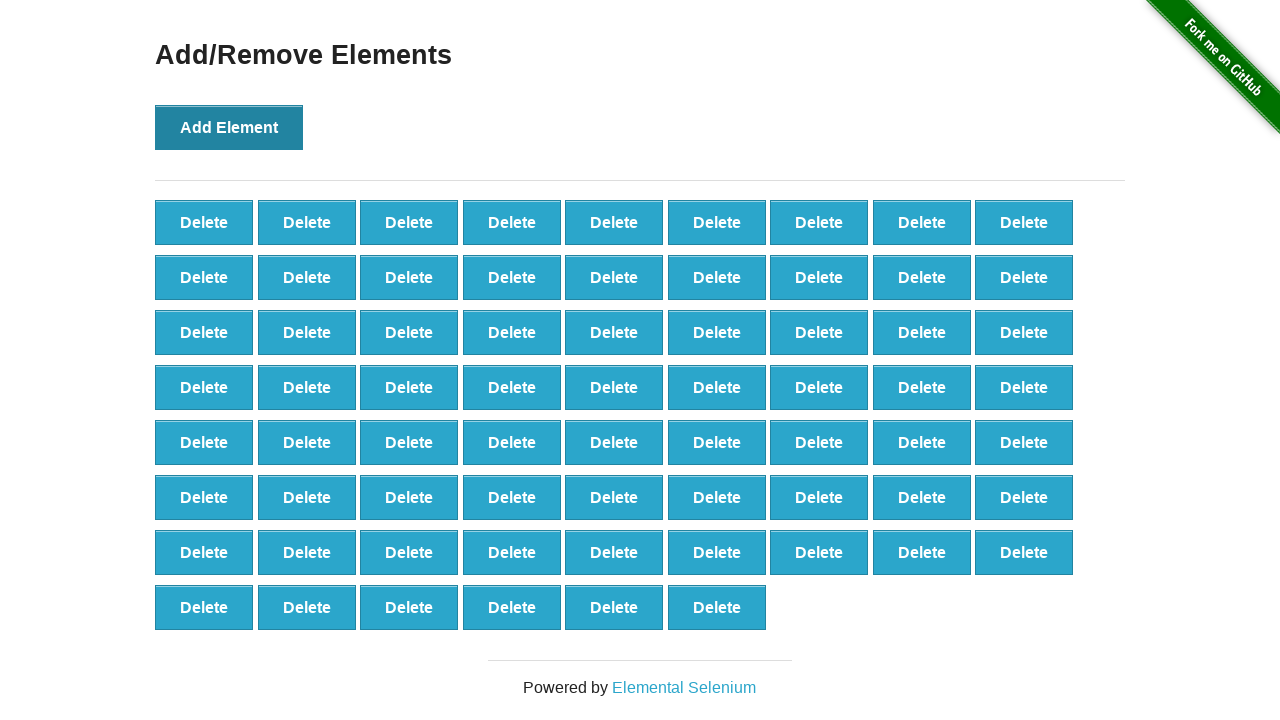

Clicked Add Element button (iteration 70/100) at (229, 127) on button[onclick='addElement()']
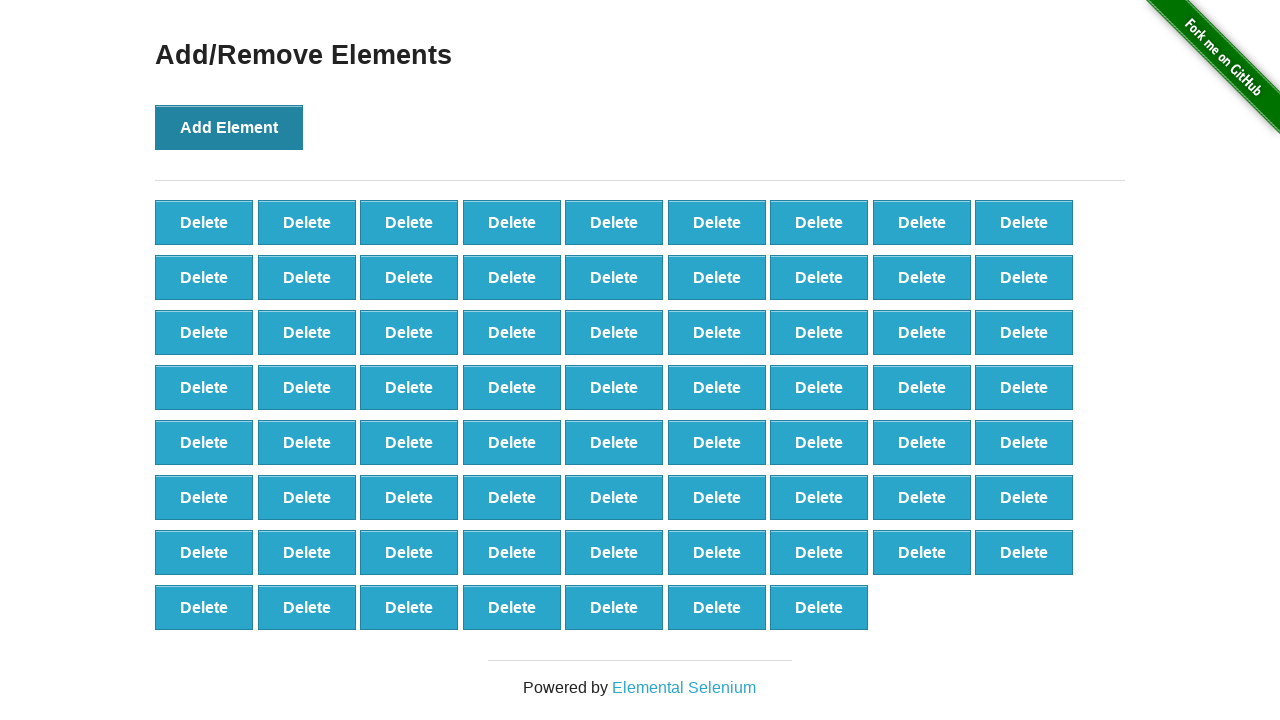

Clicked Add Element button (iteration 71/100) at (229, 127) on button[onclick='addElement()']
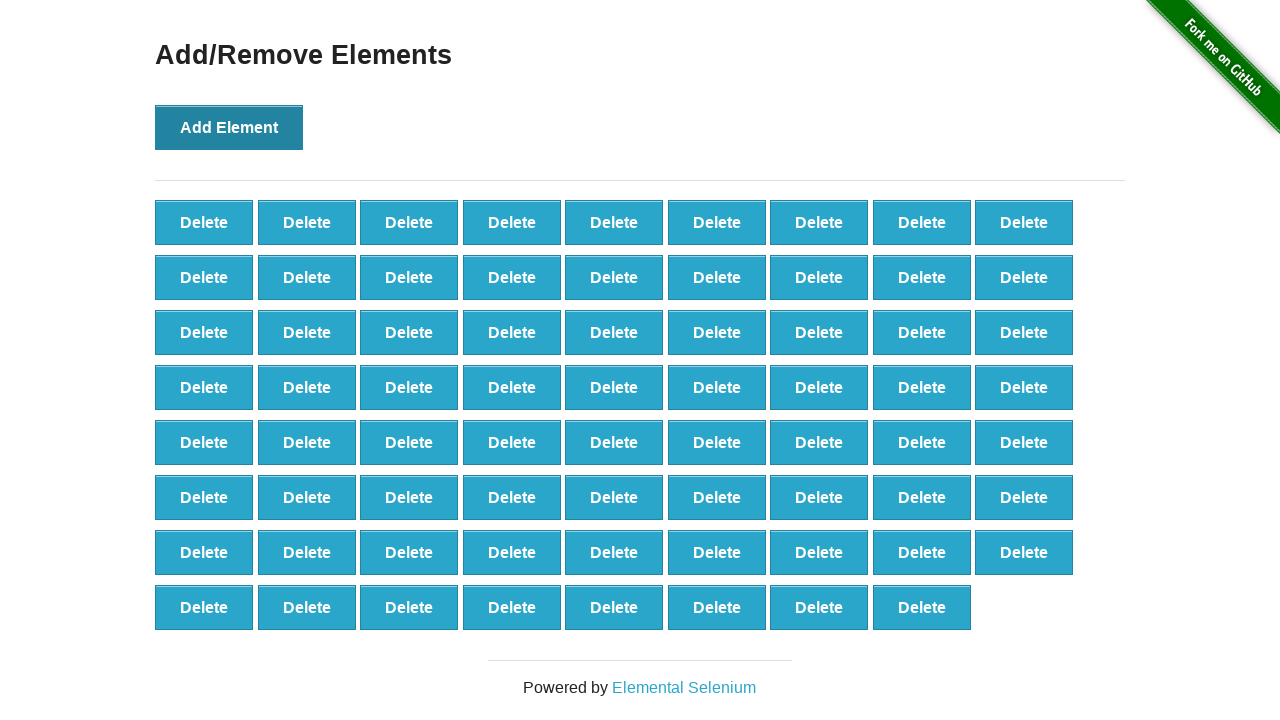

Clicked Add Element button (iteration 72/100) at (229, 127) on button[onclick='addElement()']
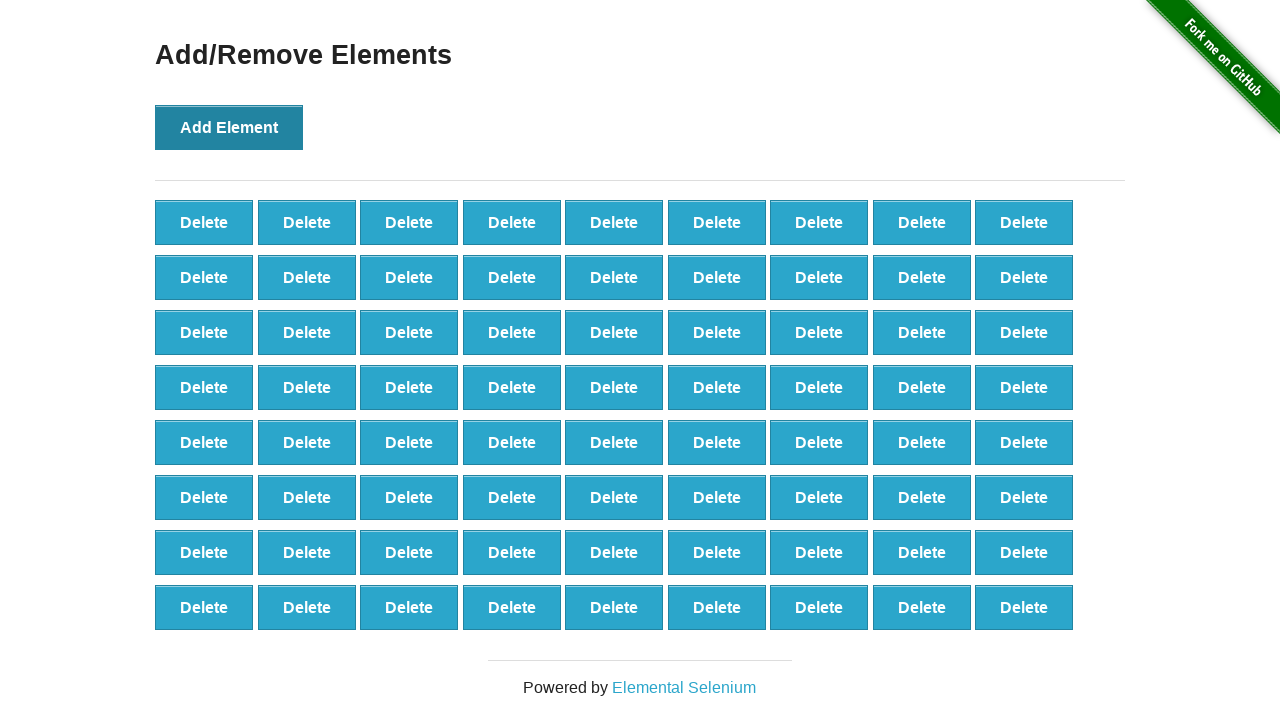

Clicked Add Element button (iteration 73/100) at (229, 127) on button[onclick='addElement()']
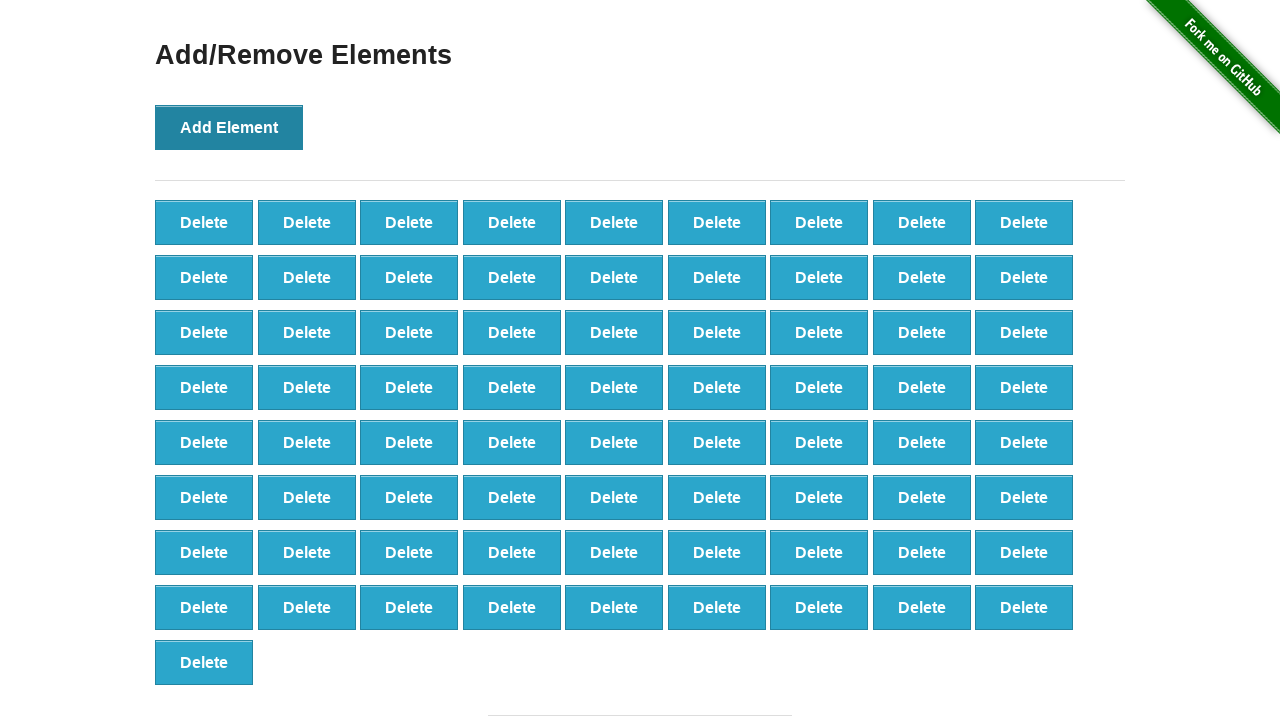

Clicked Add Element button (iteration 74/100) at (229, 127) on button[onclick='addElement()']
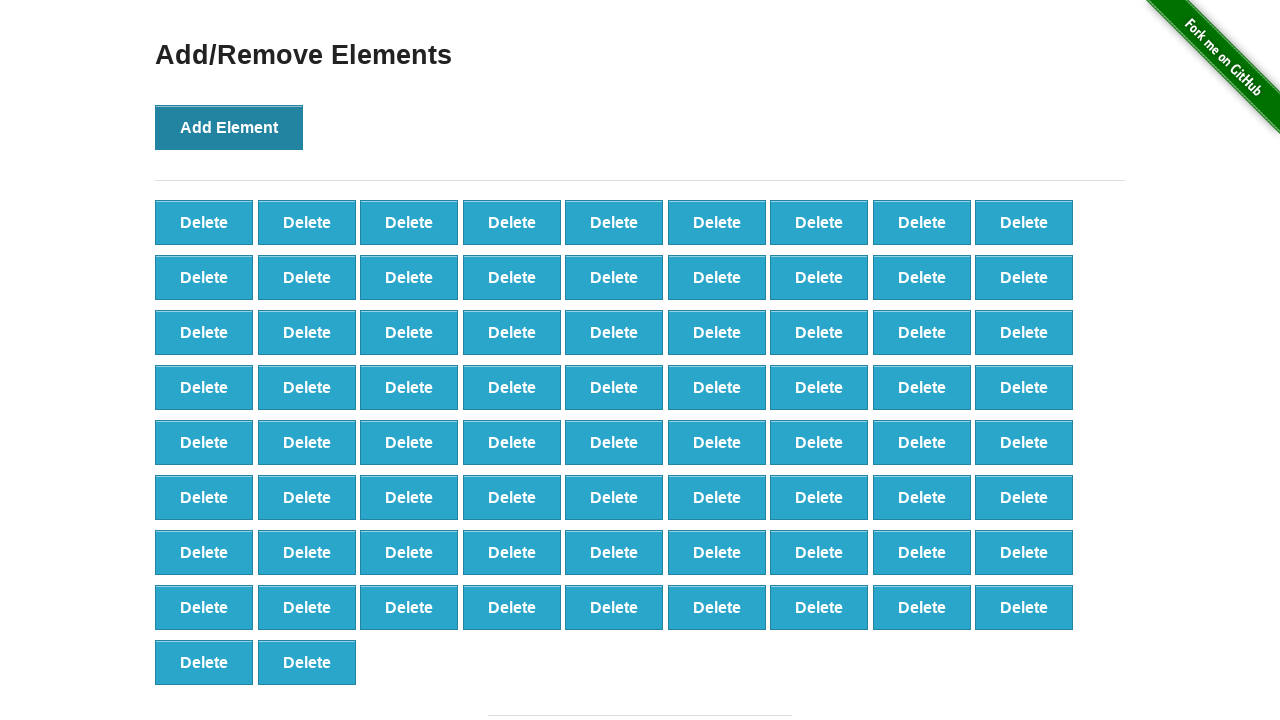

Clicked Add Element button (iteration 75/100) at (229, 127) on button[onclick='addElement()']
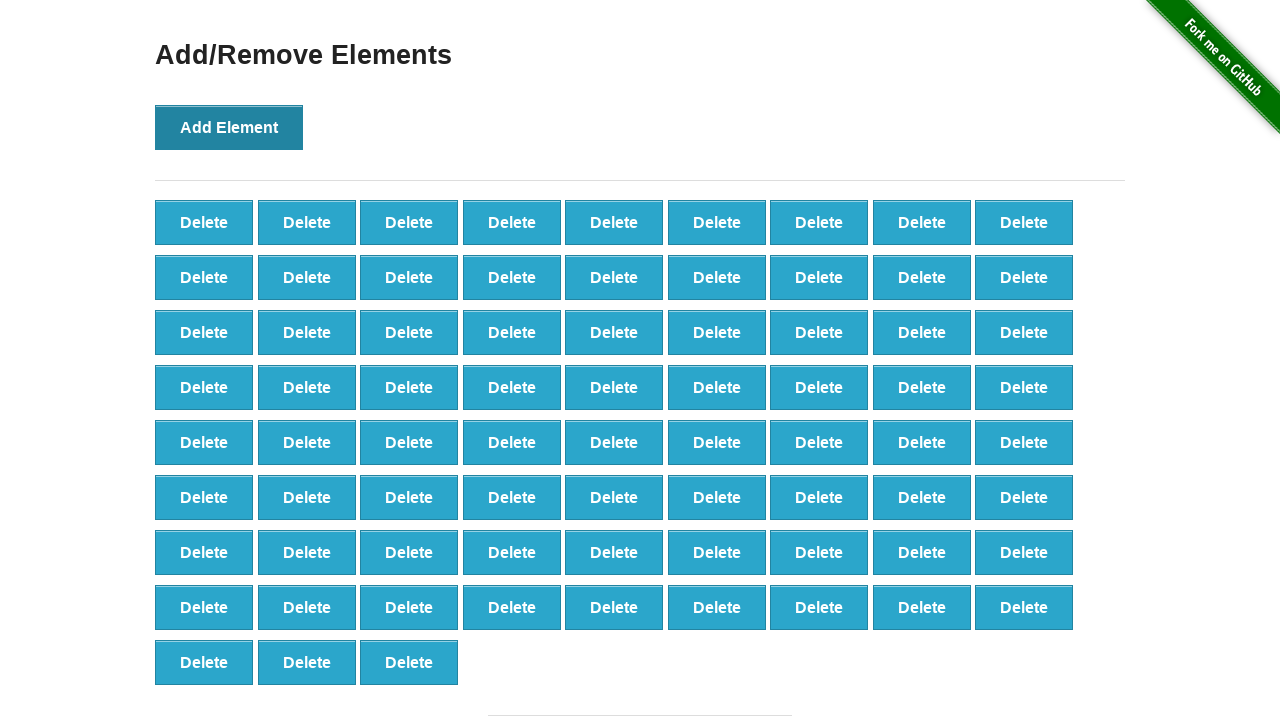

Clicked Add Element button (iteration 76/100) at (229, 127) on button[onclick='addElement()']
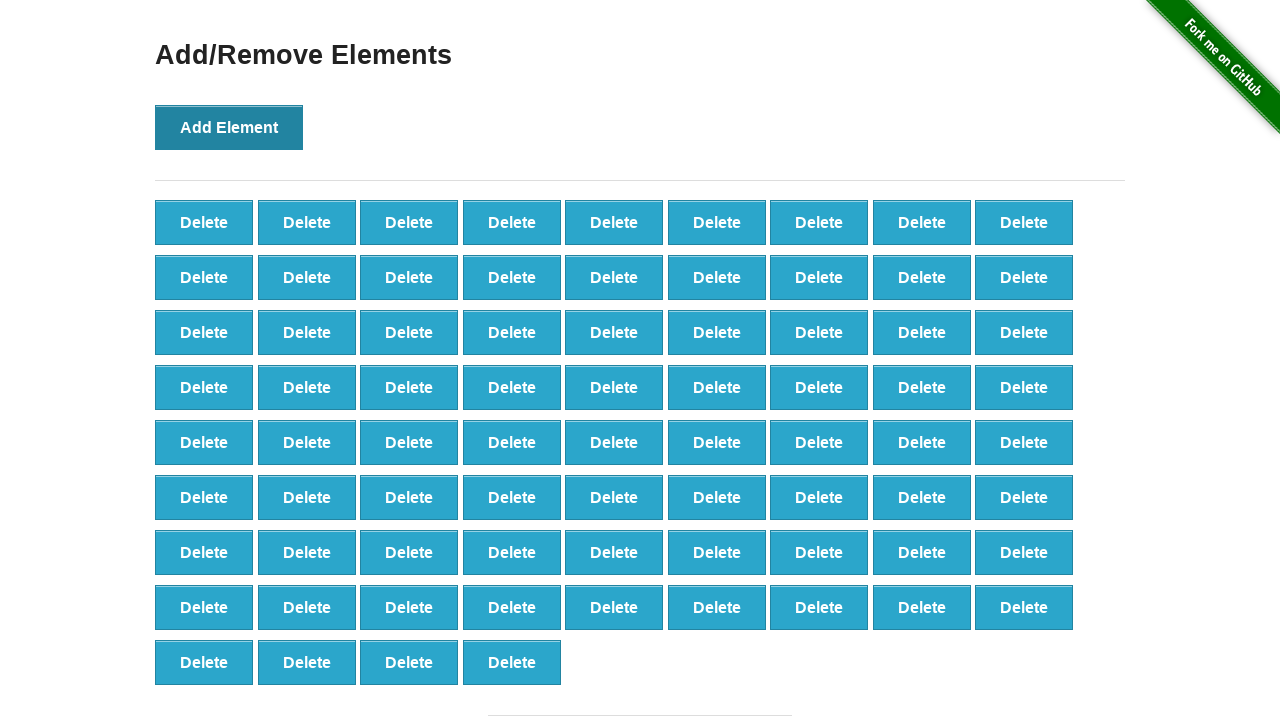

Clicked Add Element button (iteration 77/100) at (229, 127) on button[onclick='addElement()']
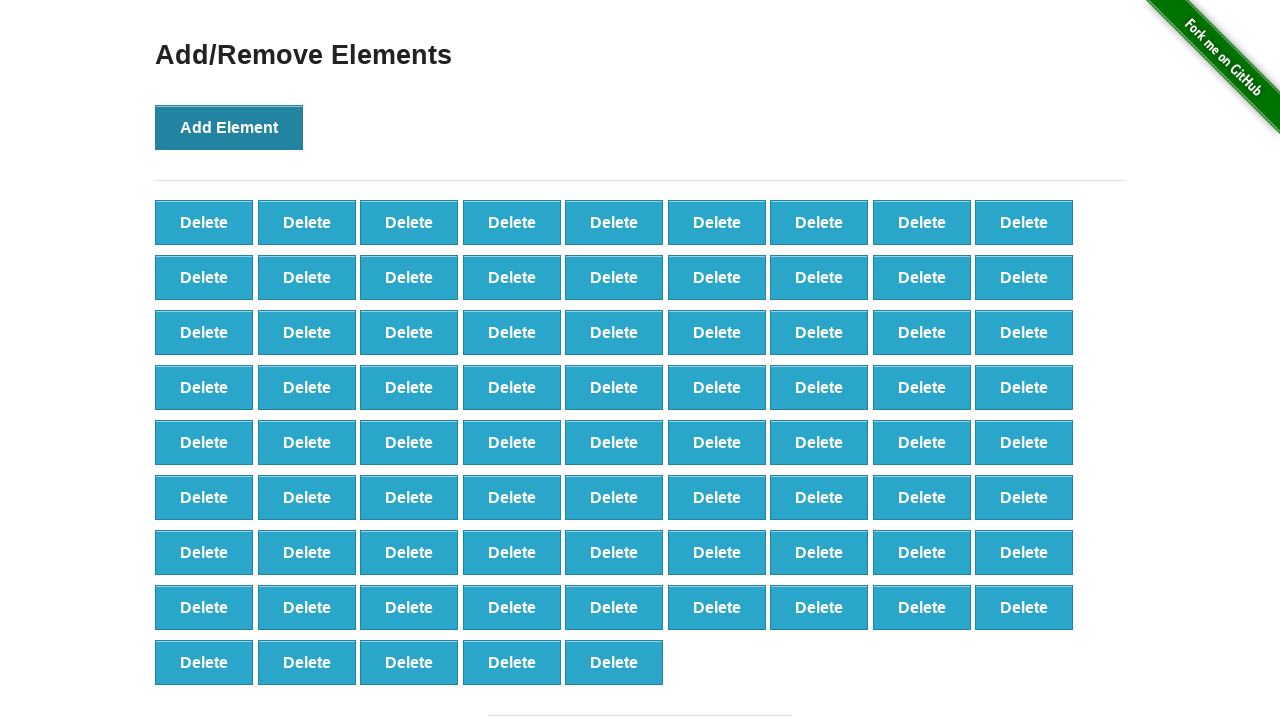

Clicked Add Element button (iteration 78/100) at (229, 127) on button[onclick='addElement()']
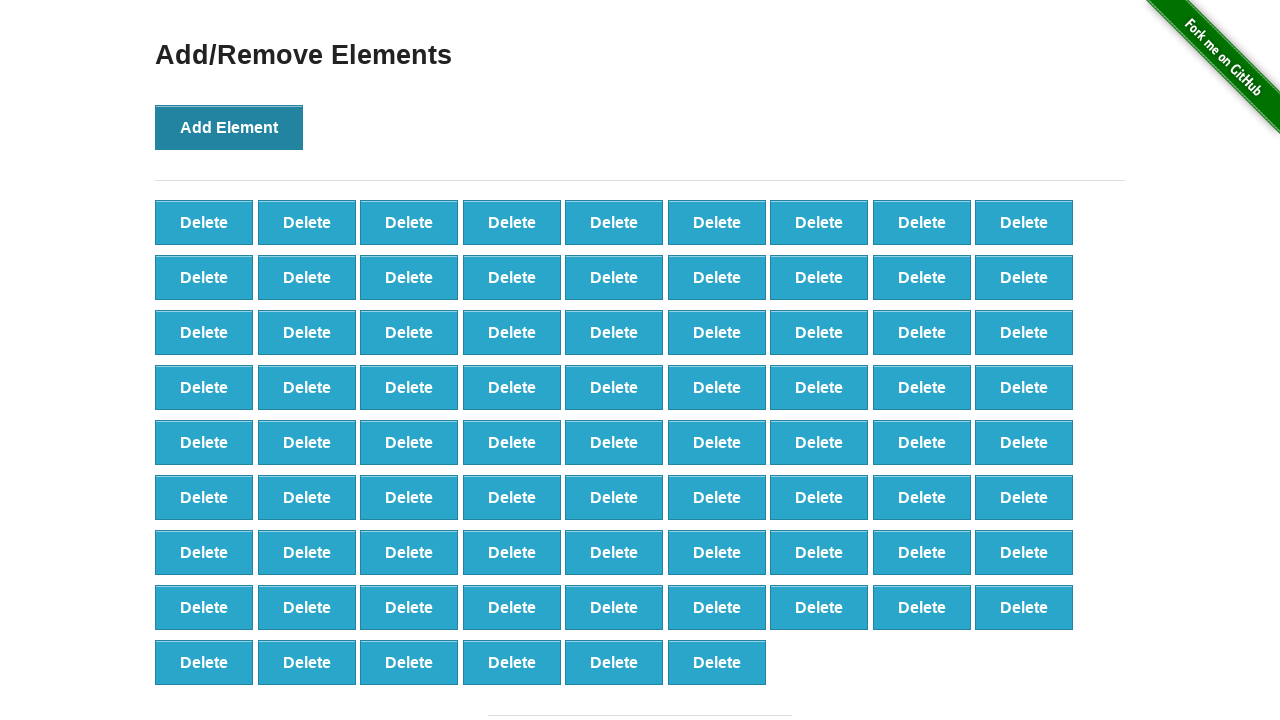

Clicked Add Element button (iteration 79/100) at (229, 127) on button[onclick='addElement()']
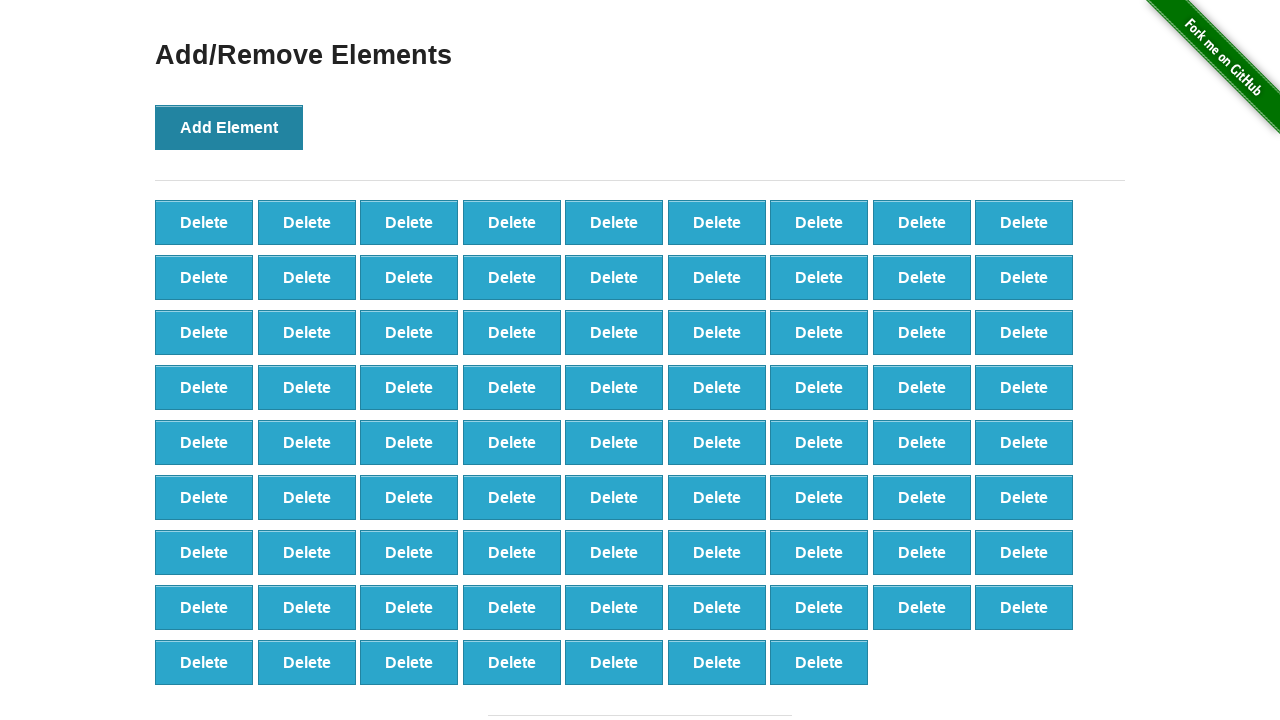

Clicked Add Element button (iteration 80/100) at (229, 127) on button[onclick='addElement()']
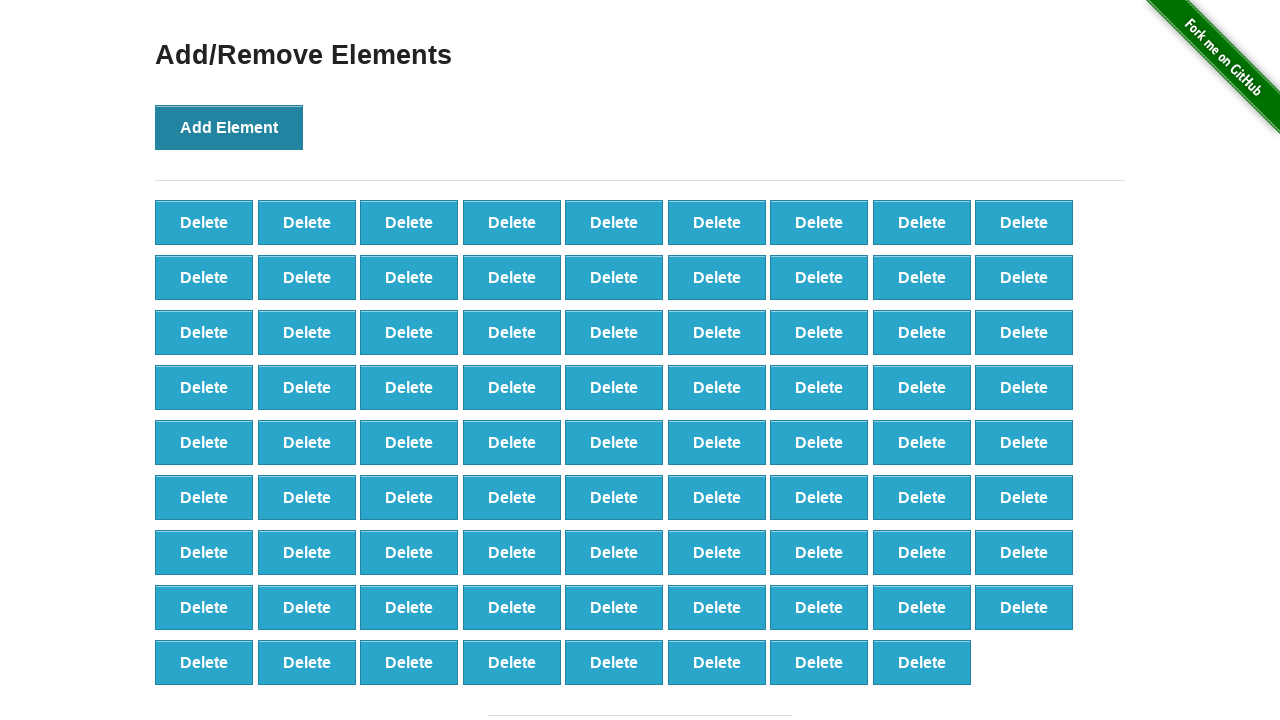

Clicked Add Element button (iteration 81/100) at (229, 127) on button[onclick='addElement()']
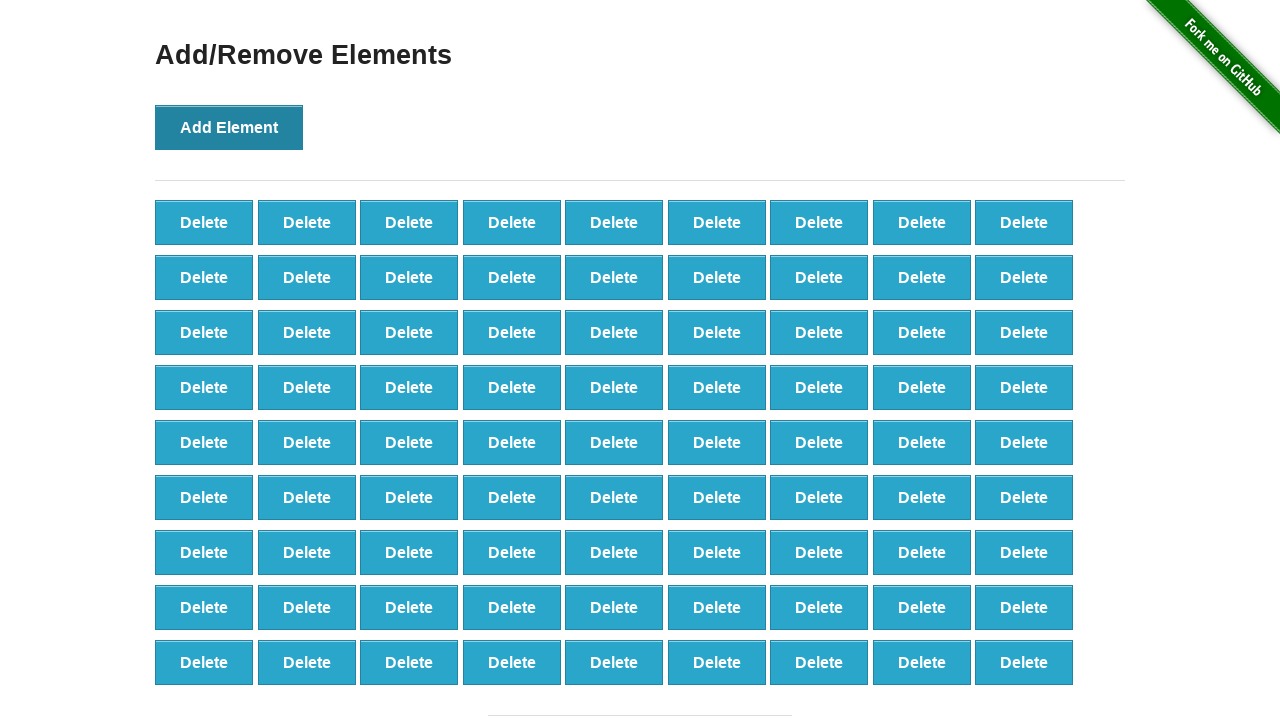

Clicked Add Element button (iteration 82/100) at (229, 127) on button[onclick='addElement()']
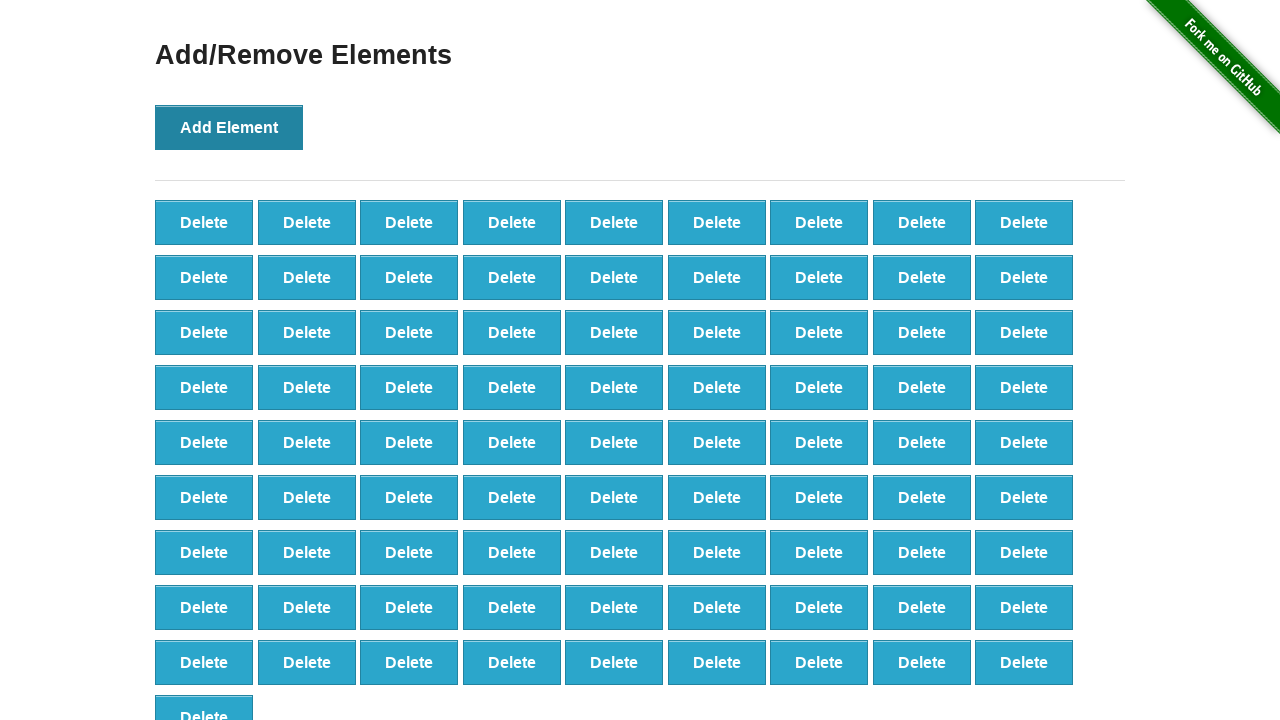

Clicked Add Element button (iteration 83/100) at (229, 127) on button[onclick='addElement()']
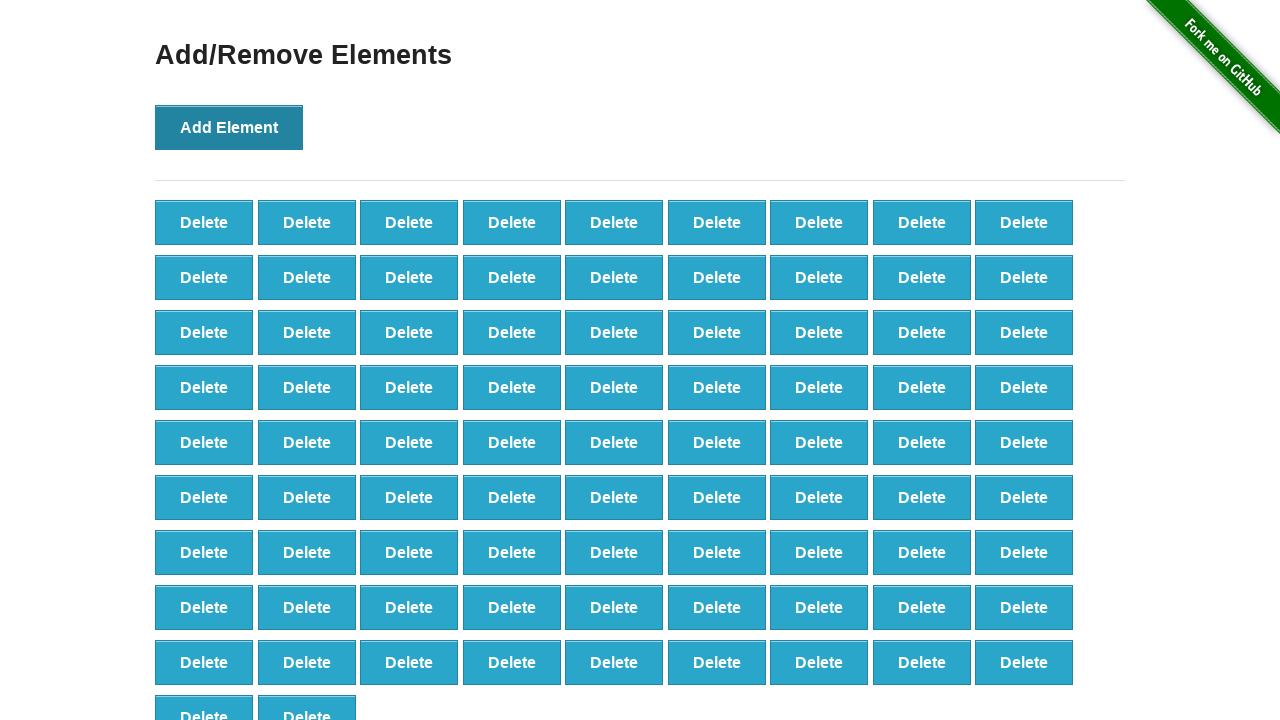

Clicked Add Element button (iteration 84/100) at (229, 127) on button[onclick='addElement()']
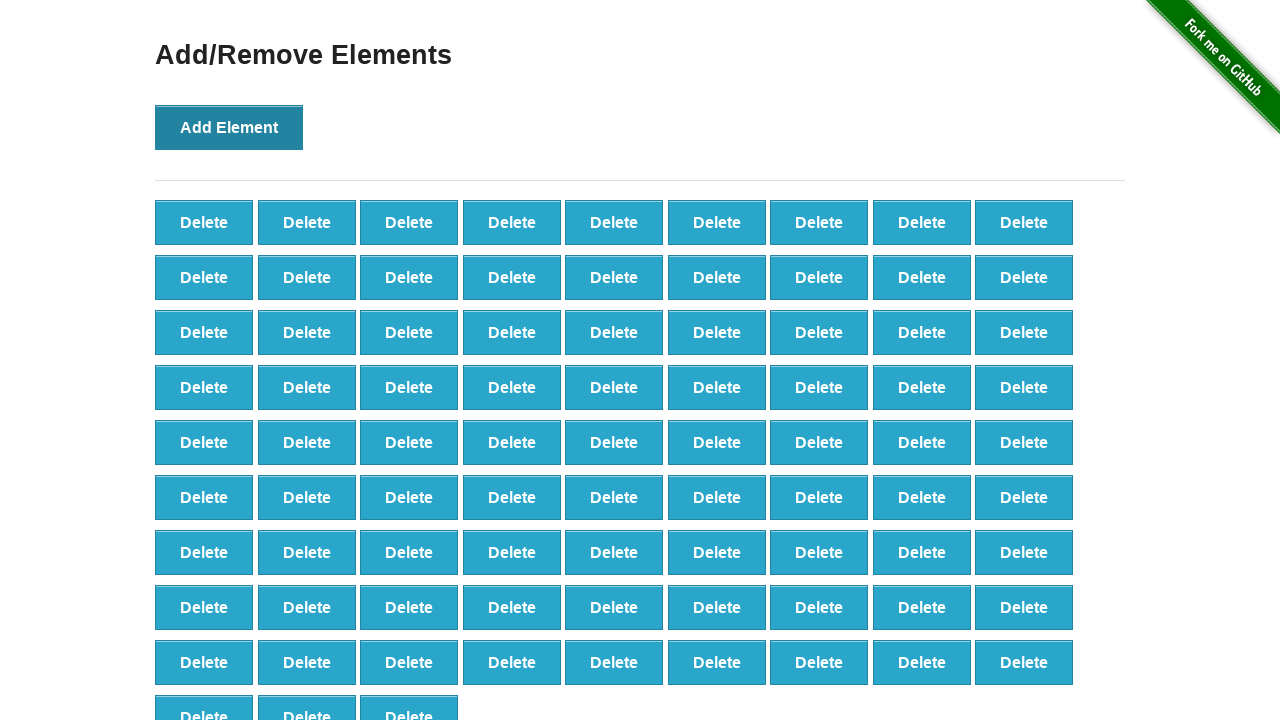

Clicked Add Element button (iteration 85/100) at (229, 127) on button[onclick='addElement()']
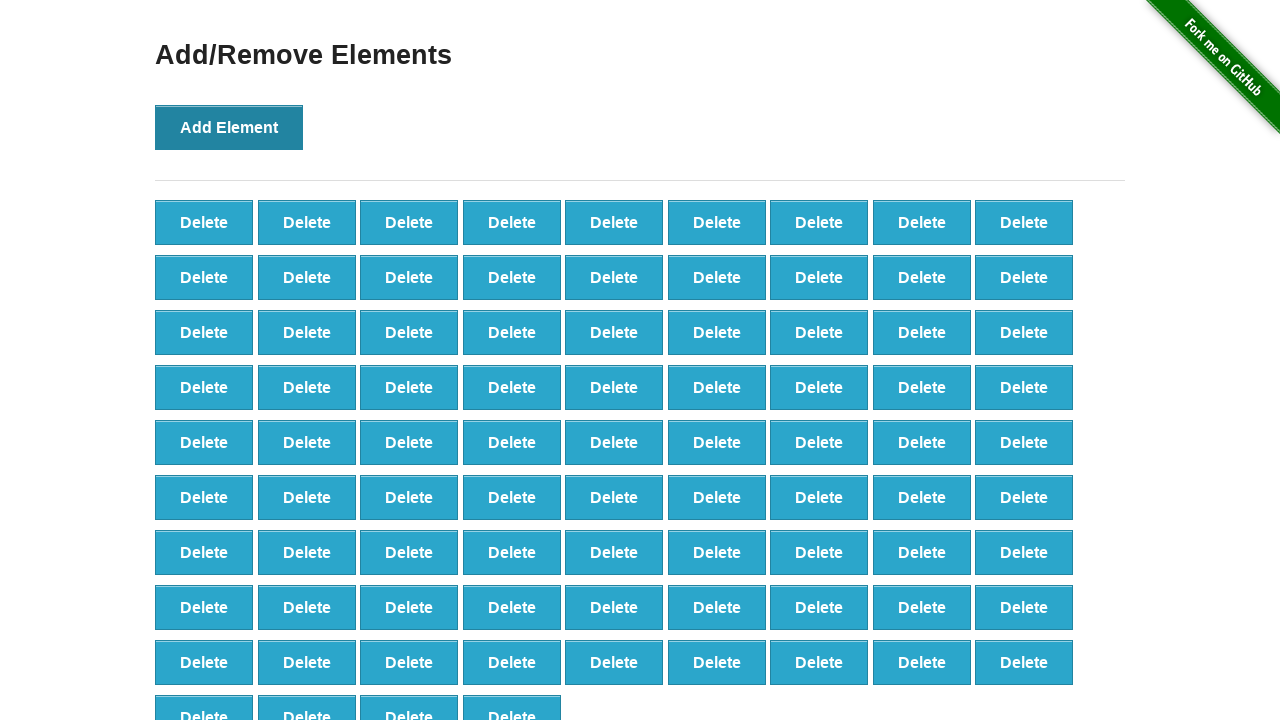

Clicked Add Element button (iteration 86/100) at (229, 127) on button[onclick='addElement()']
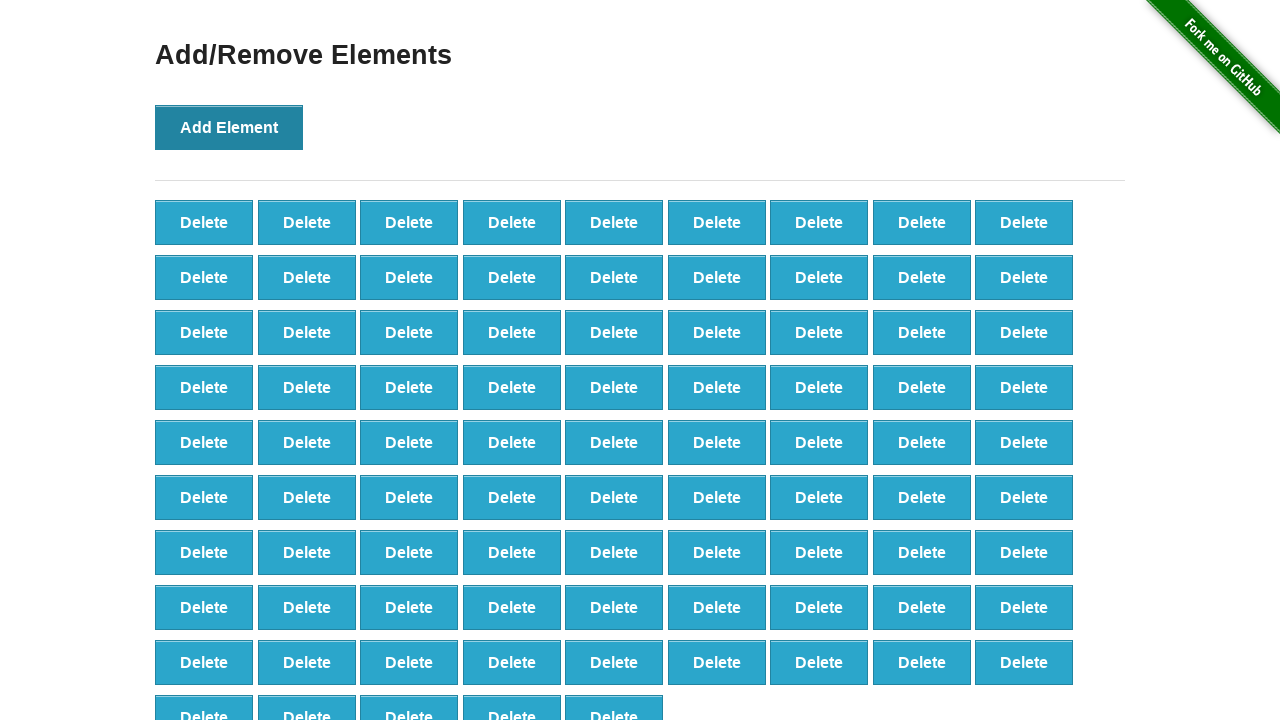

Clicked Add Element button (iteration 87/100) at (229, 127) on button[onclick='addElement()']
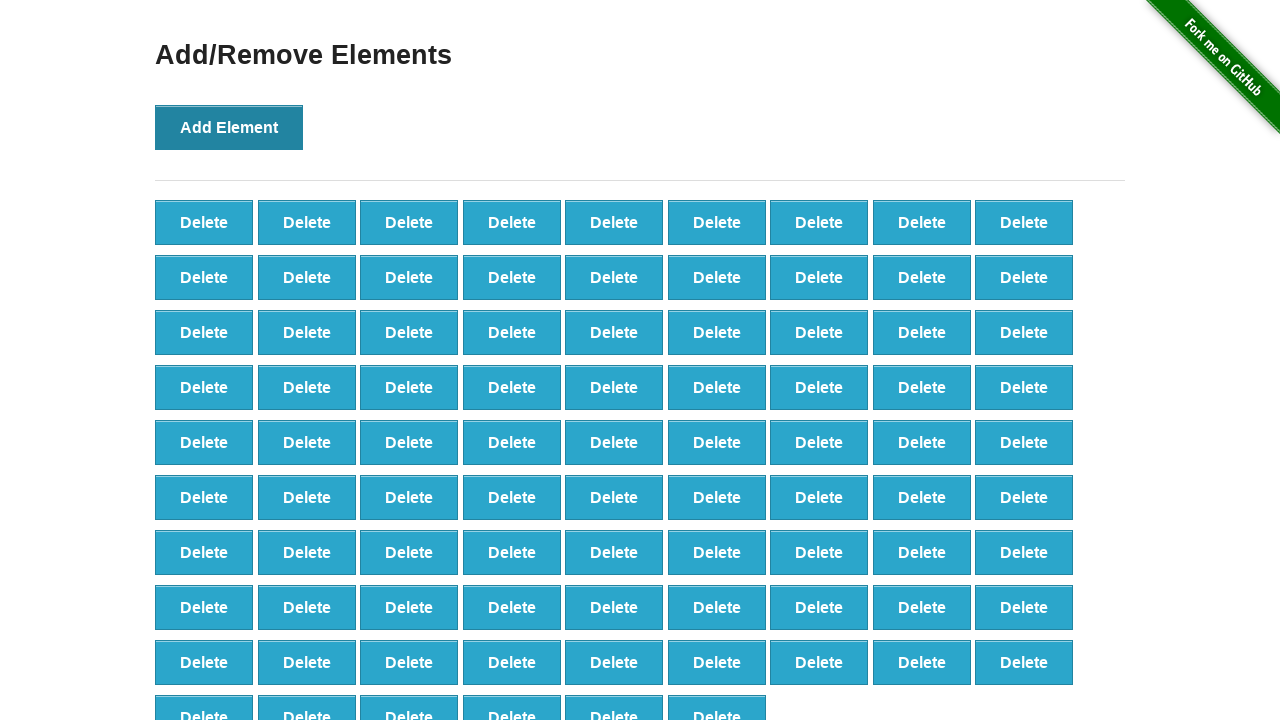

Clicked Add Element button (iteration 88/100) at (229, 127) on button[onclick='addElement()']
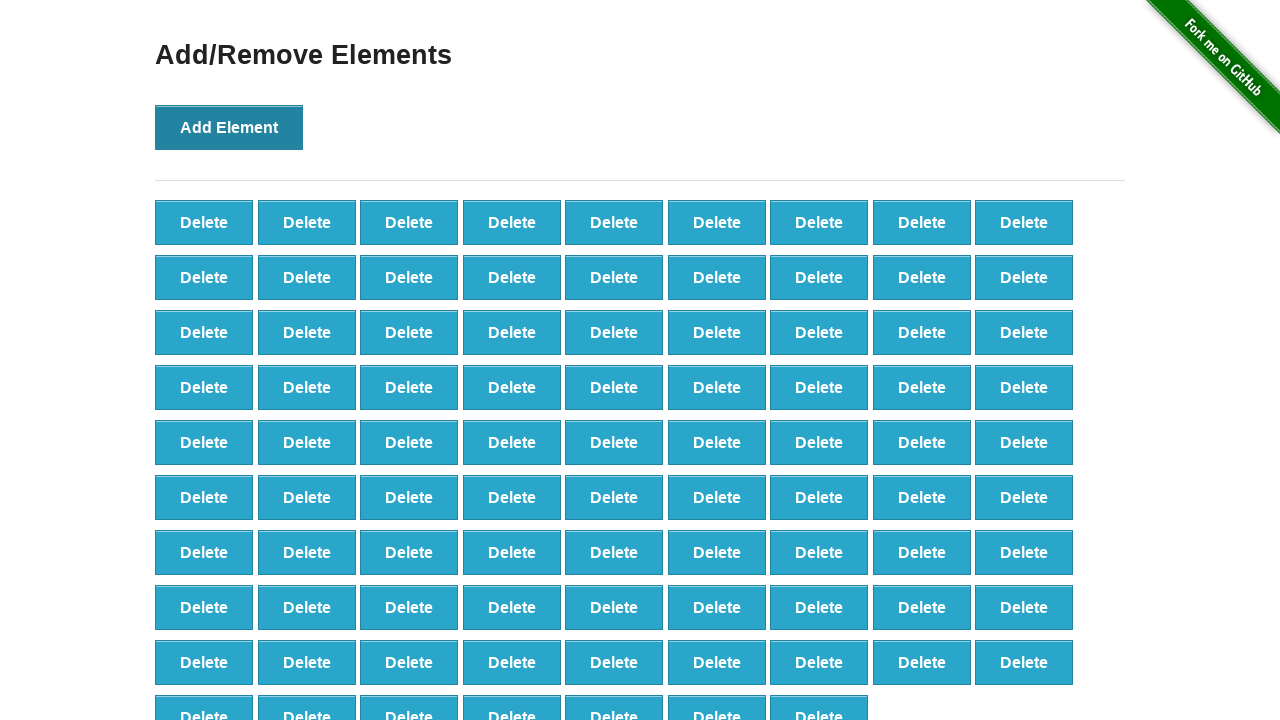

Clicked Add Element button (iteration 89/100) at (229, 127) on button[onclick='addElement()']
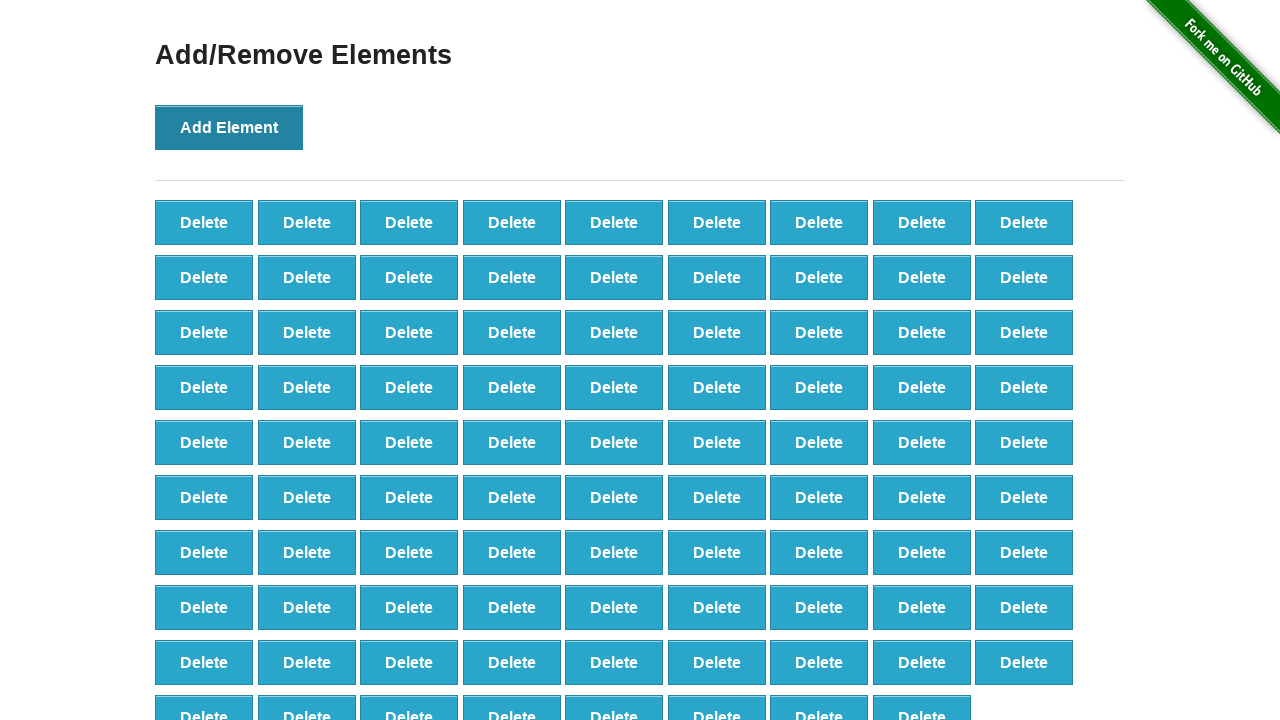

Clicked Add Element button (iteration 90/100) at (229, 127) on button[onclick='addElement()']
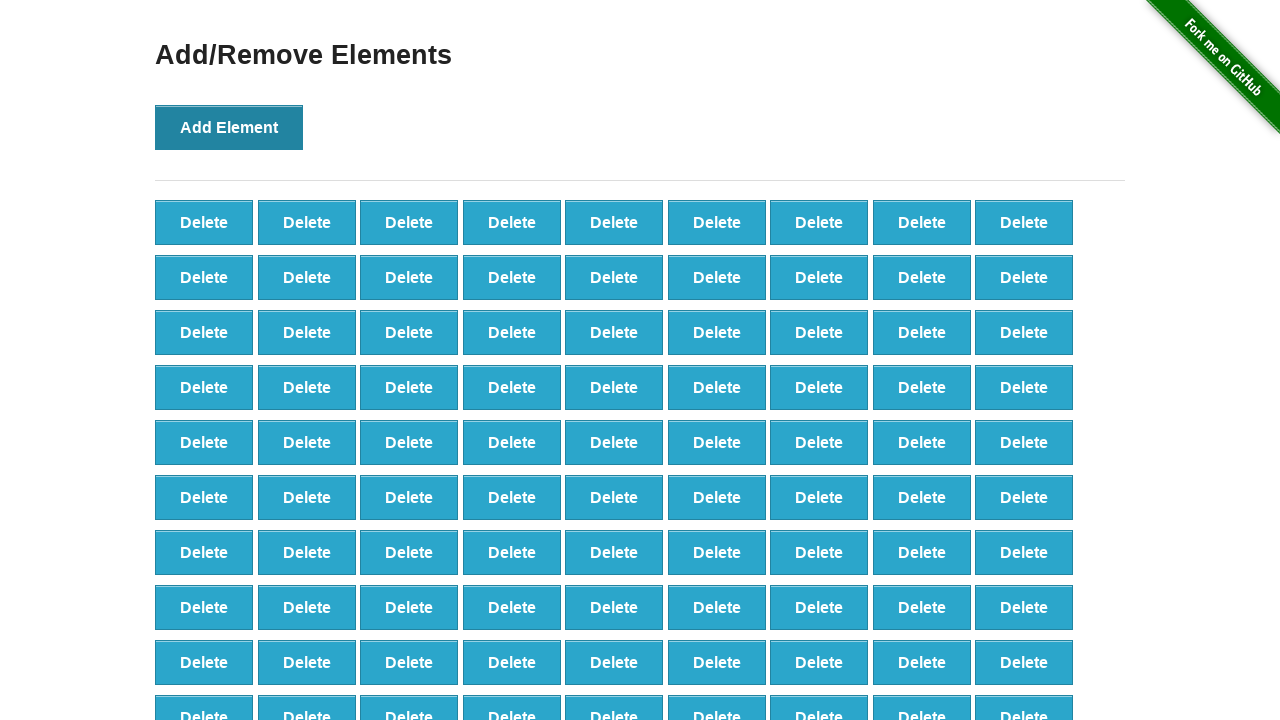

Clicked Add Element button (iteration 91/100) at (229, 127) on button[onclick='addElement()']
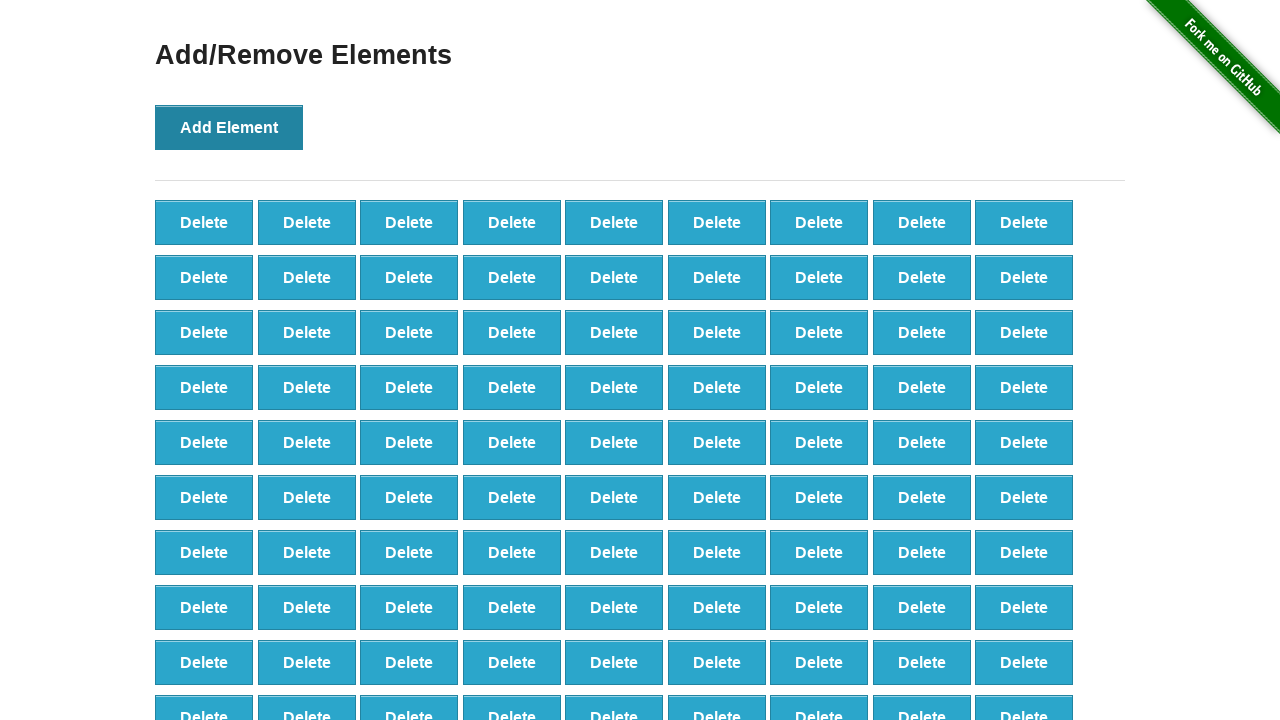

Clicked Add Element button (iteration 92/100) at (229, 127) on button[onclick='addElement()']
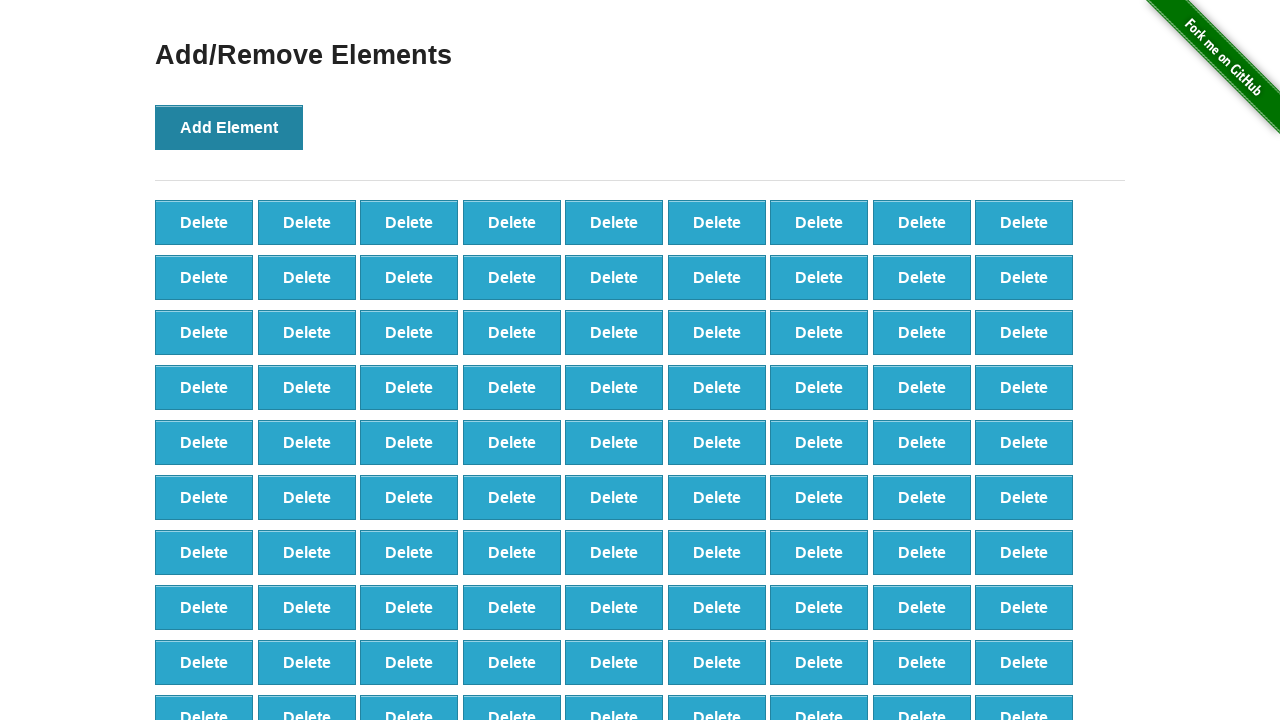

Clicked Add Element button (iteration 93/100) at (229, 127) on button[onclick='addElement()']
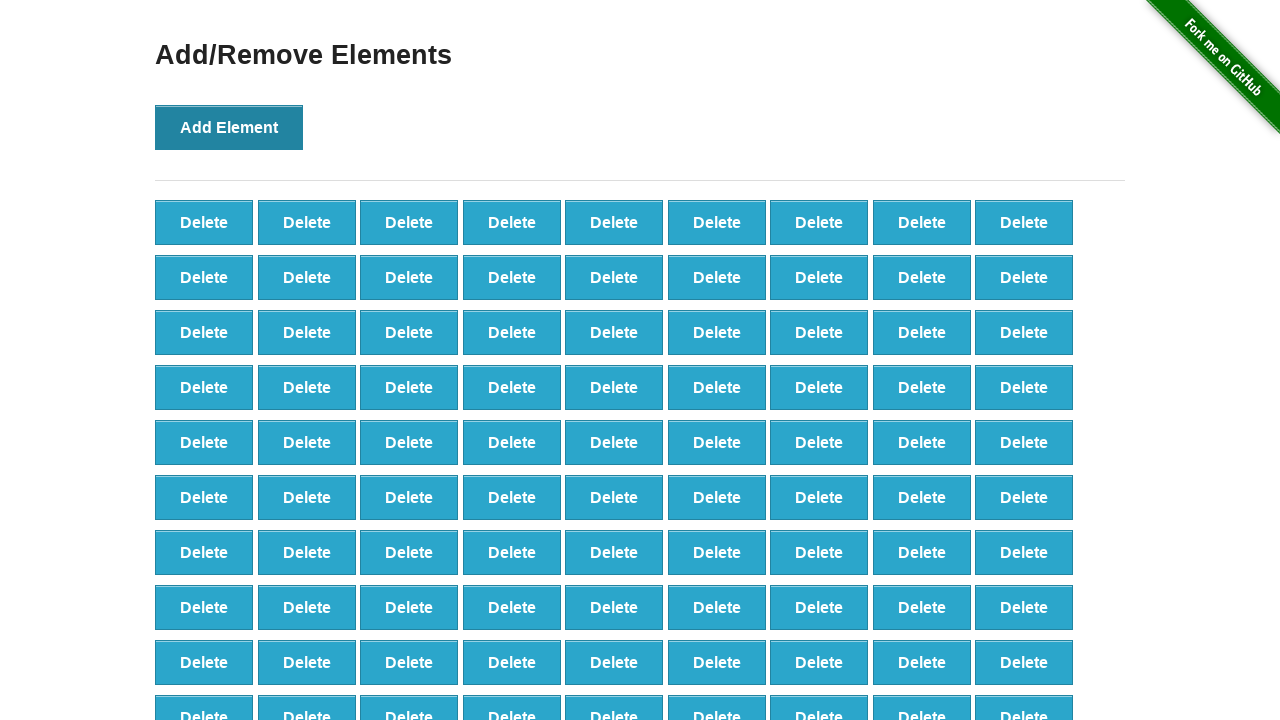

Clicked Add Element button (iteration 94/100) at (229, 127) on button[onclick='addElement()']
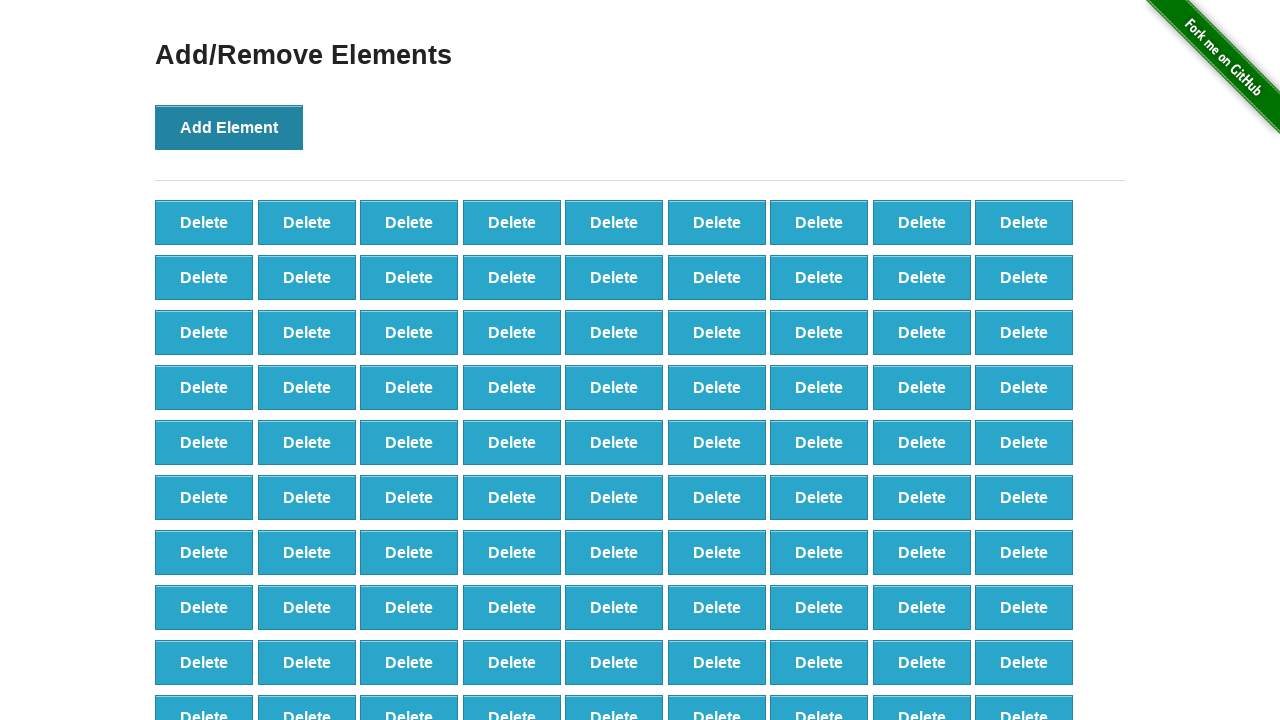

Clicked Add Element button (iteration 95/100) at (229, 127) on button[onclick='addElement()']
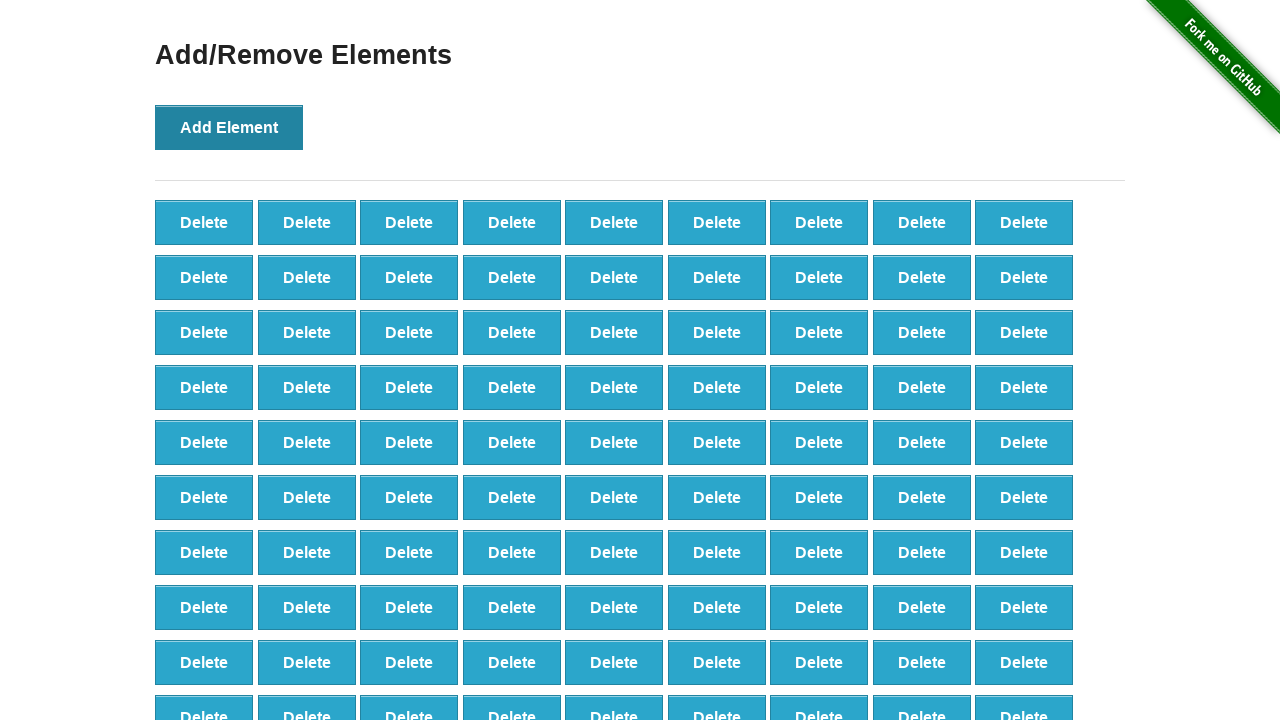

Clicked Add Element button (iteration 96/100) at (229, 127) on button[onclick='addElement()']
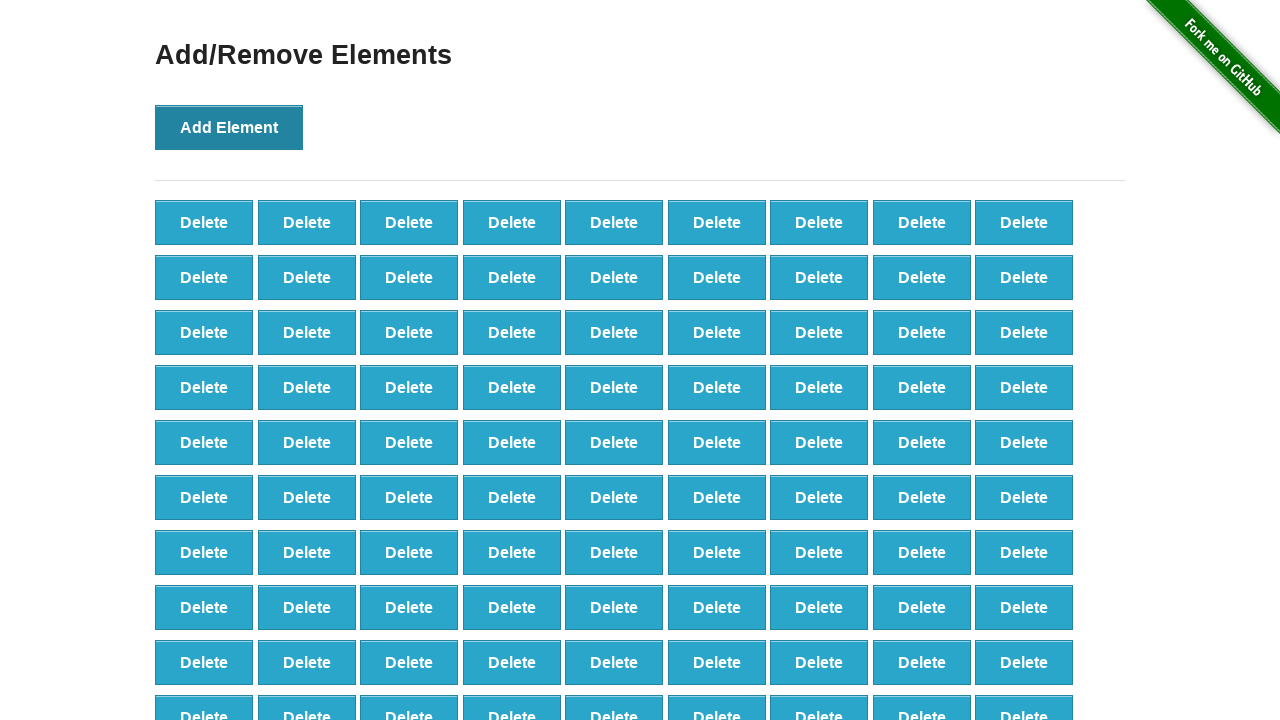

Clicked Add Element button (iteration 97/100) at (229, 127) on button[onclick='addElement()']
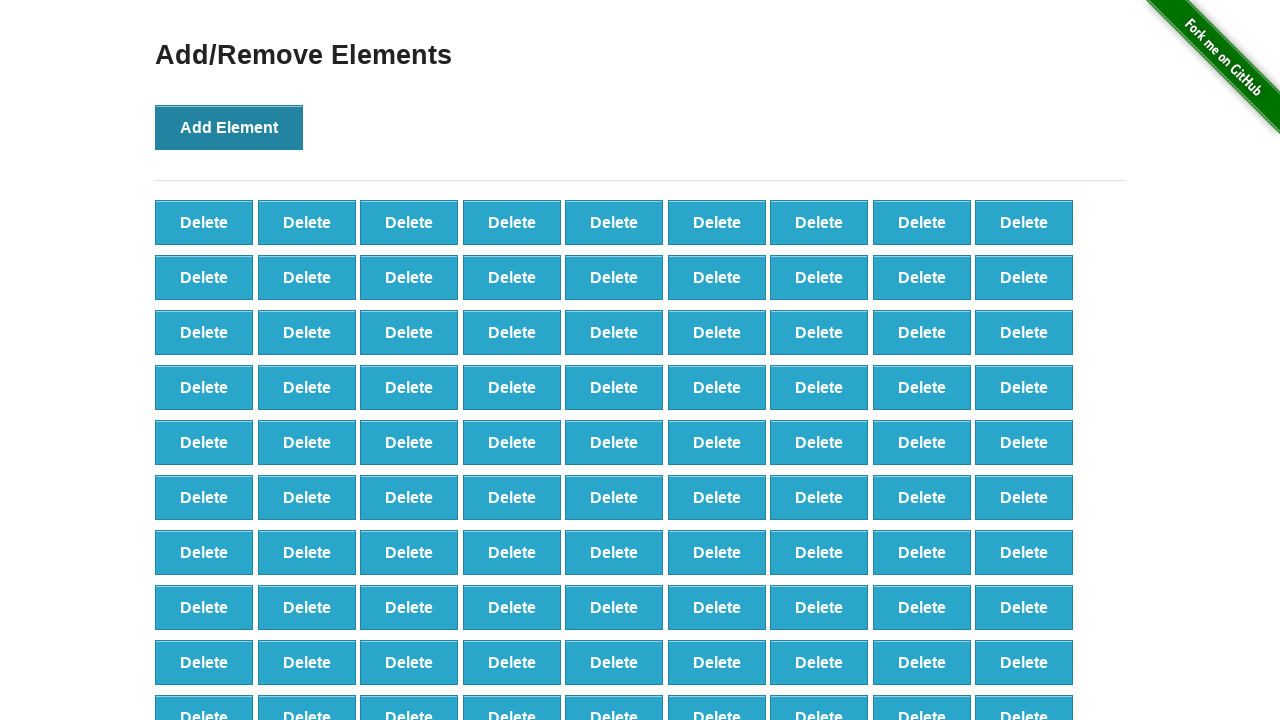

Clicked Add Element button (iteration 98/100) at (229, 127) on button[onclick='addElement()']
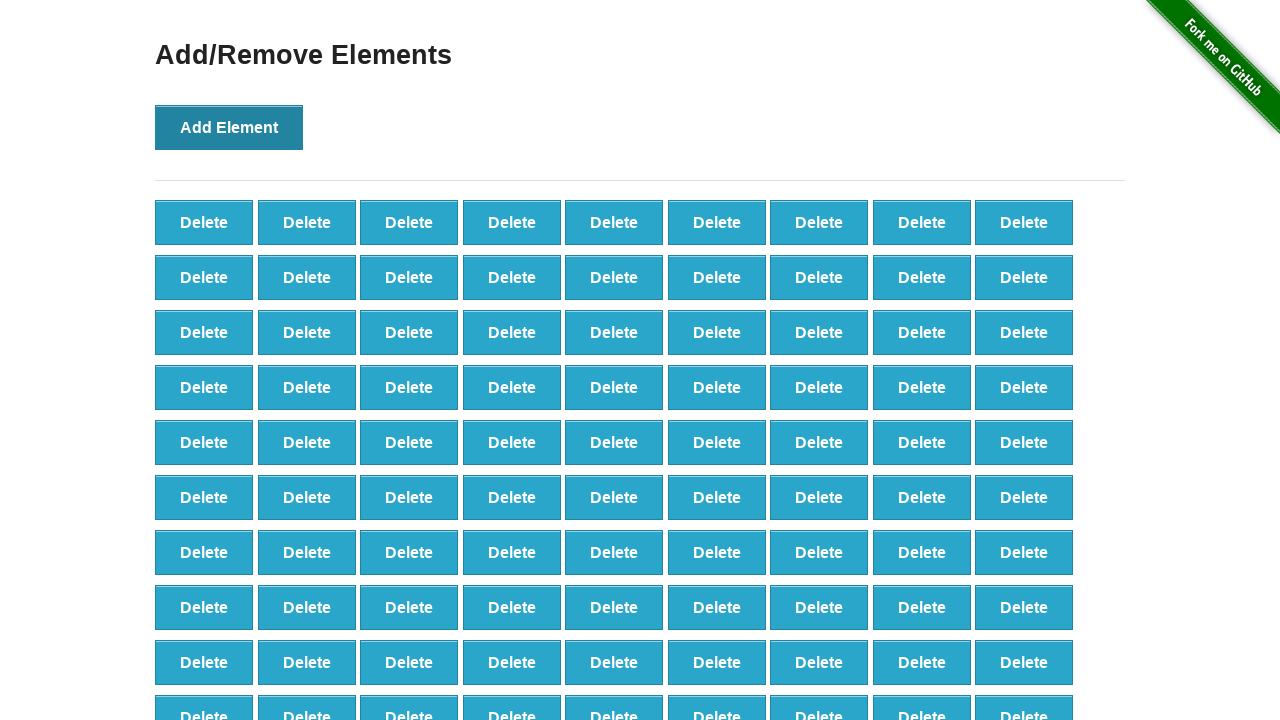

Clicked Add Element button (iteration 99/100) at (229, 127) on button[onclick='addElement()']
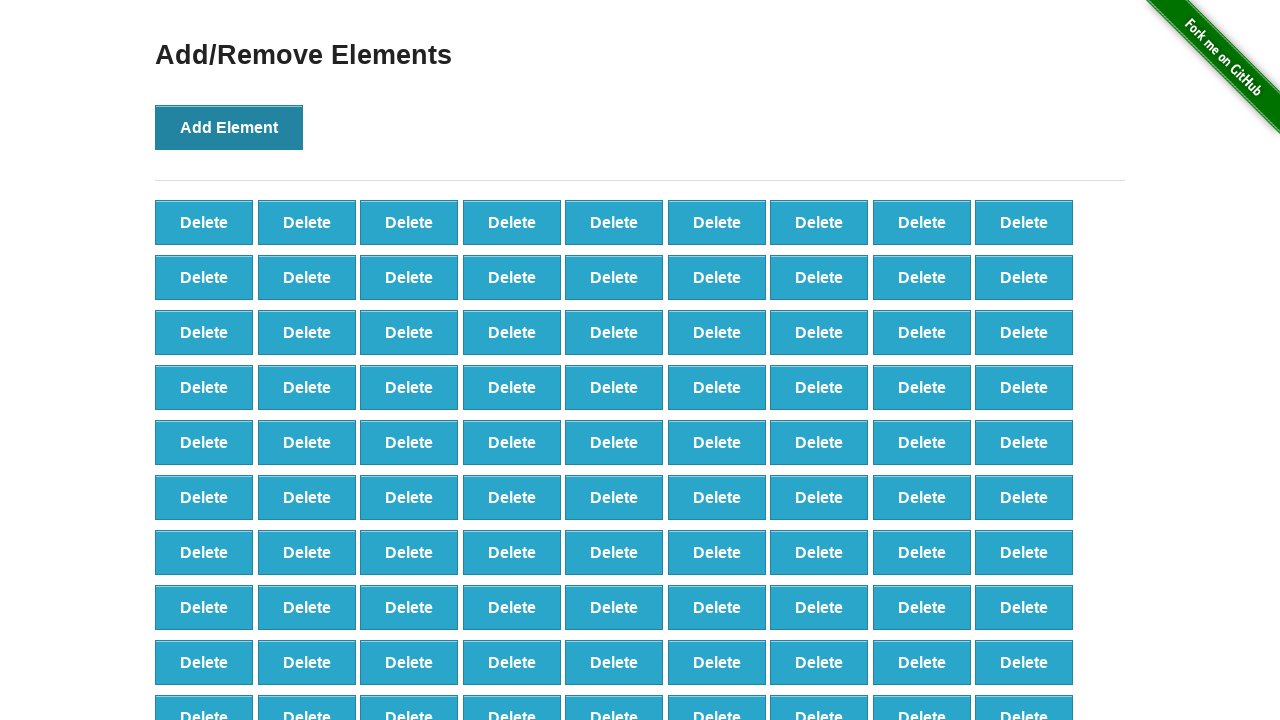

Clicked Add Element button (iteration 100/100) at (229, 127) on button[onclick='addElement()']
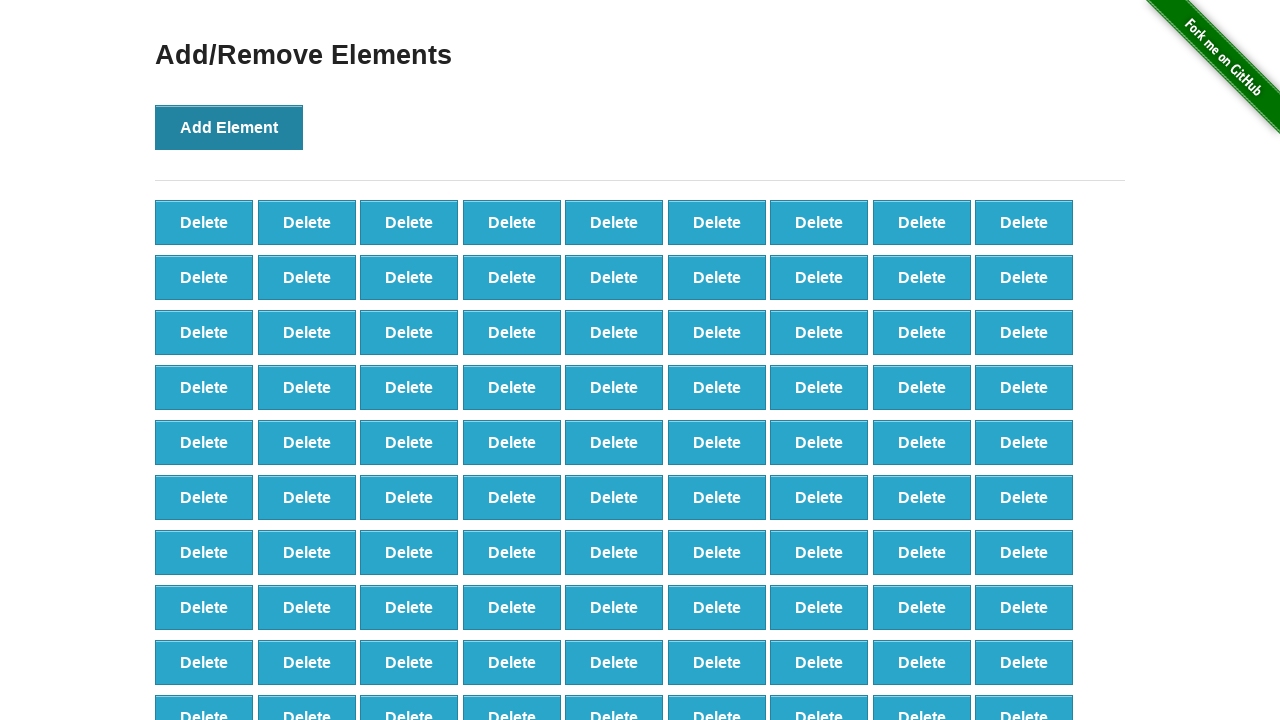

Retrieved initial count of delete buttons: 100
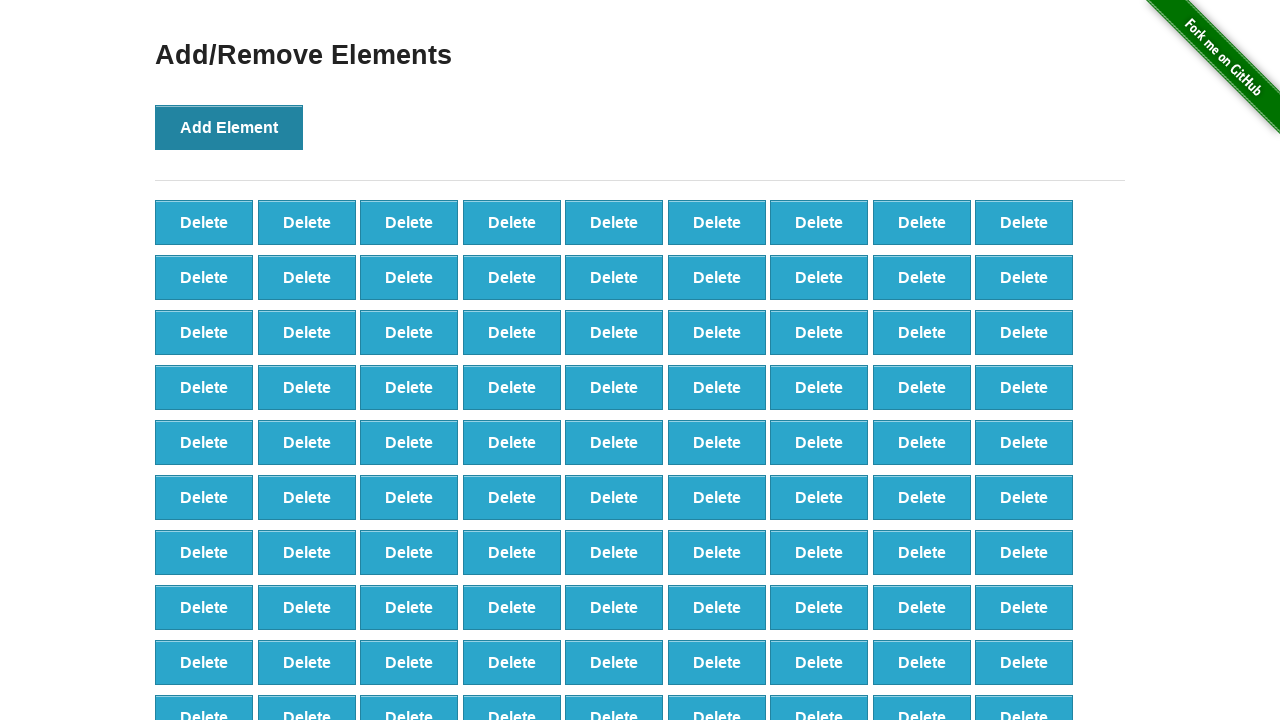

Deleted button 1/40 at (204, 222) on button[onclick='deleteElement()'] >> nth=0
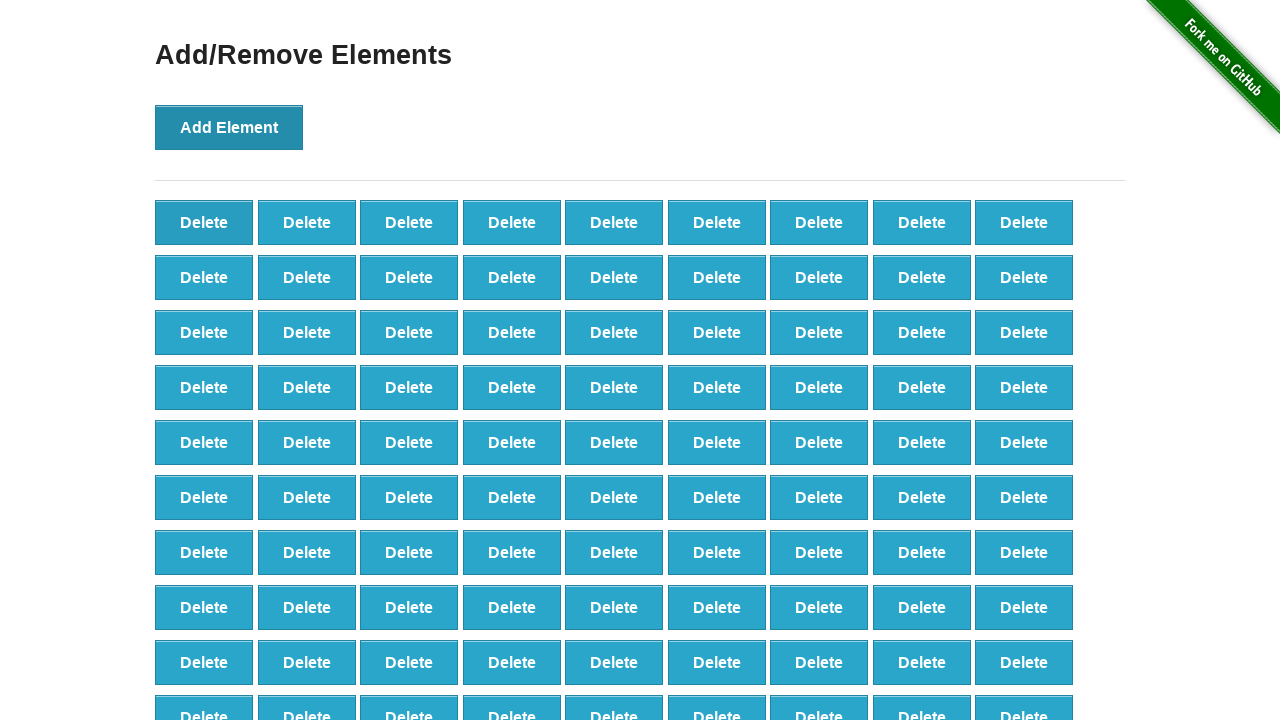

Deleted button 2/40 at (307, 222) on button[onclick='deleteElement()'] >> nth=1
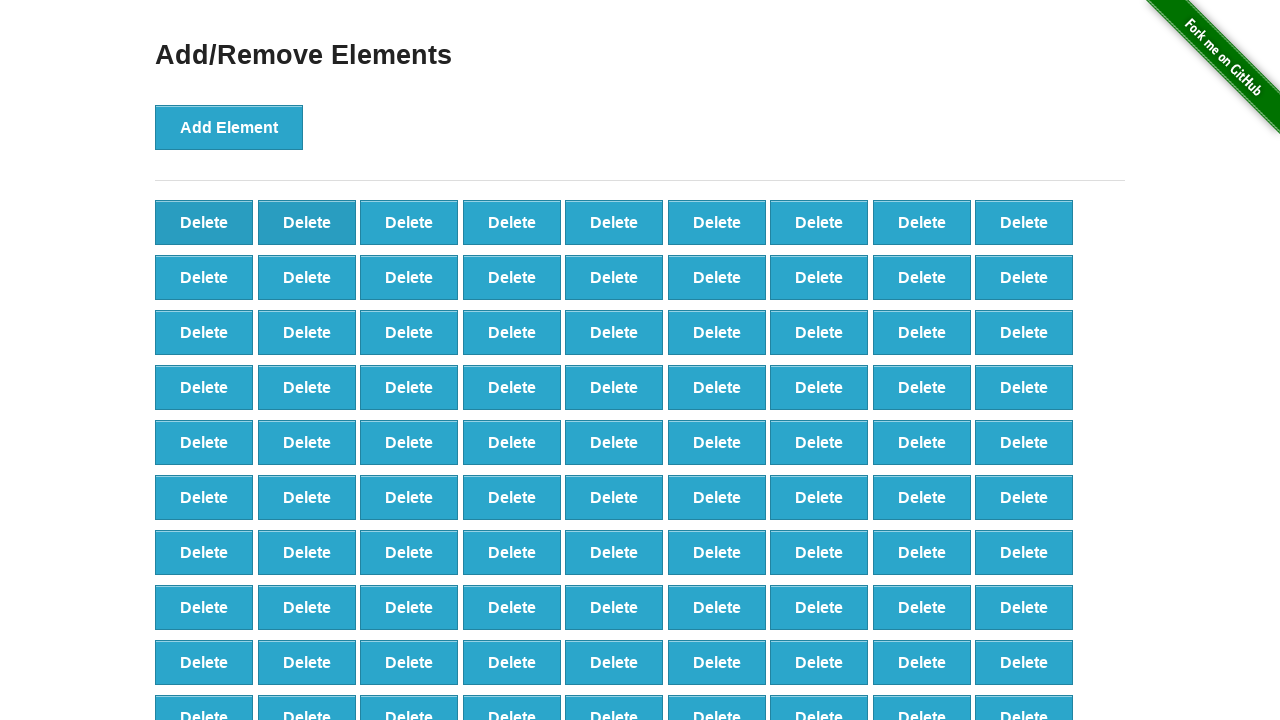

Deleted button 3/40 at (409, 222) on button[onclick='deleteElement()'] >> nth=2
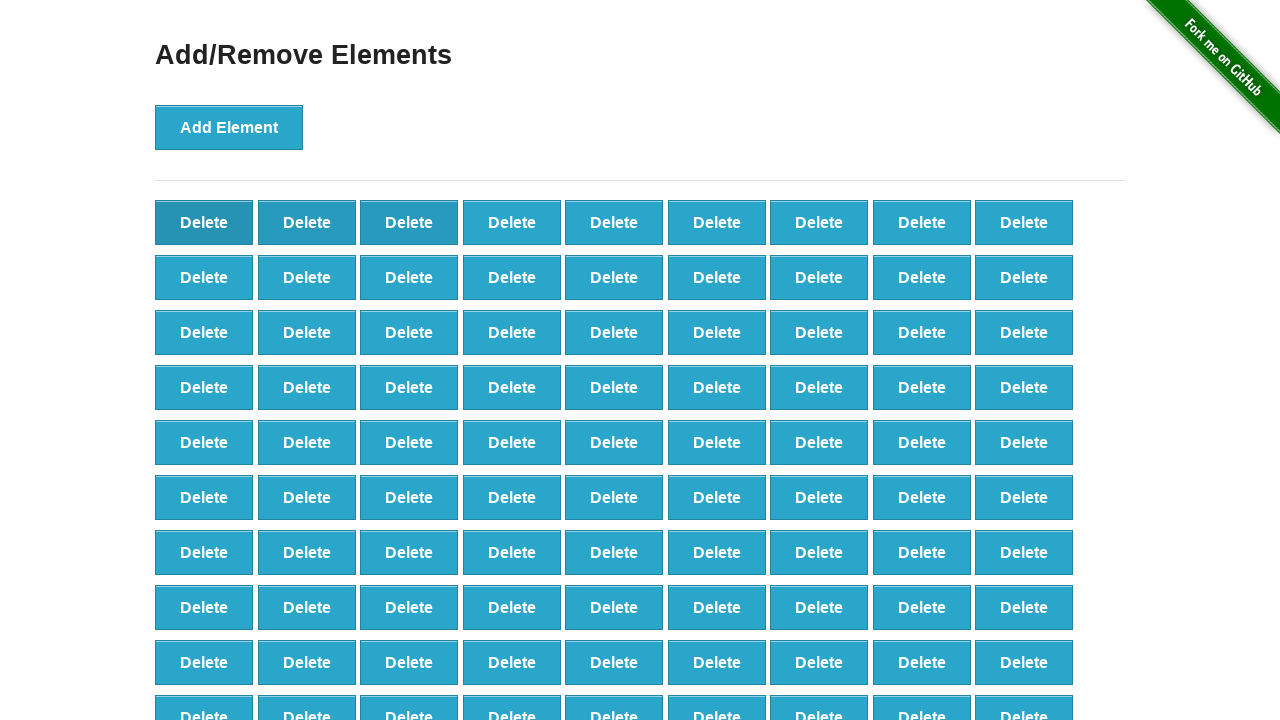

Deleted button 4/40 at (512, 222) on button[onclick='deleteElement()'] >> nth=3
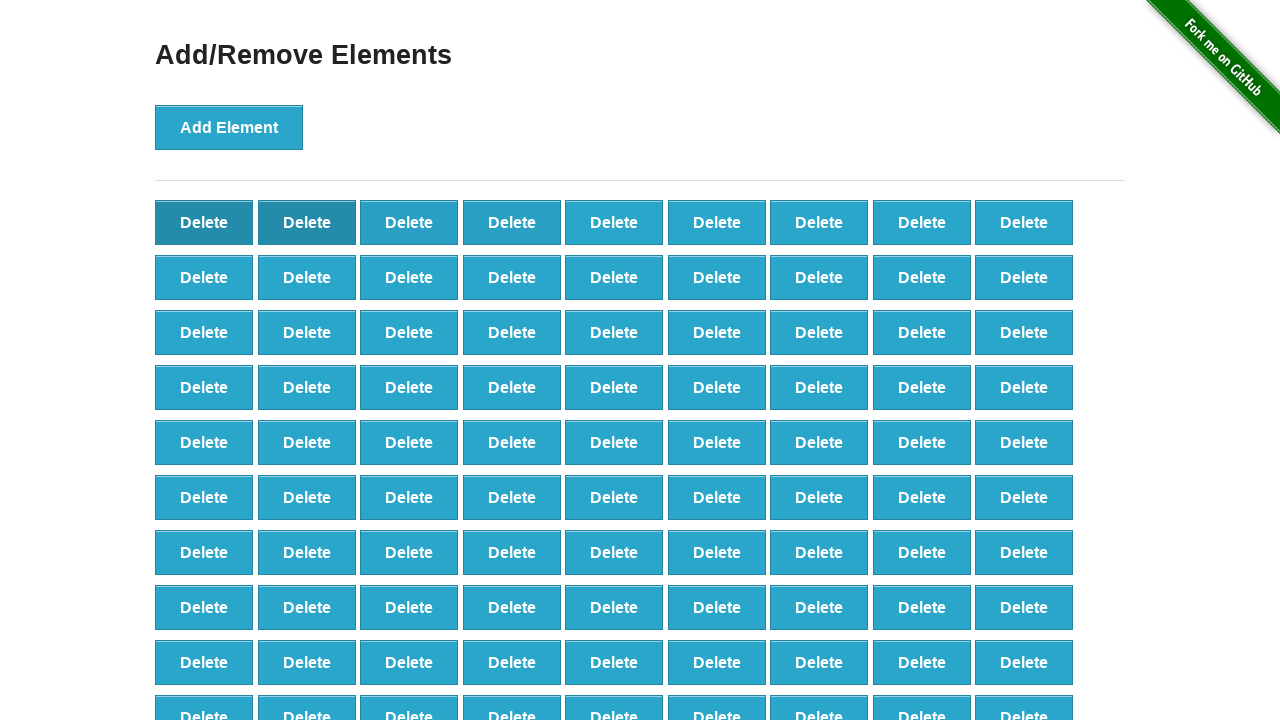

Deleted button 5/40 at (614, 222) on button[onclick='deleteElement()'] >> nth=4
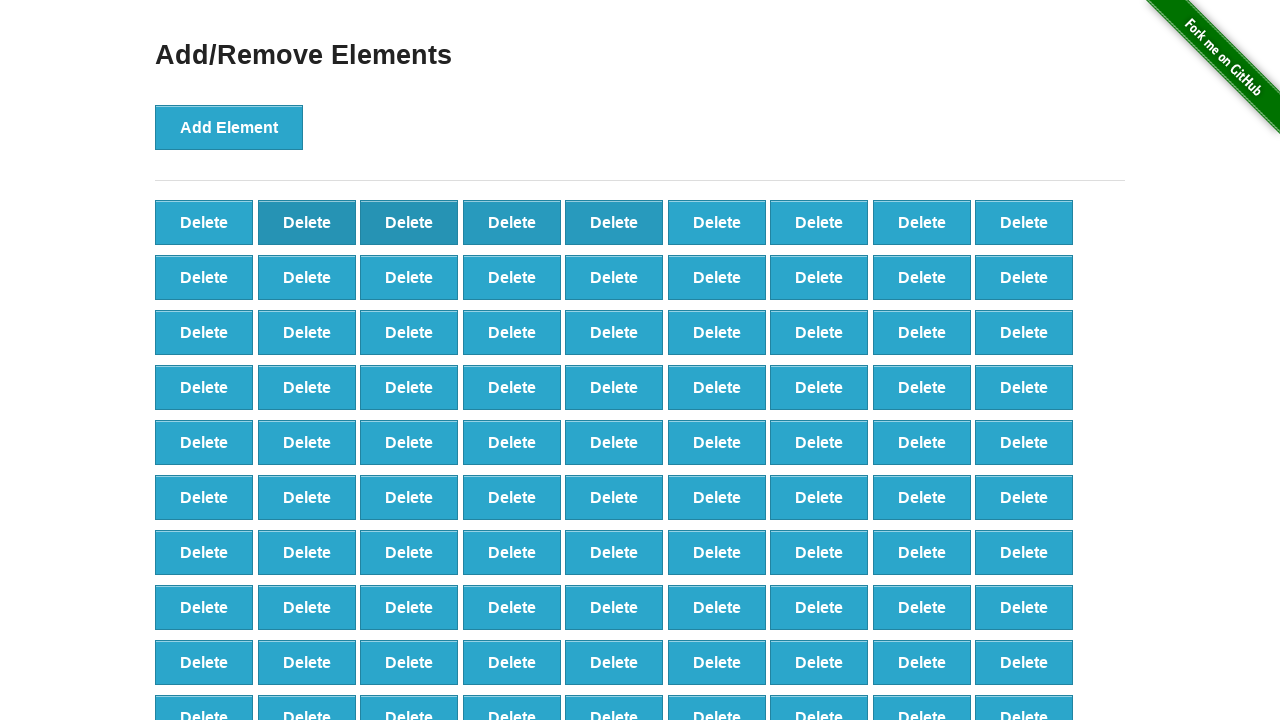

Deleted button 6/40 at (717, 222) on button[onclick='deleteElement()'] >> nth=5
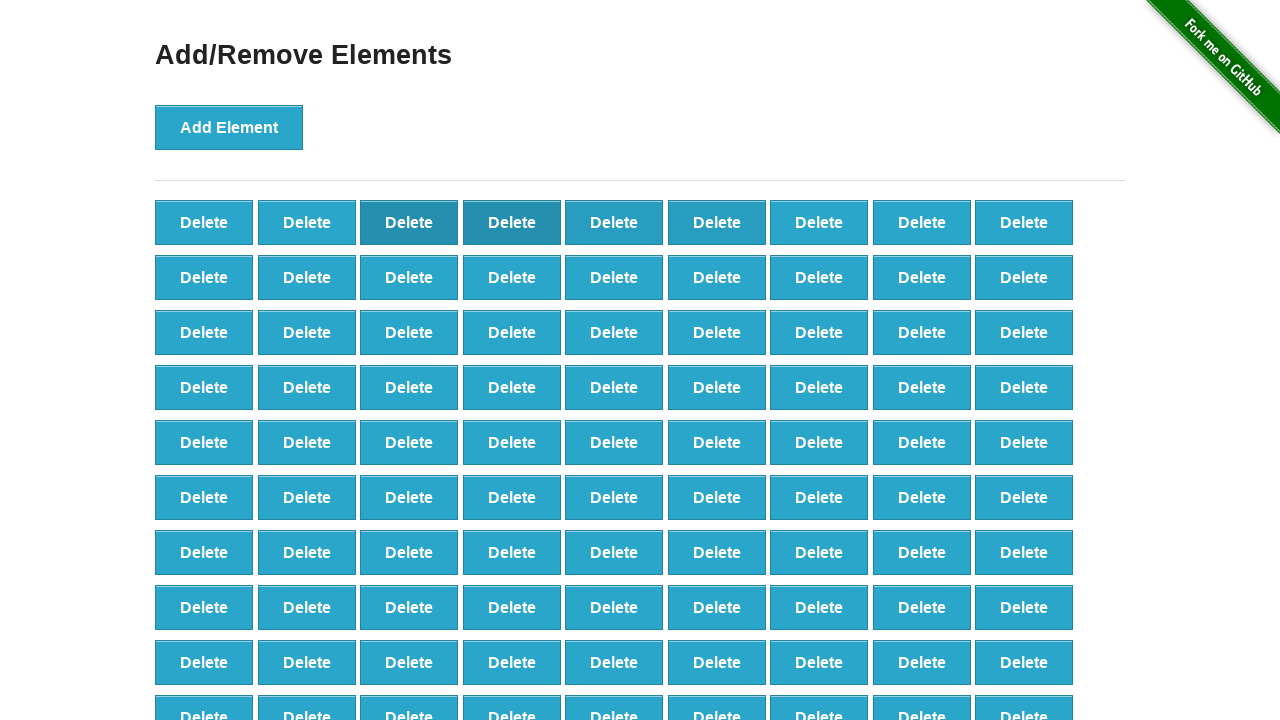

Deleted button 7/40 at (819, 222) on button[onclick='deleteElement()'] >> nth=6
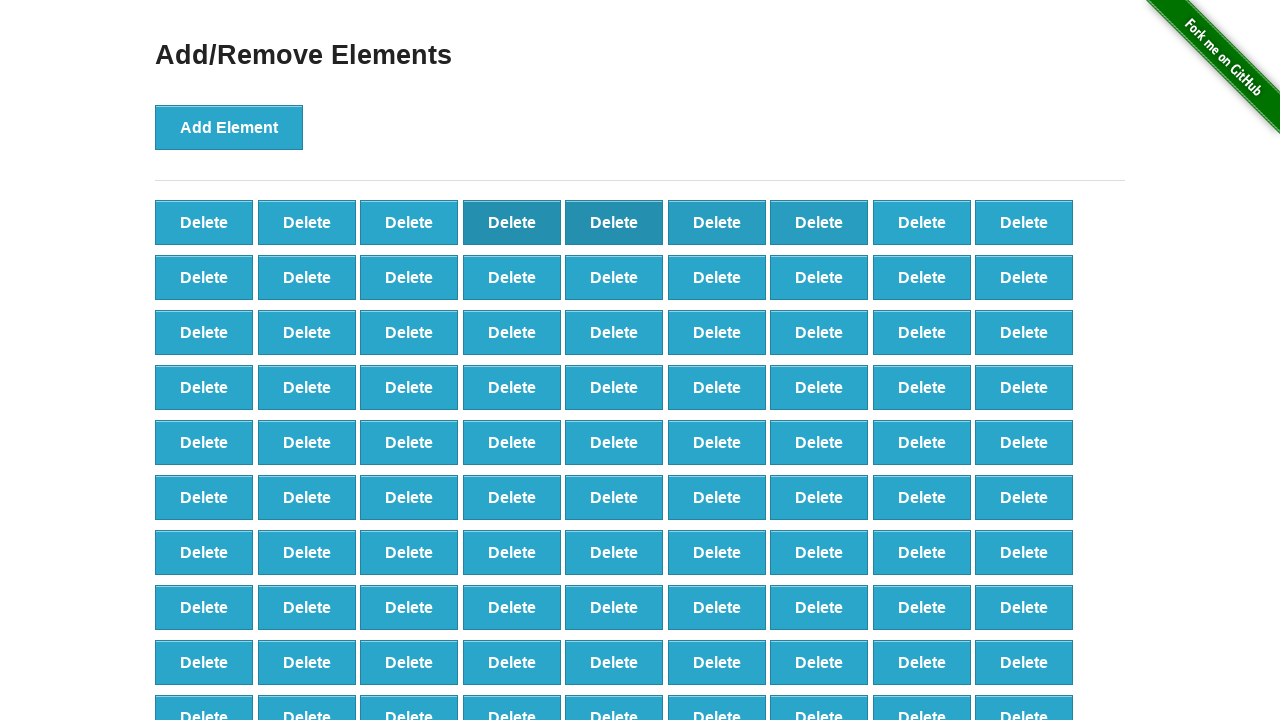

Deleted button 8/40 at (922, 222) on button[onclick='deleteElement()'] >> nth=7
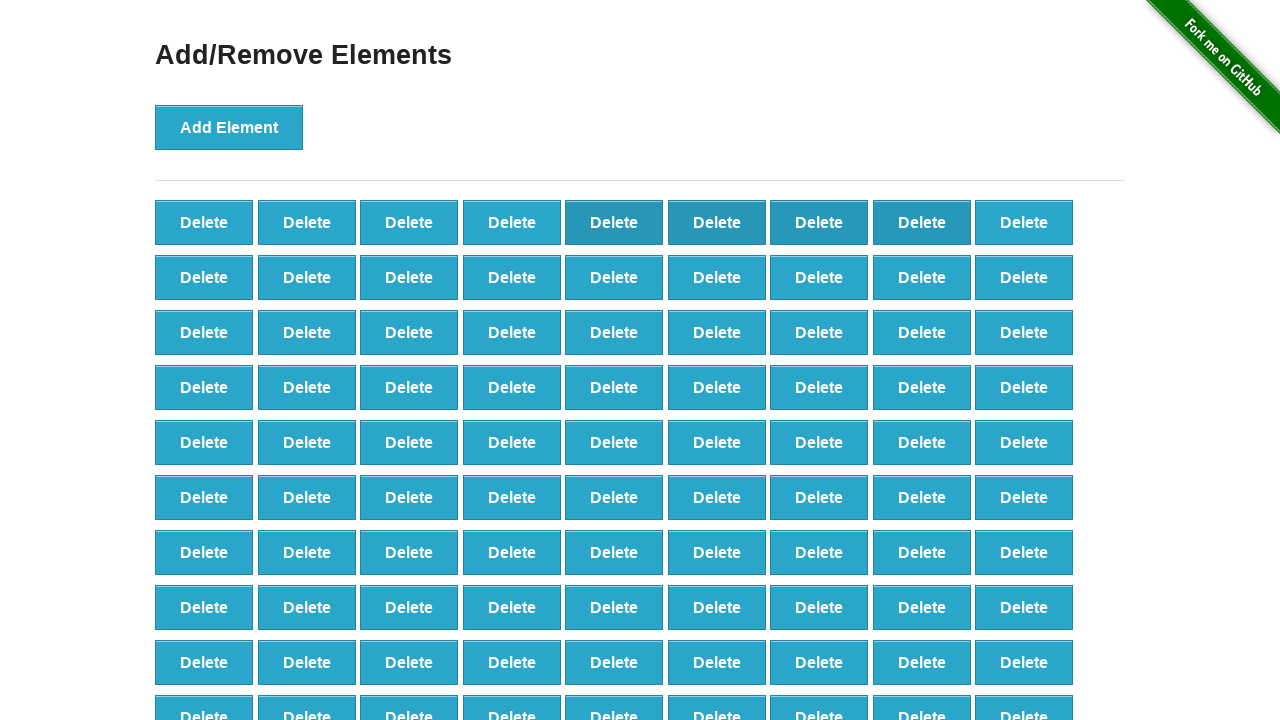

Deleted button 9/40 at (1024, 222) on button[onclick='deleteElement()'] >> nth=8
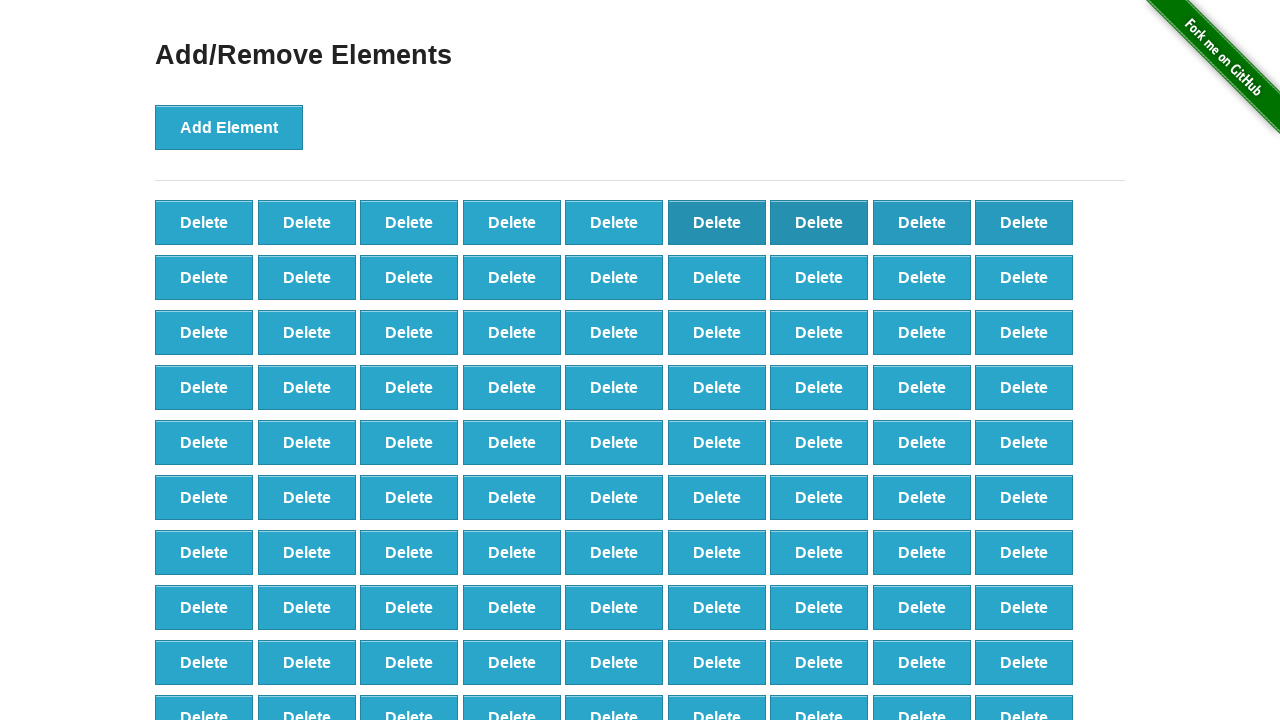

Deleted button 10/40 at (204, 277) on button[onclick='deleteElement()'] >> nth=9
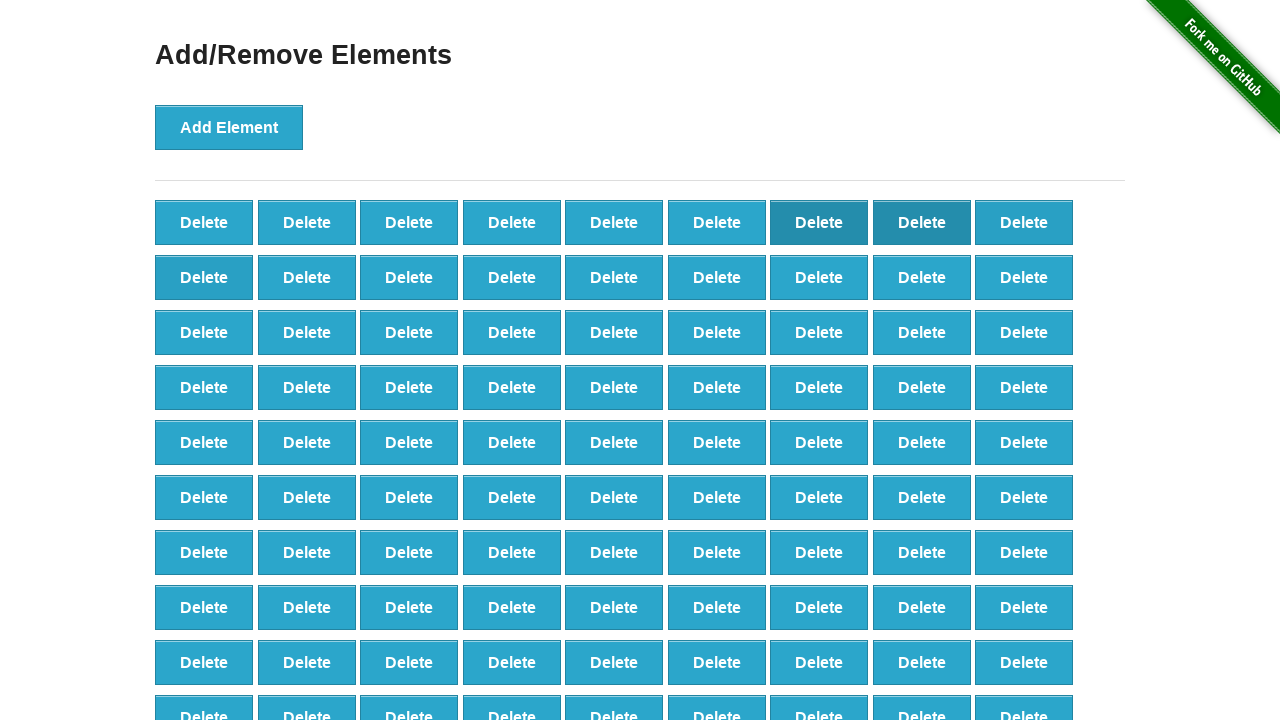

Deleted button 11/40 at (307, 277) on button[onclick='deleteElement()'] >> nth=10
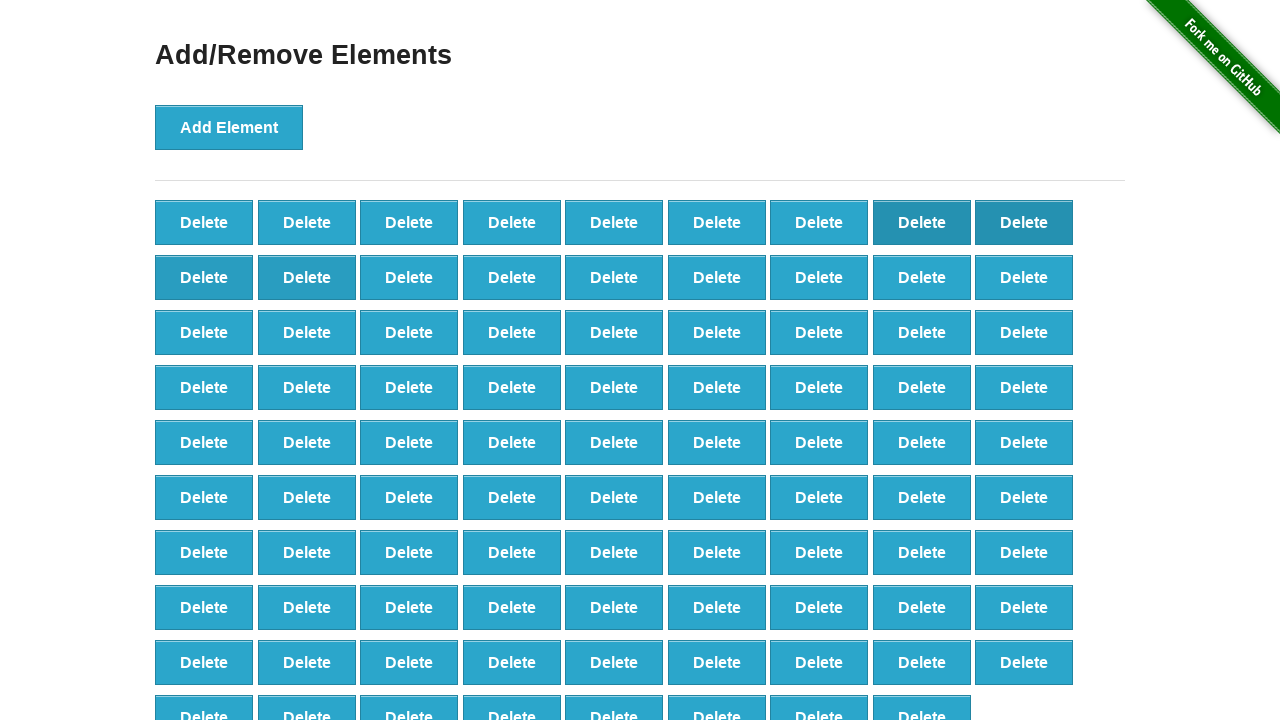

Deleted button 12/40 at (409, 277) on button[onclick='deleteElement()'] >> nth=11
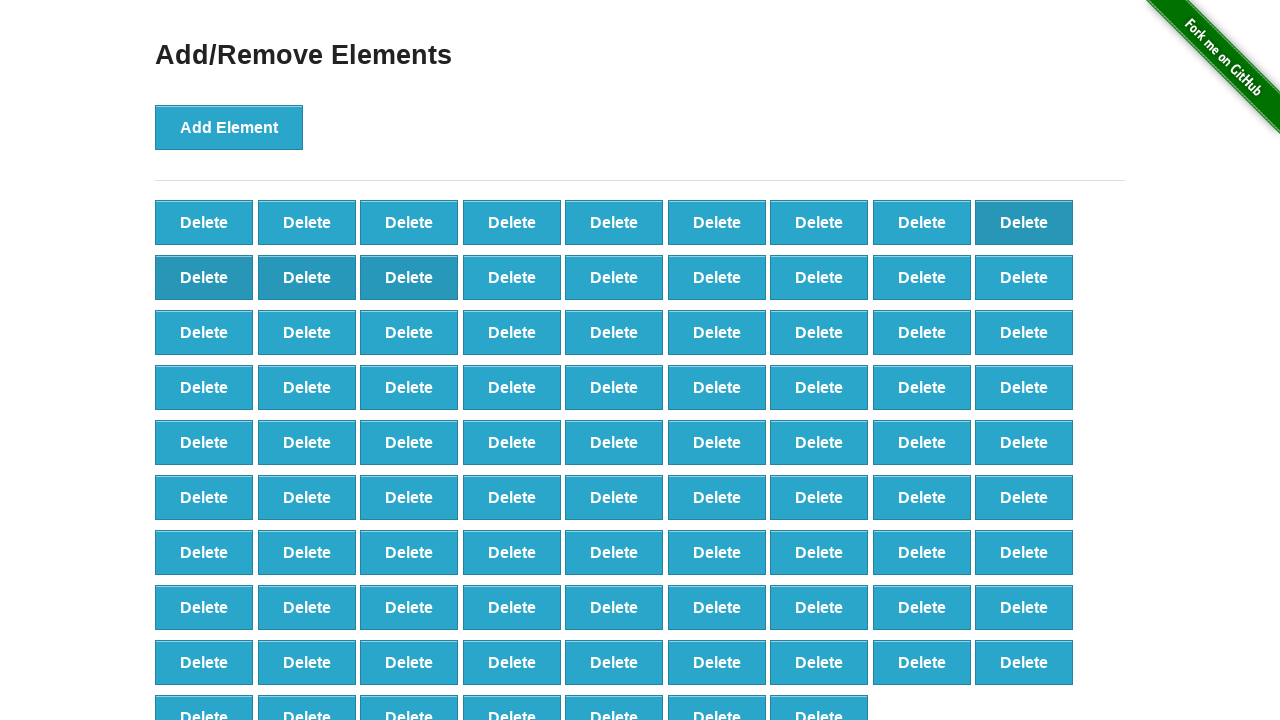

Deleted button 13/40 at (512, 277) on button[onclick='deleteElement()'] >> nth=12
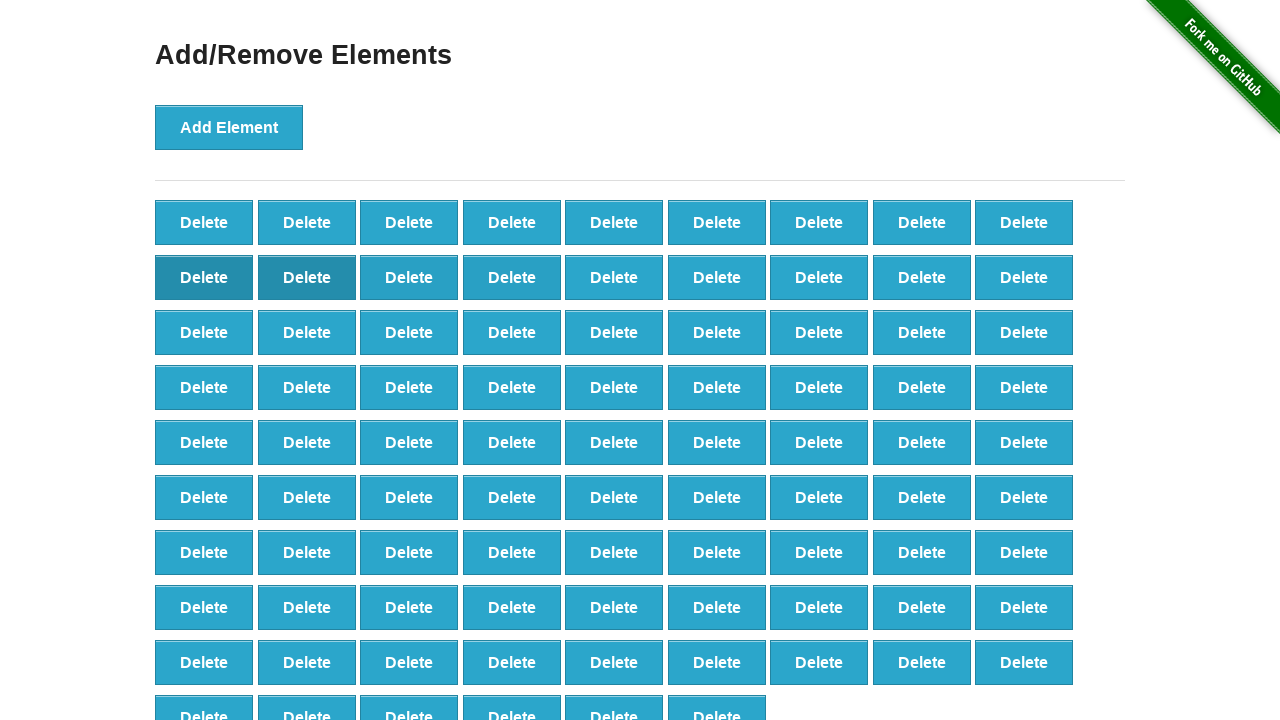

Deleted button 14/40 at (614, 277) on button[onclick='deleteElement()'] >> nth=13
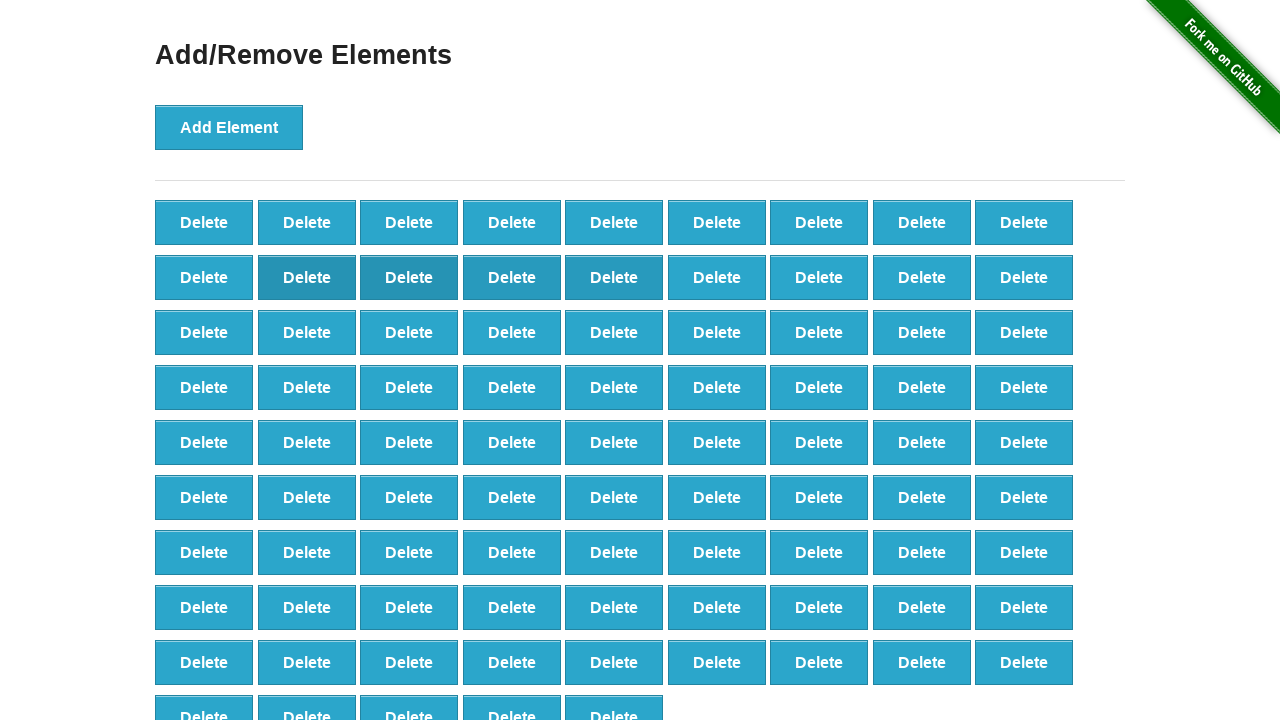

Deleted button 15/40 at (717, 277) on button[onclick='deleteElement()'] >> nth=14
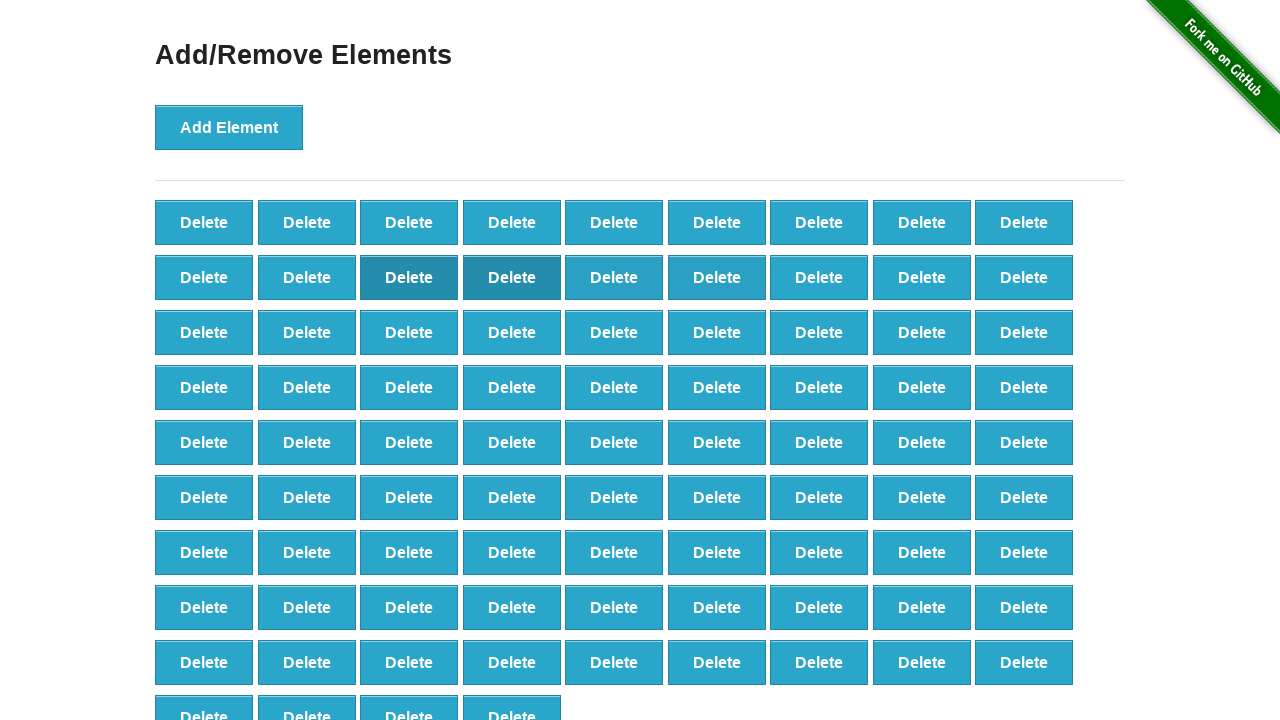

Deleted button 16/40 at (819, 277) on button[onclick='deleteElement()'] >> nth=15
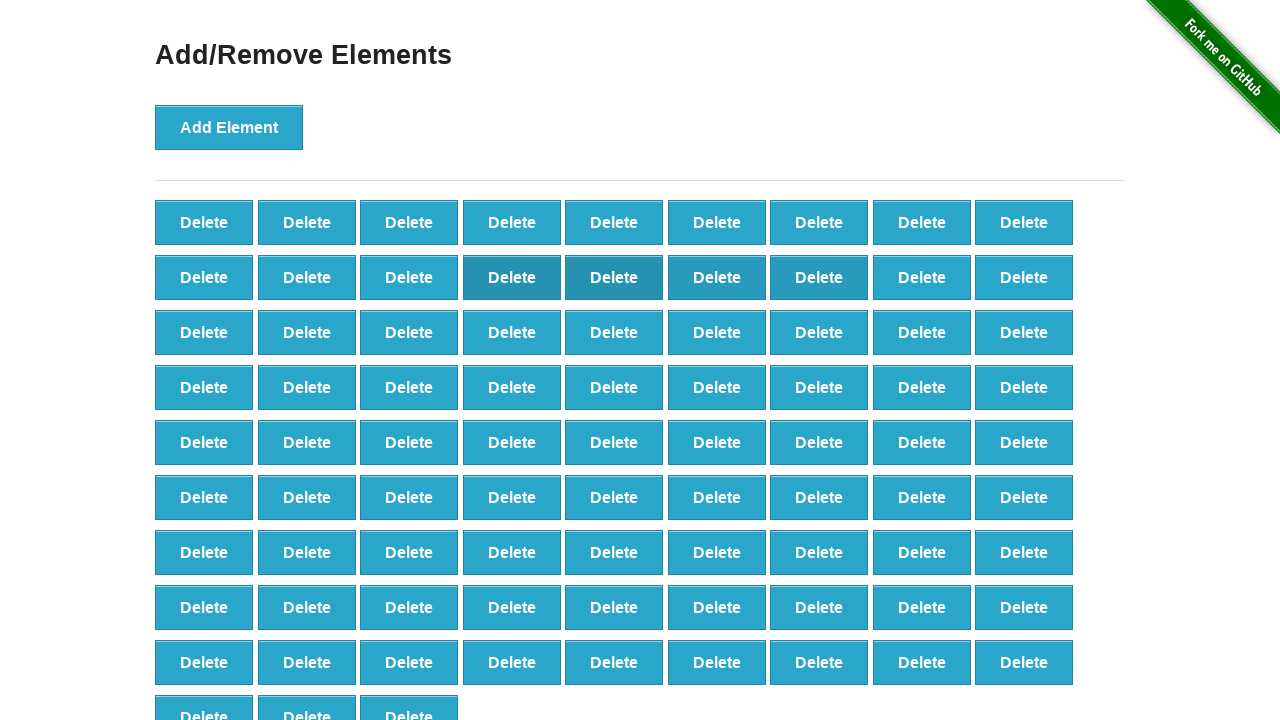

Deleted button 17/40 at (922, 277) on button[onclick='deleteElement()'] >> nth=16
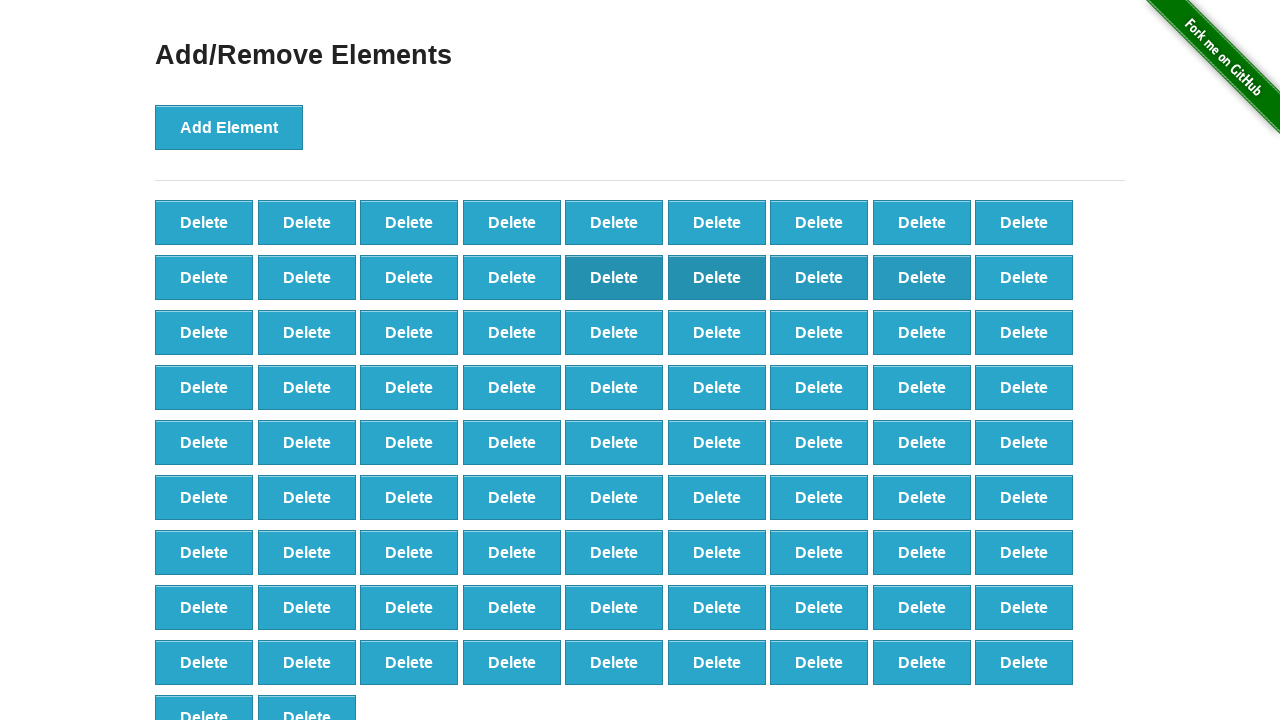

Deleted button 18/40 at (1024, 277) on button[onclick='deleteElement()'] >> nth=17
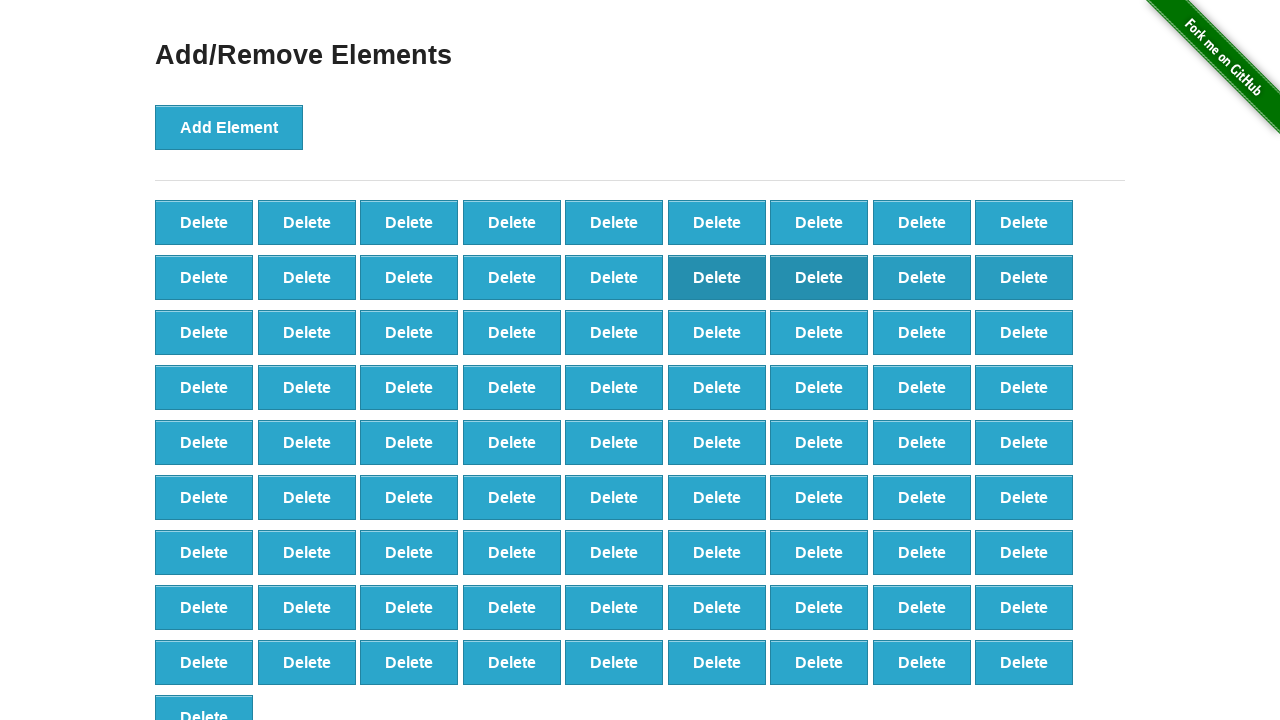

Deleted button 19/40 at (204, 332) on button[onclick='deleteElement()'] >> nth=18
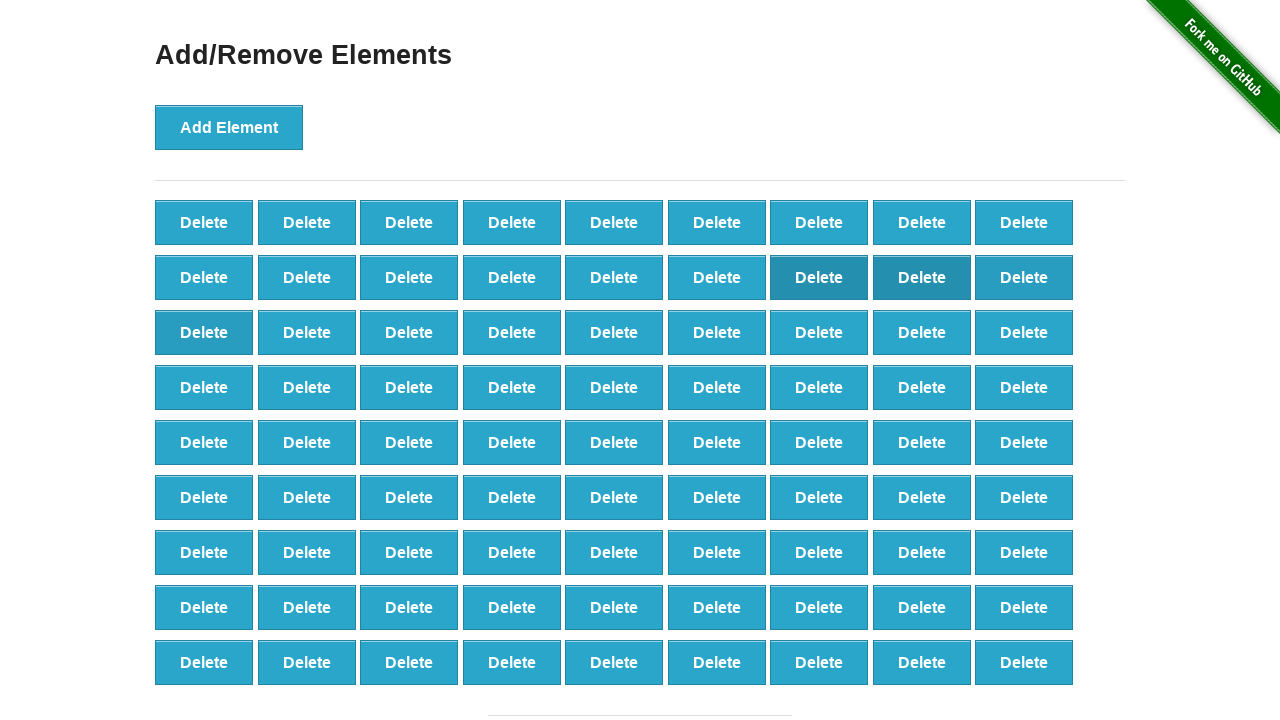

Deleted button 20/40 at (307, 332) on button[onclick='deleteElement()'] >> nth=19
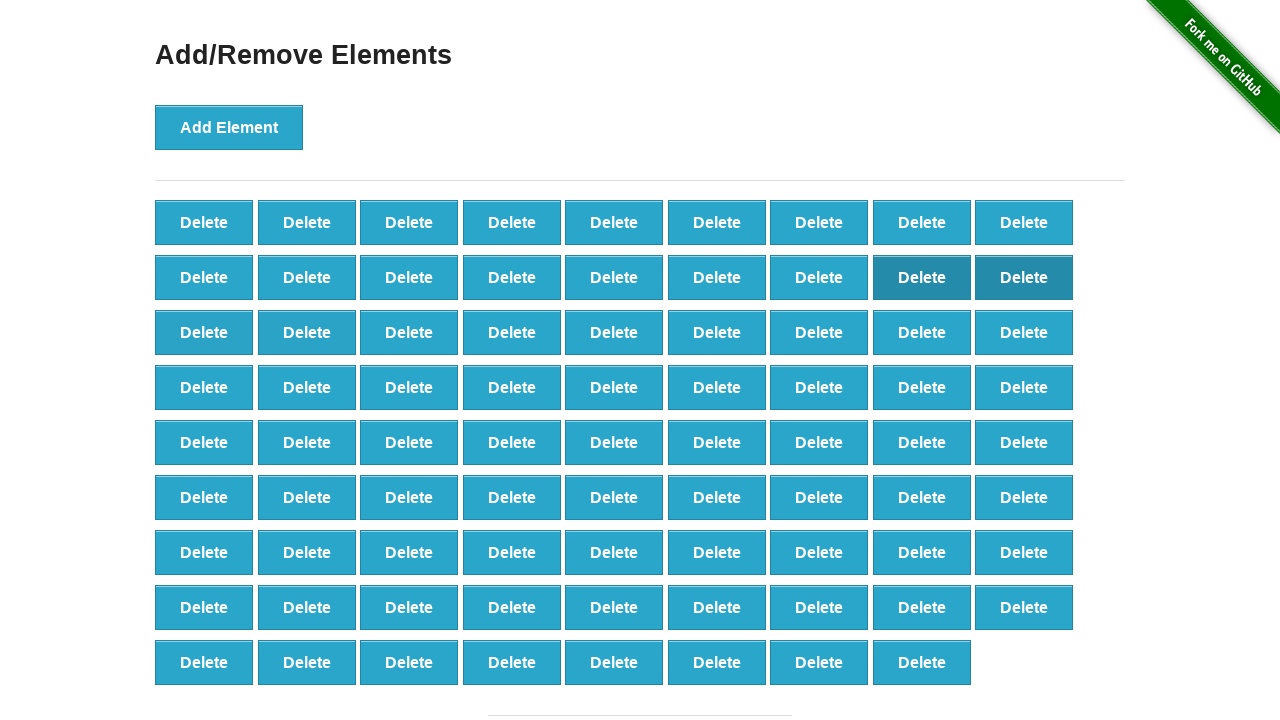

Deleted button 21/40 at (409, 332) on button[onclick='deleteElement()'] >> nth=20
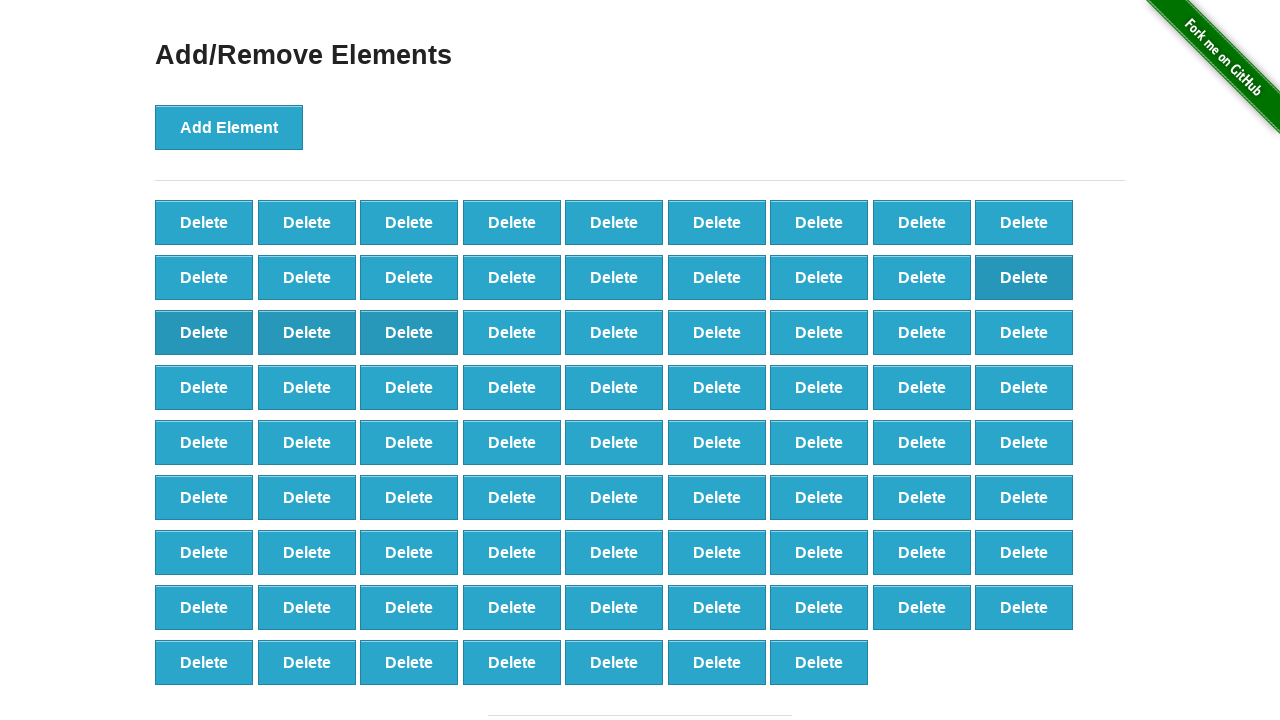

Deleted button 22/40 at (512, 332) on button[onclick='deleteElement()'] >> nth=21
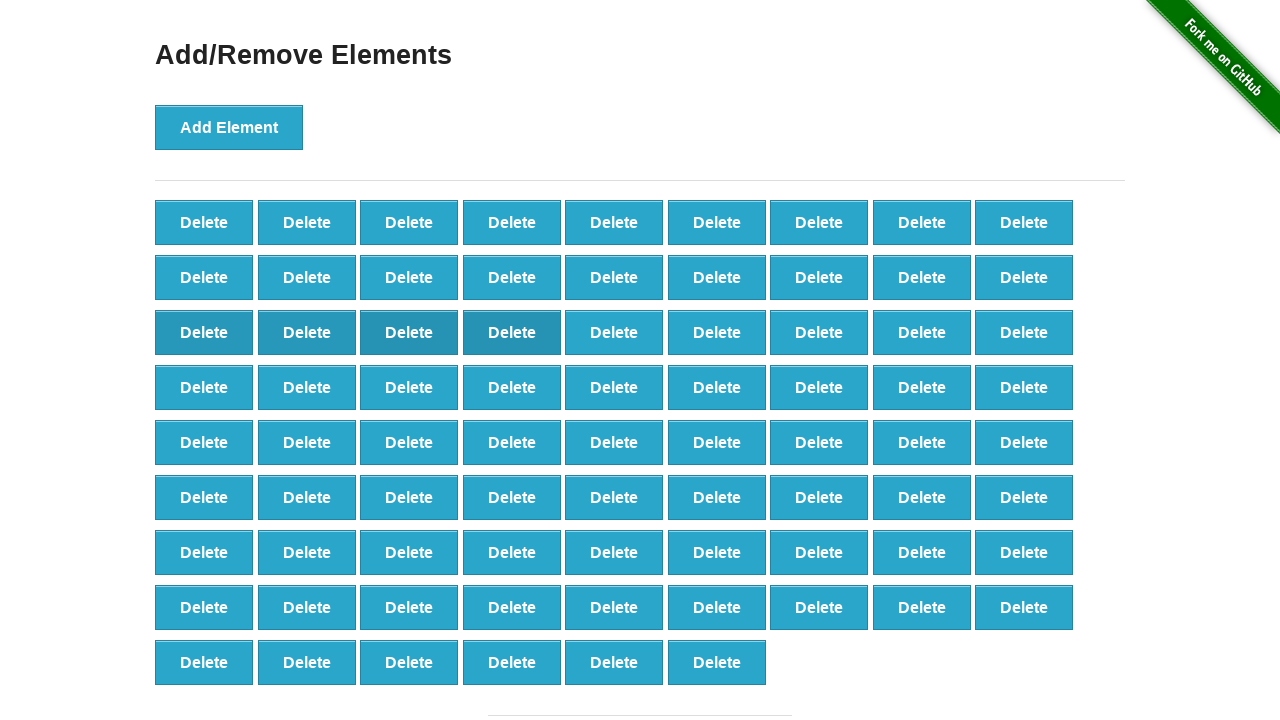

Deleted button 23/40 at (614, 332) on button[onclick='deleteElement()'] >> nth=22
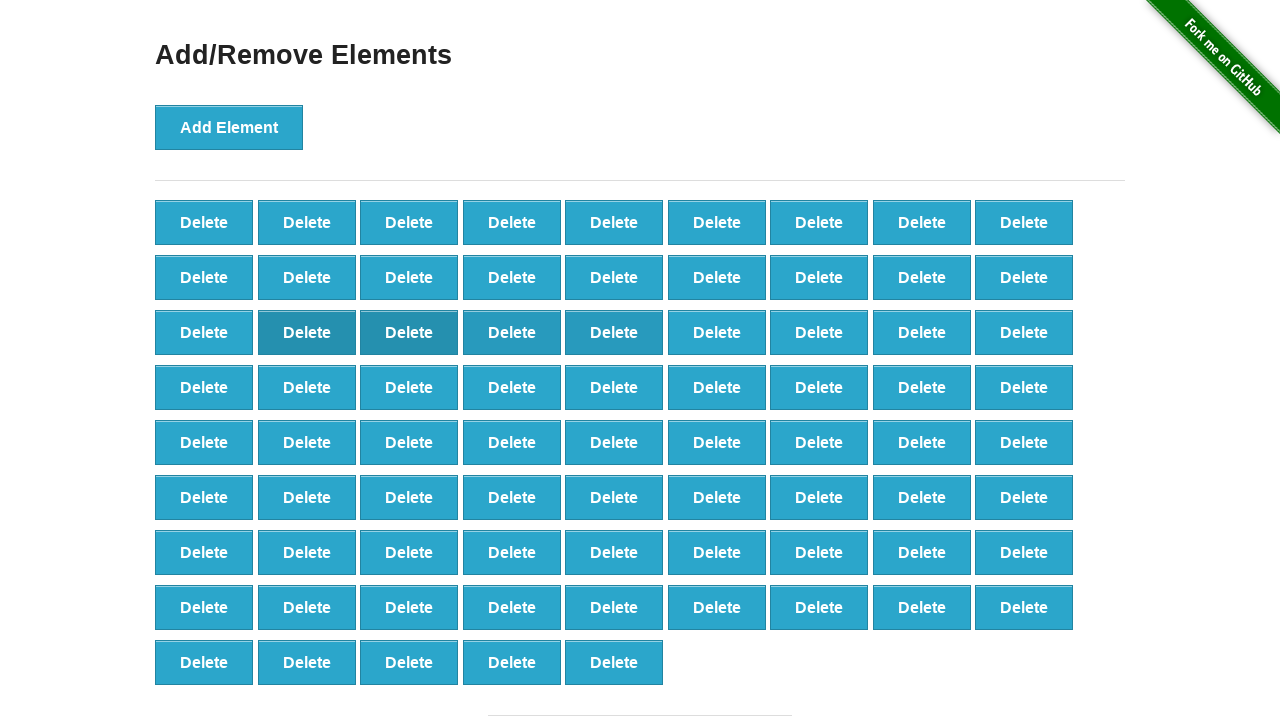

Deleted button 24/40 at (717, 332) on button[onclick='deleteElement()'] >> nth=23
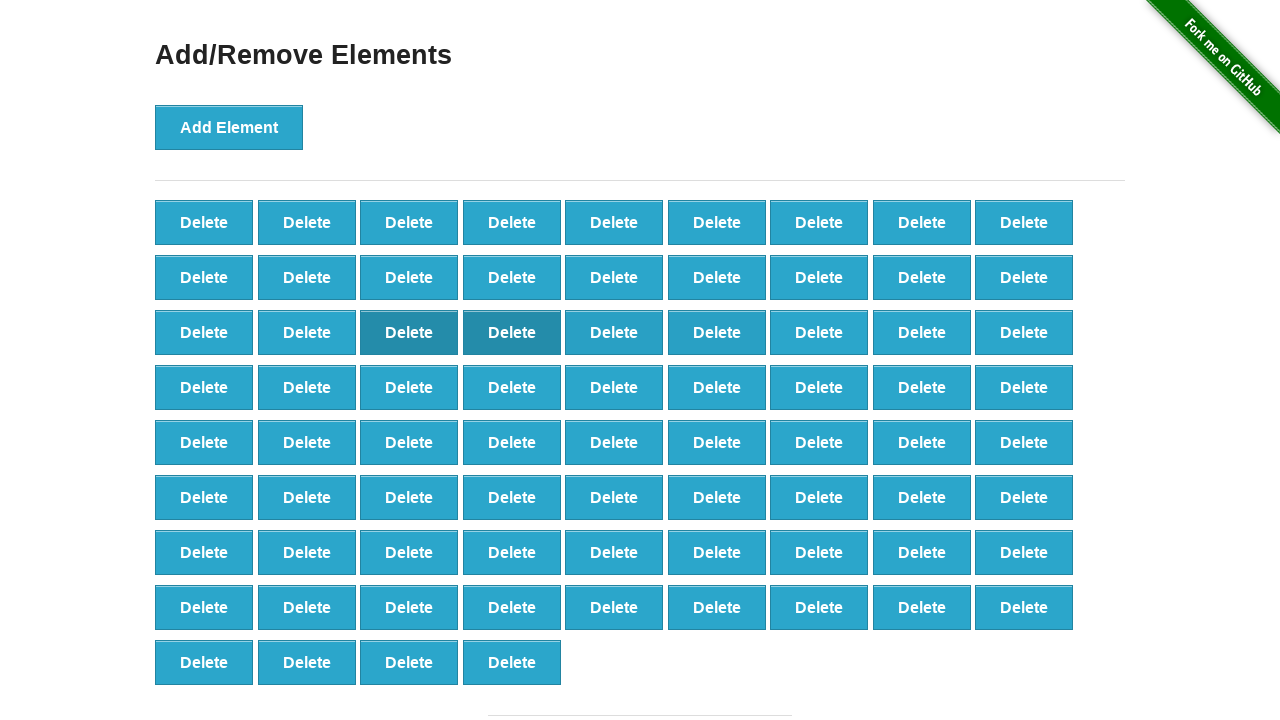

Deleted button 25/40 at (819, 332) on button[onclick='deleteElement()'] >> nth=24
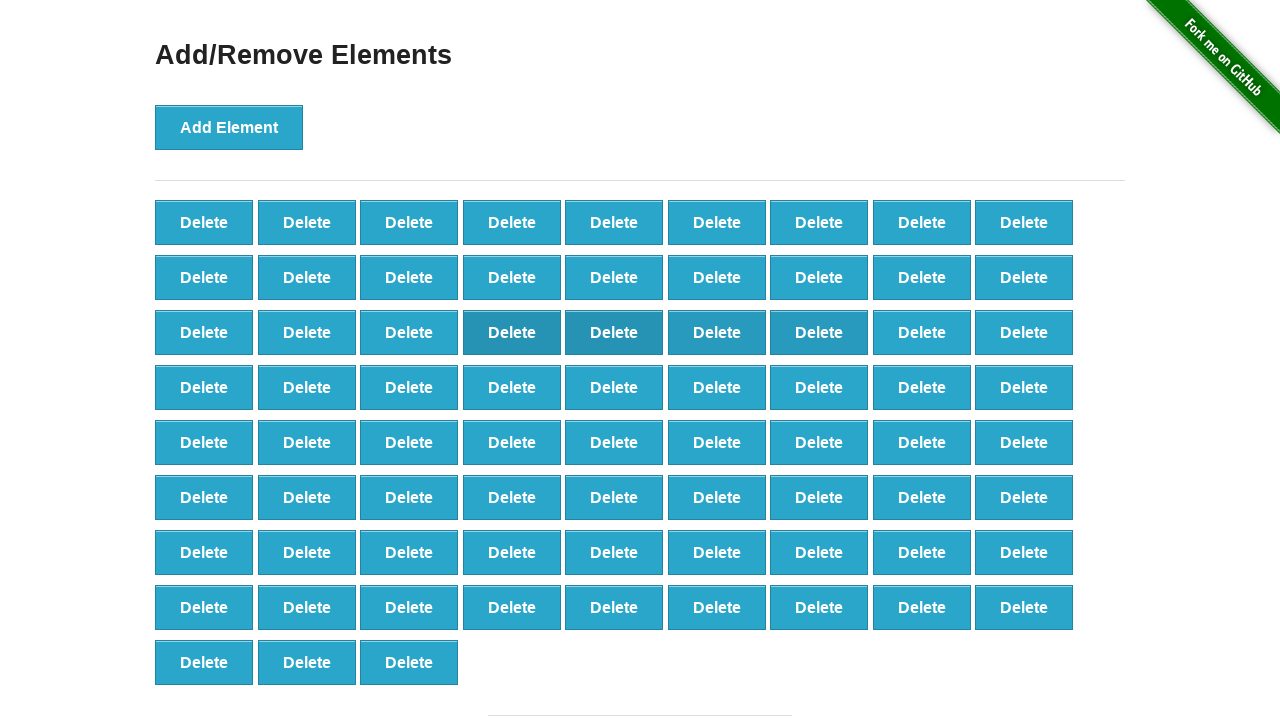

Deleted button 26/40 at (922, 332) on button[onclick='deleteElement()'] >> nth=25
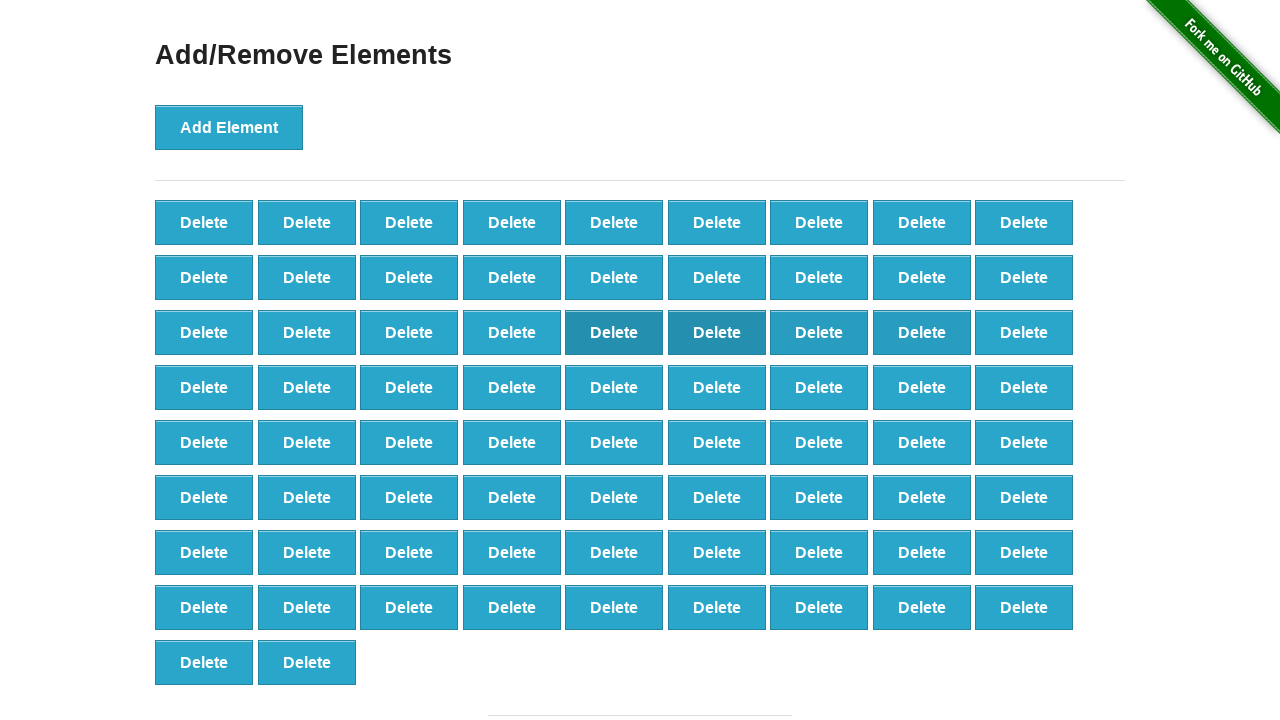

Deleted button 27/40 at (1024, 332) on button[onclick='deleteElement()'] >> nth=26
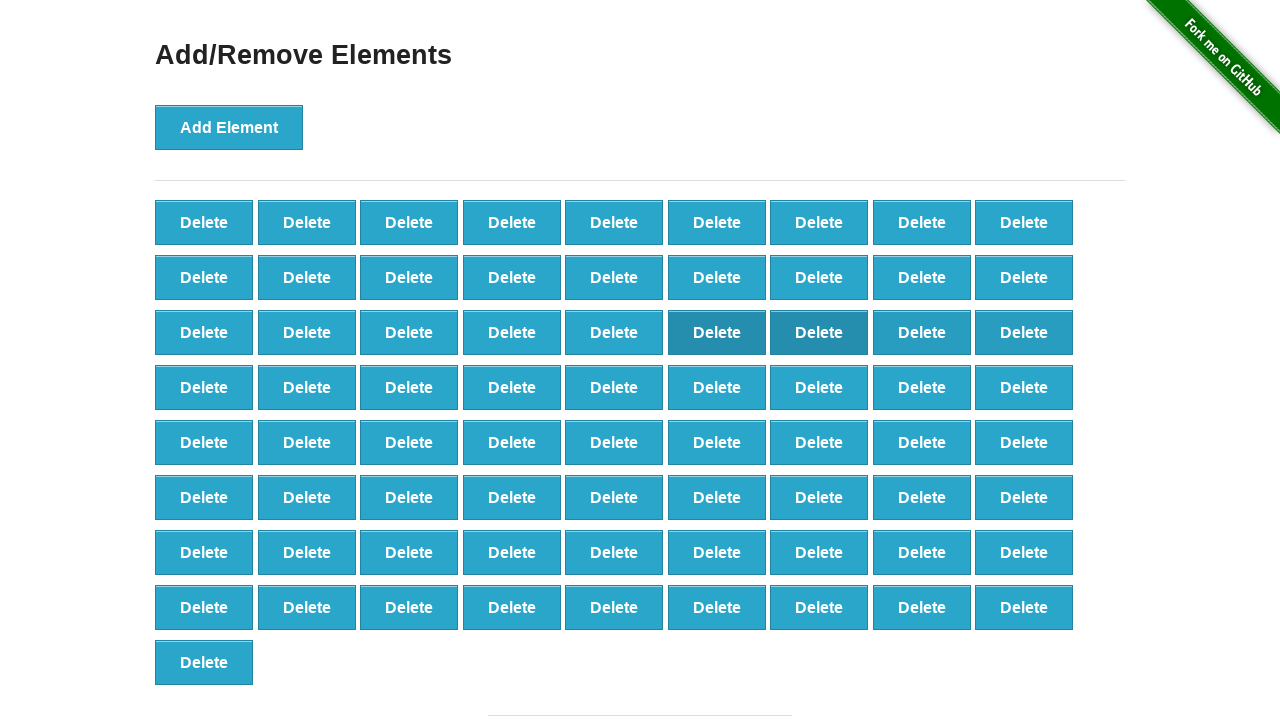

Deleted button 28/40 at (204, 387) on button[onclick='deleteElement()'] >> nth=27
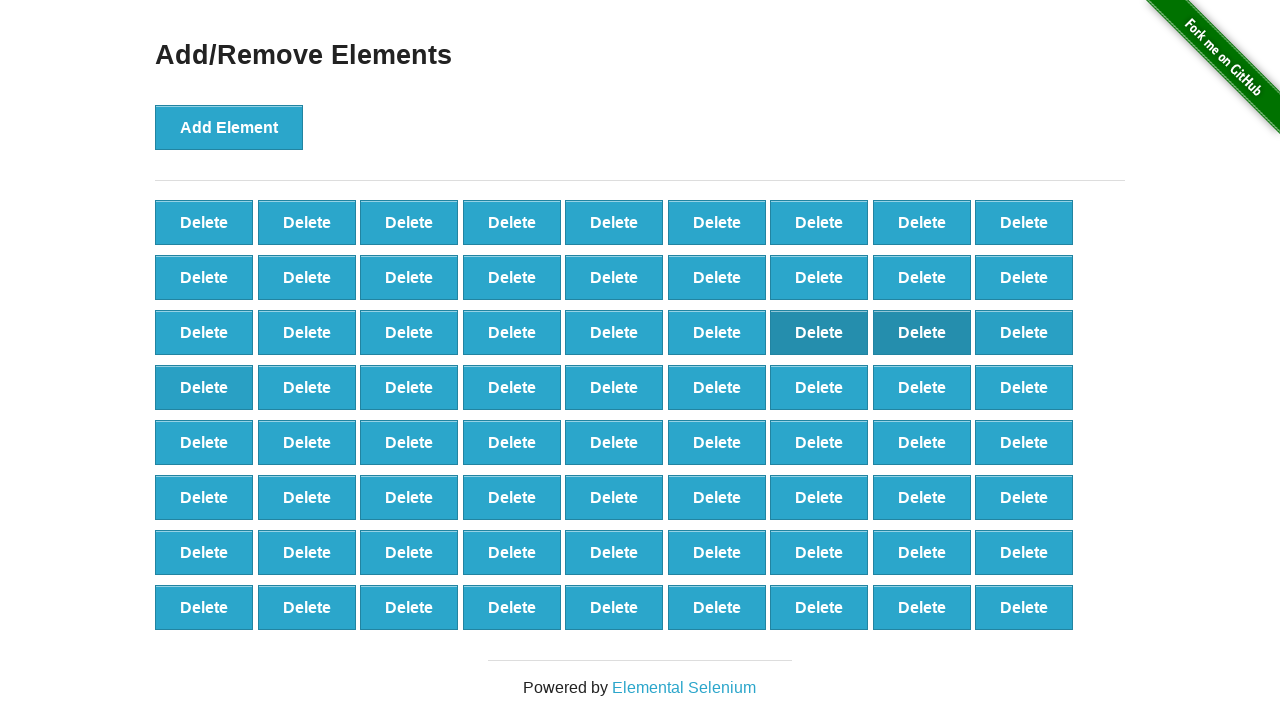

Deleted button 29/40 at (307, 387) on button[onclick='deleteElement()'] >> nth=28
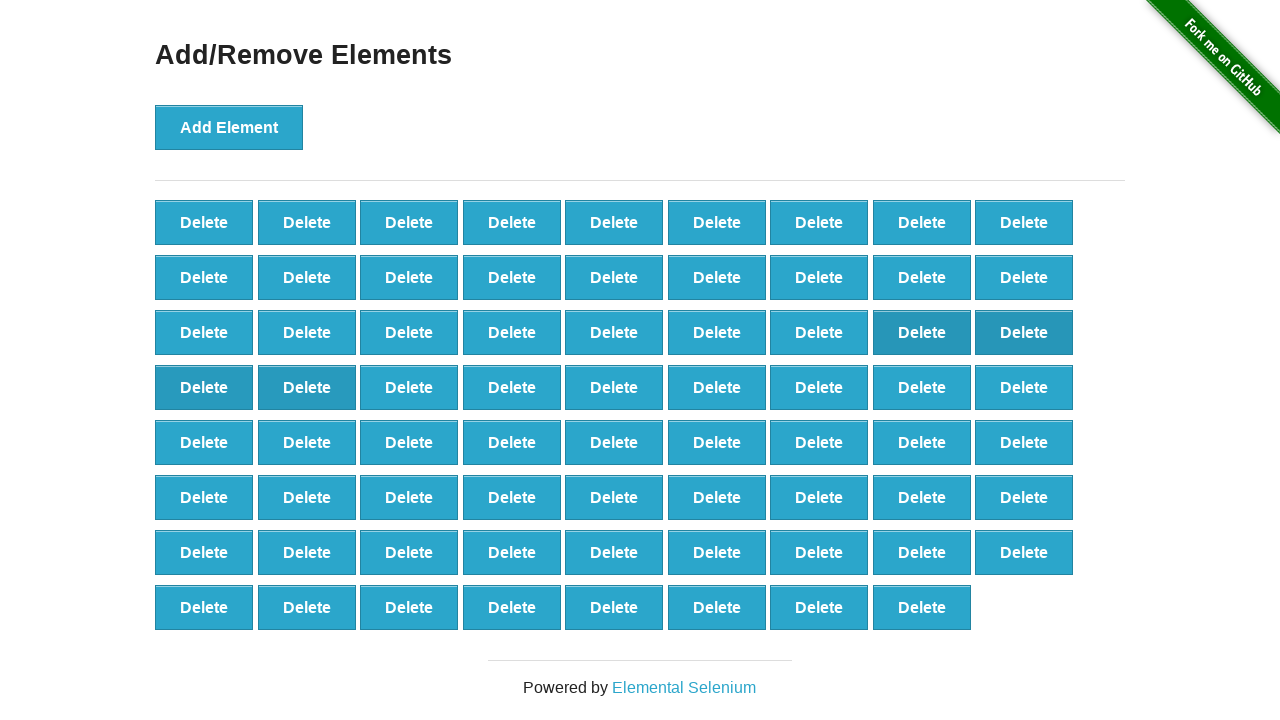

Deleted button 30/40 at (409, 387) on button[onclick='deleteElement()'] >> nth=29
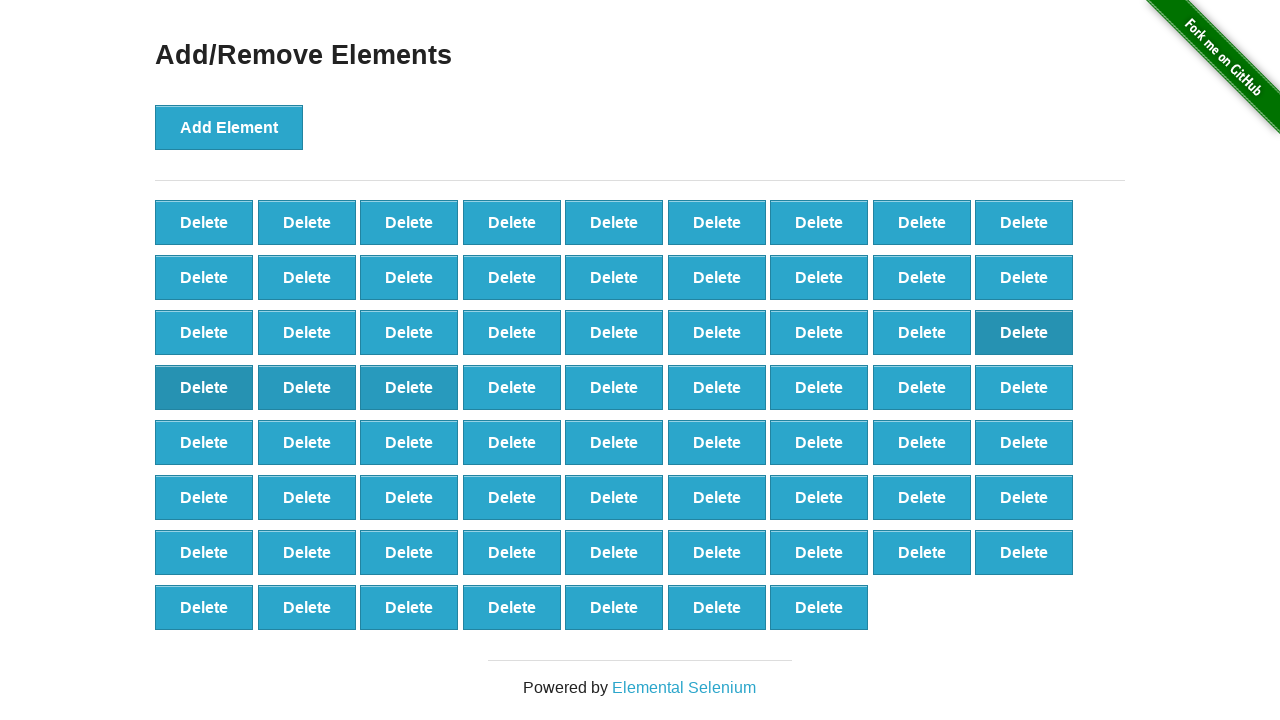

Deleted button 31/40 at (512, 387) on button[onclick='deleteElement()'] >> nth=30
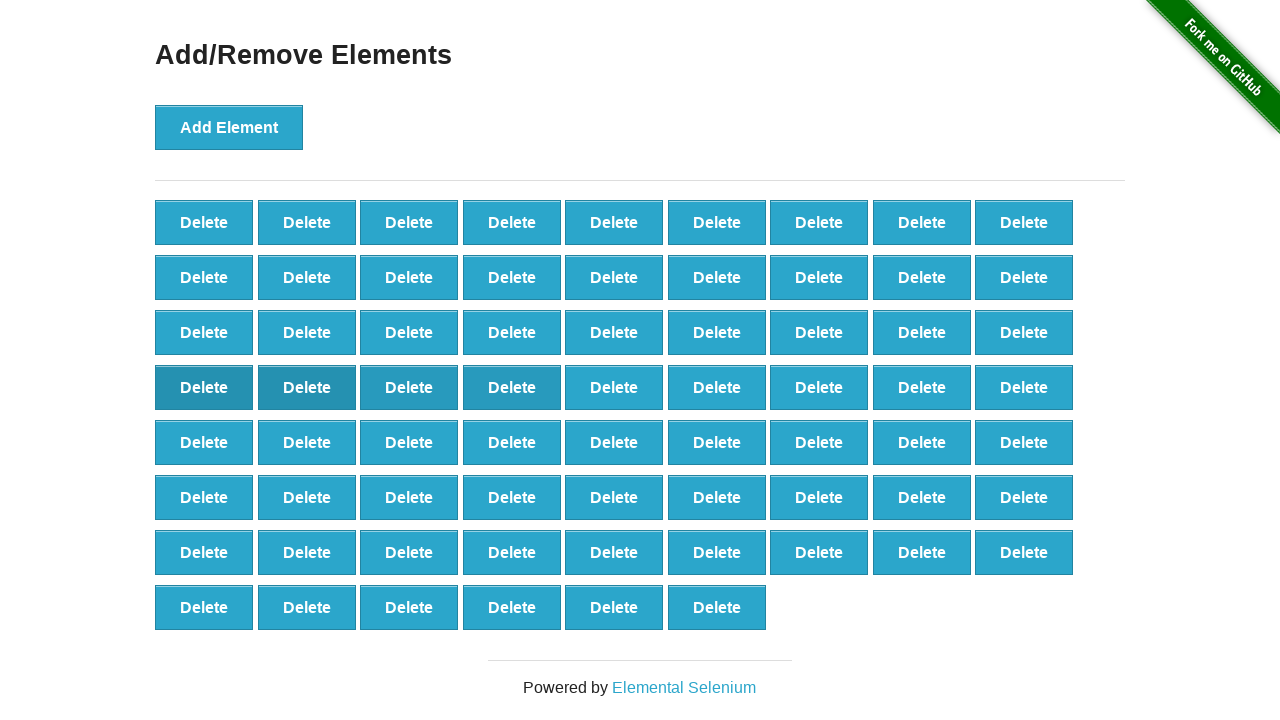

Deleted button 32/40 at (614, 387) on button[onclick='deleteElement()'] >> nth=31
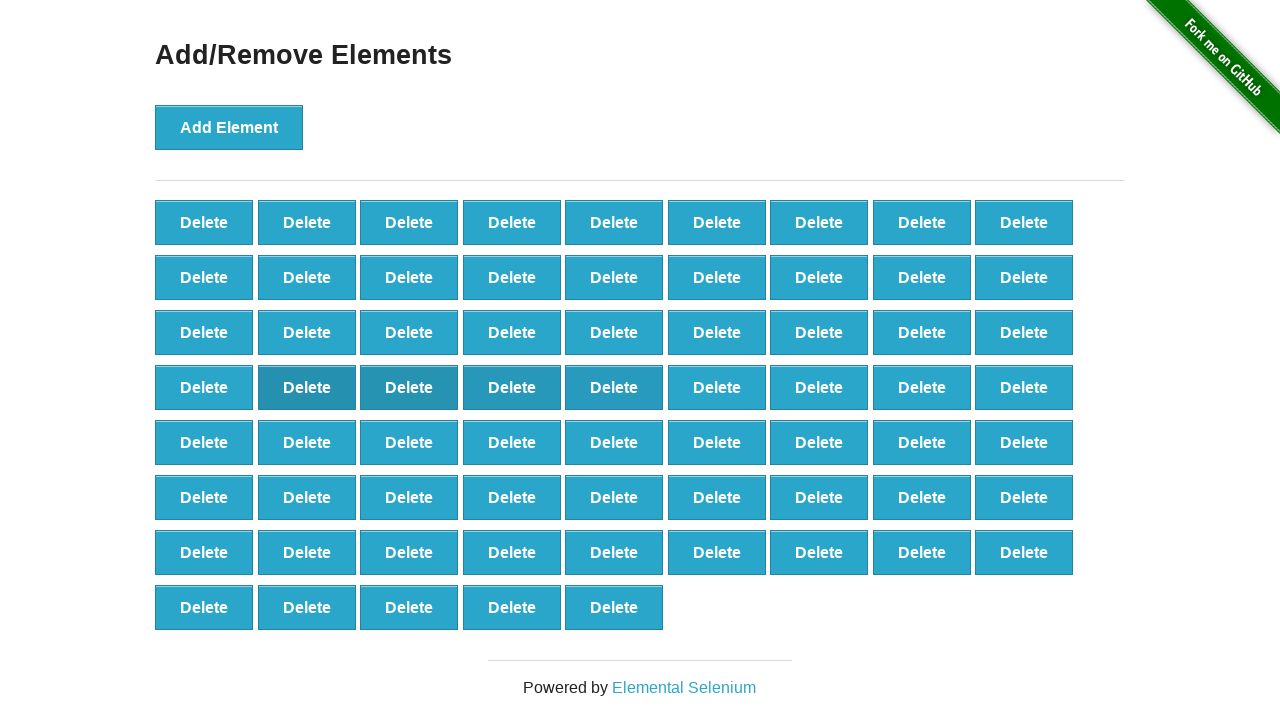

Deleted button 33/40 at (717, 387) on button[onclick='deleteElement()'] >> nth=32
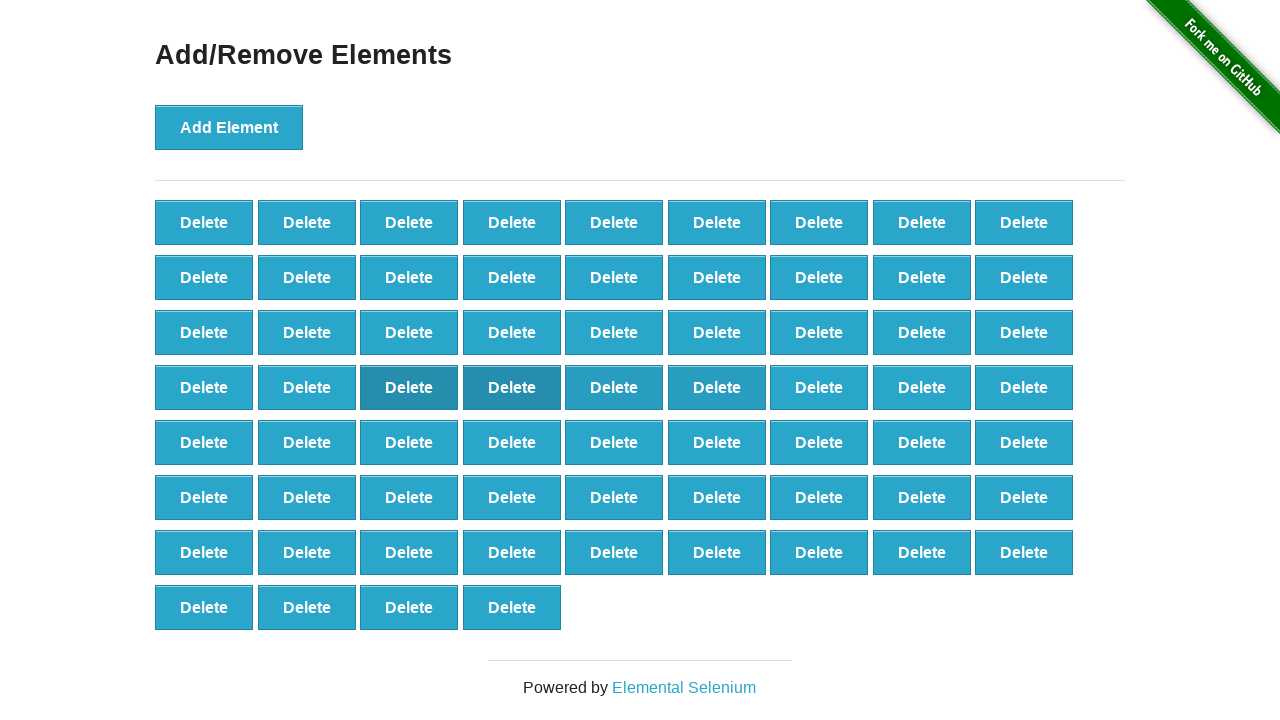

Deleted button 34/40 at (819, 387) on button[onclick='deleteElement()'] >> nth=33
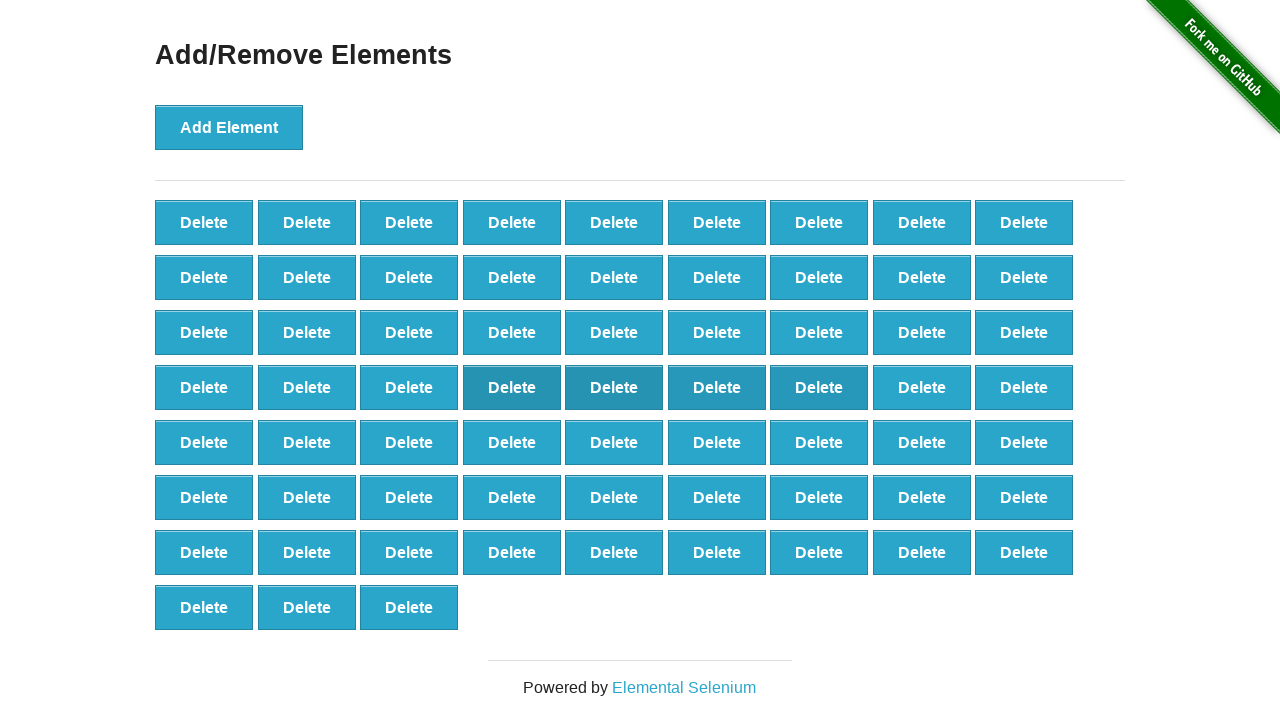

Deleted button 35/40 at (922, 387) on button[onclick='deleteElement()'] >> nth=34
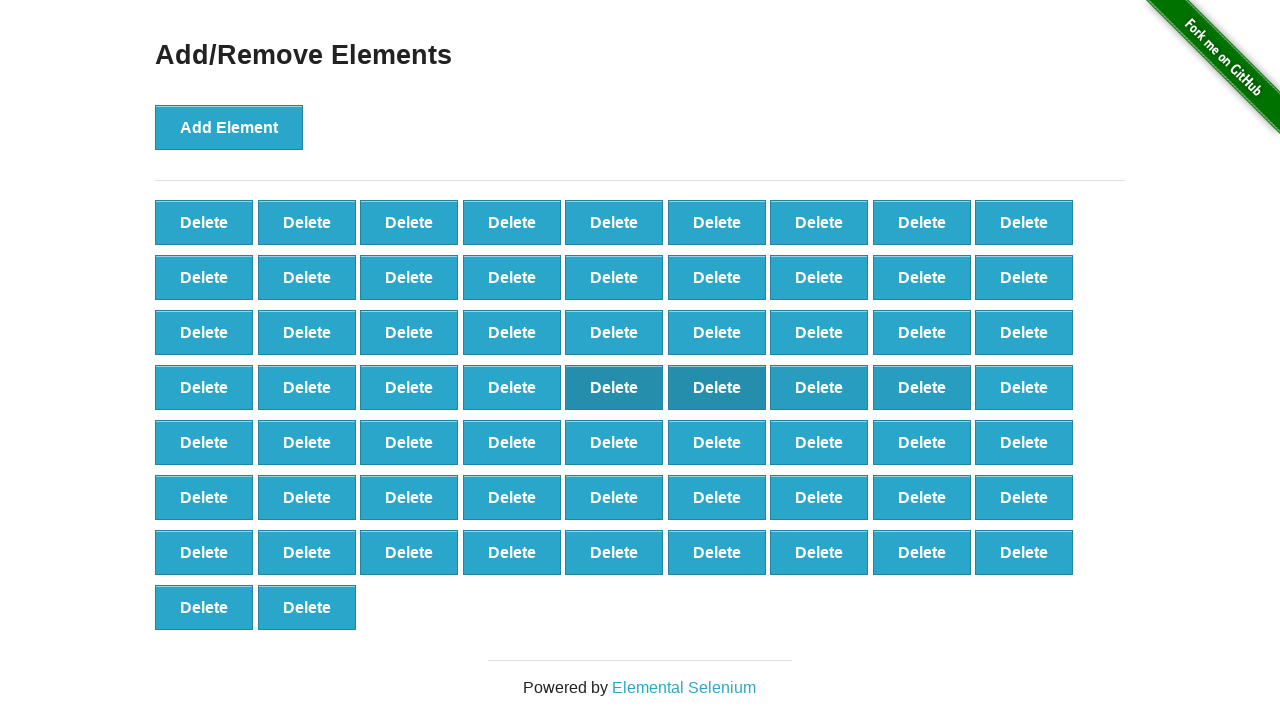

Deleted button 36/40 at (1024, 387) on button[onclick='deleteElement()'] >> nth=35
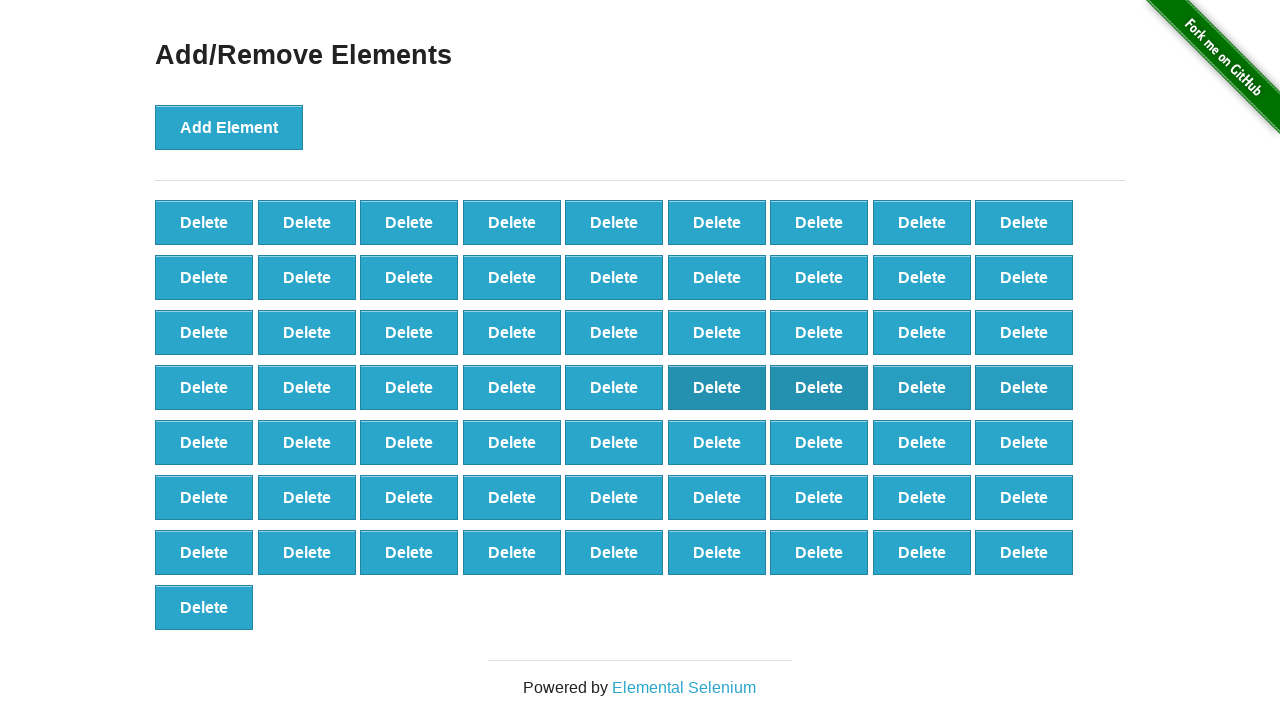

Deleted button 37/40 at (204, 442) on button[onclick='deleteElement()'] >> nth=36
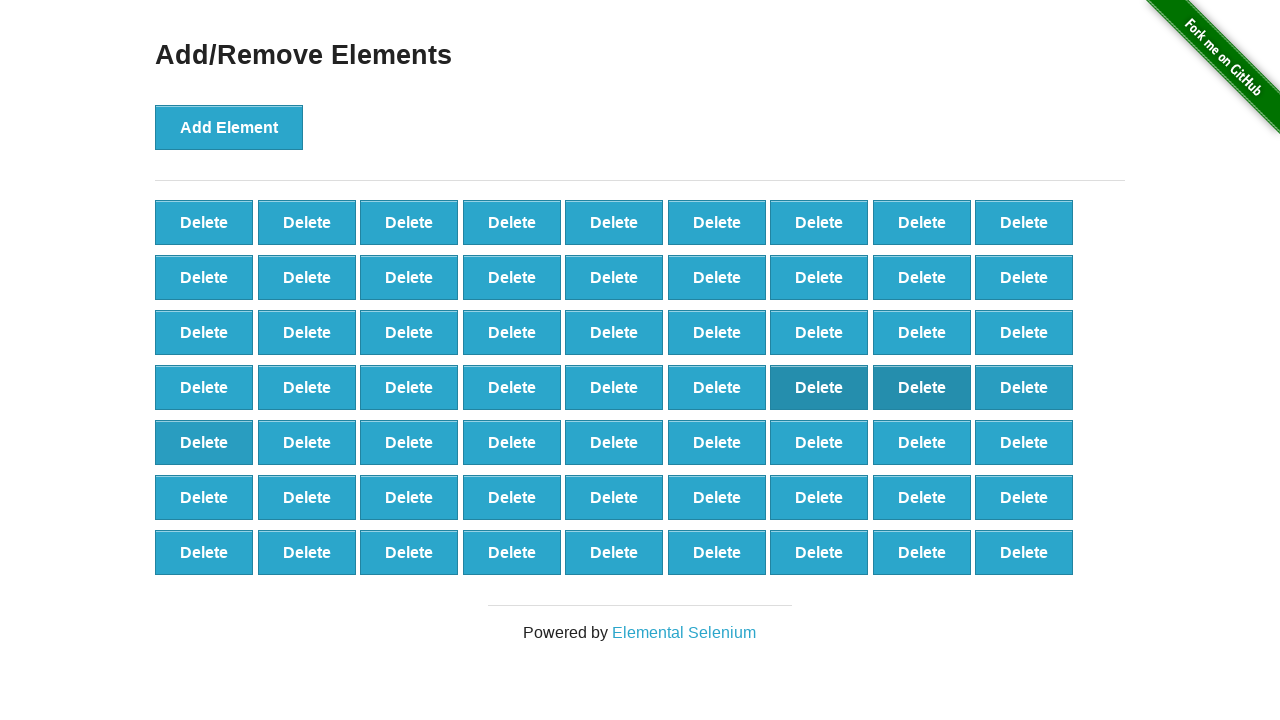

Deleted button 38/40 at (307, 442) on button[onclick='deleteElement()'] >> nth=37
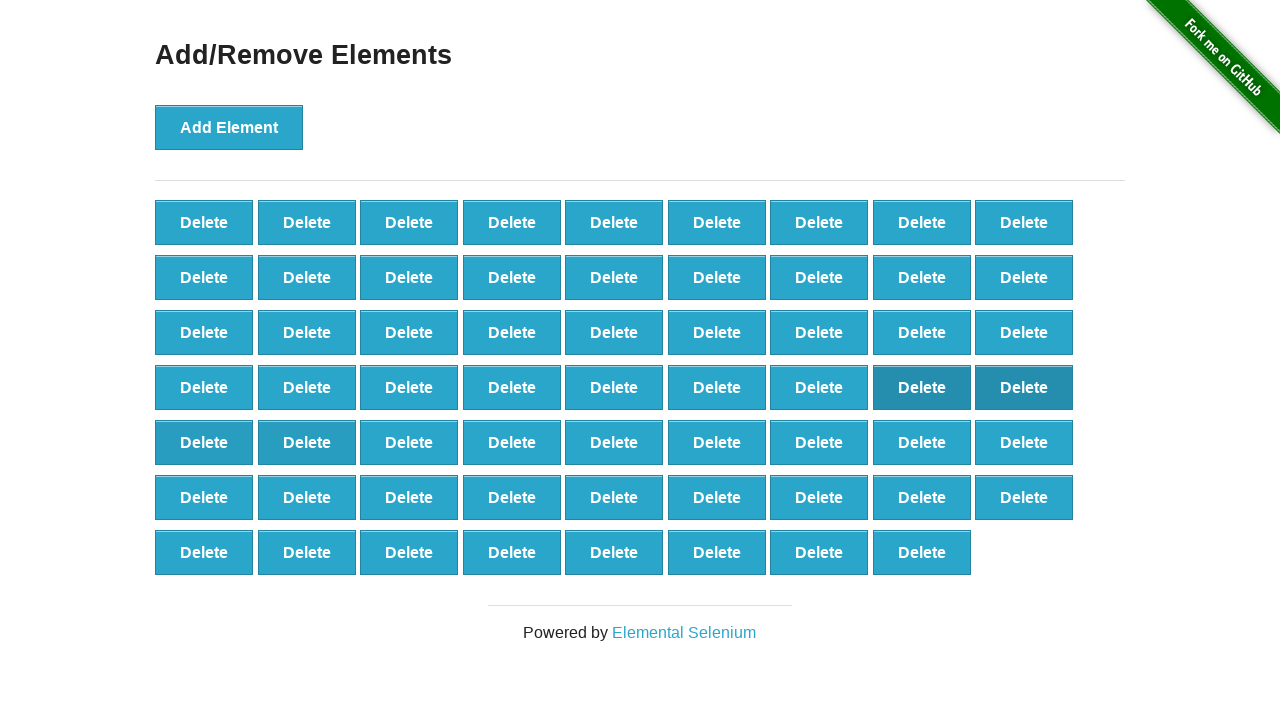

Deleted button 39/40 at (409, 442) on button[onclick='deleteElement()'] >> nth=38
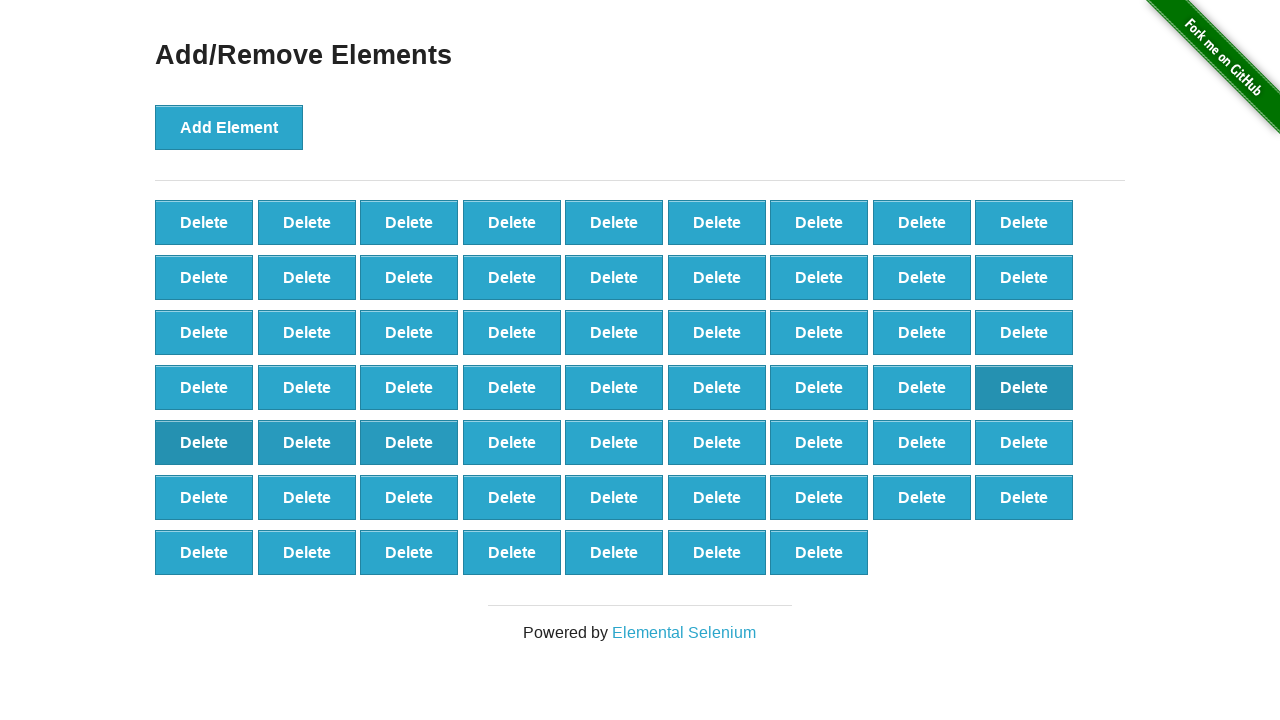

Deleted button 40/40 at (512, 442) on button[onclick='deleteElement()'] >> nth=39
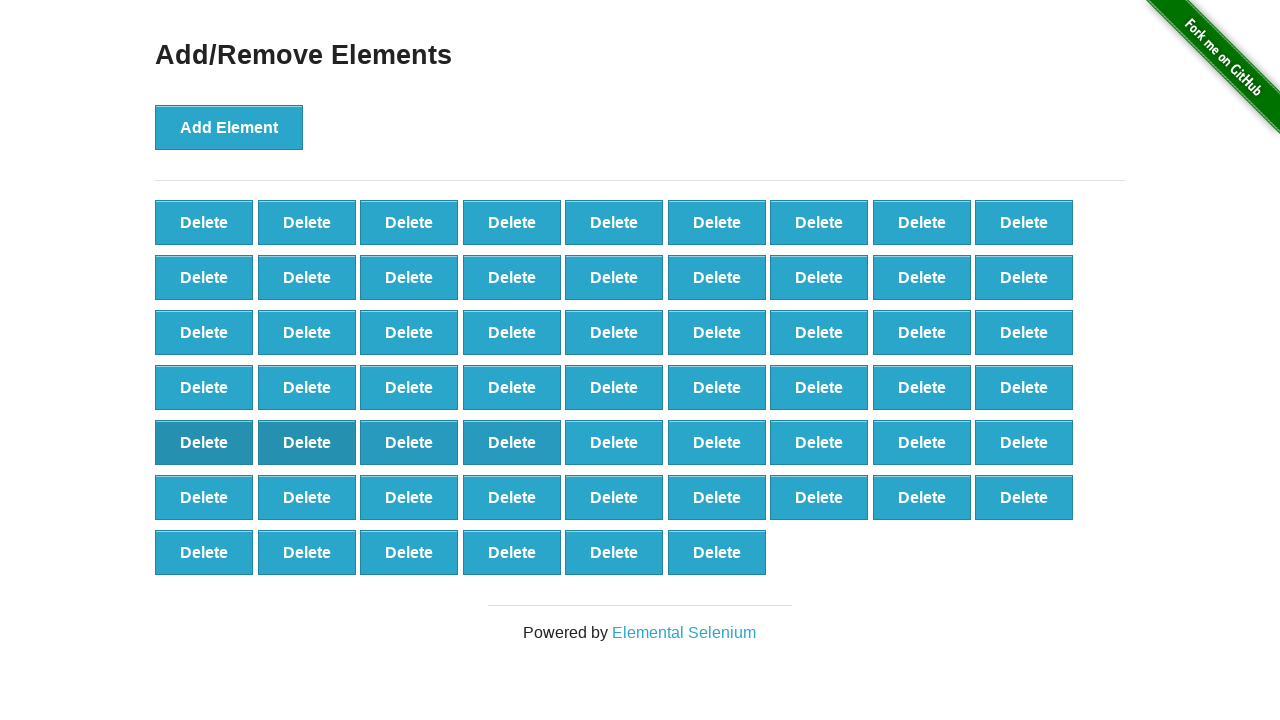

Retrieved final count of delete buttons: 60
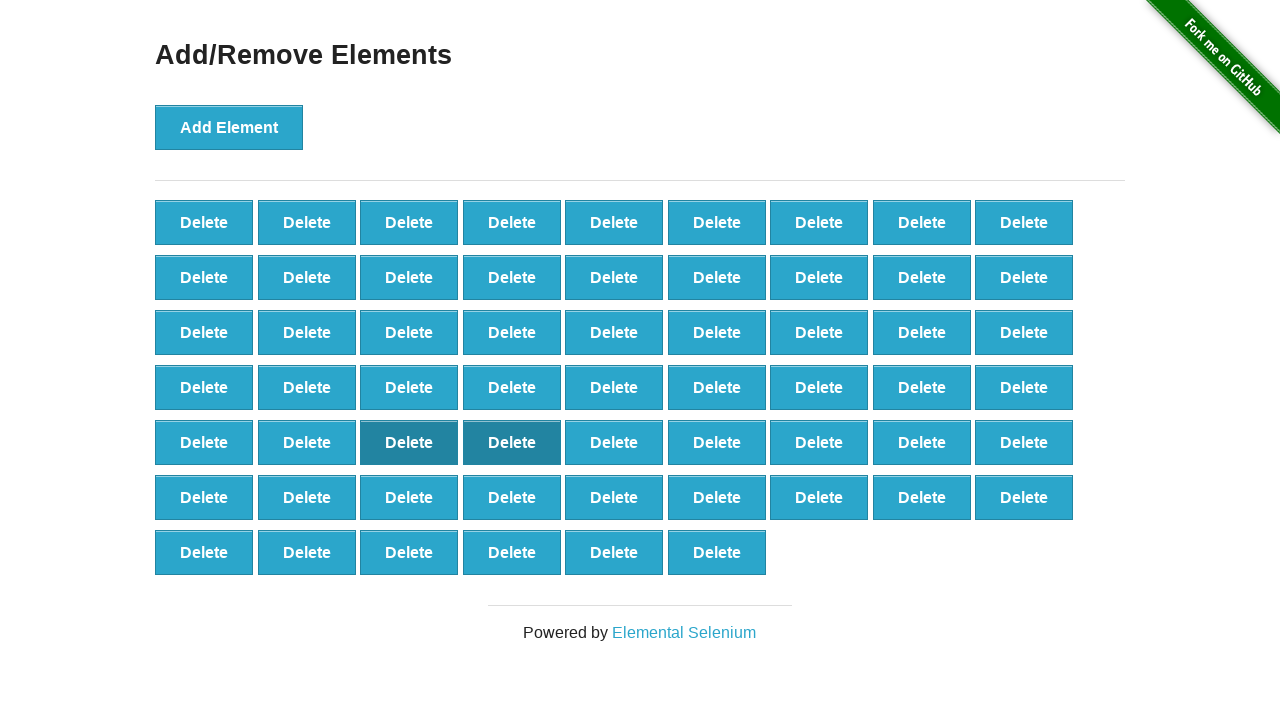

Assertion passed: 100 - 40 = 60
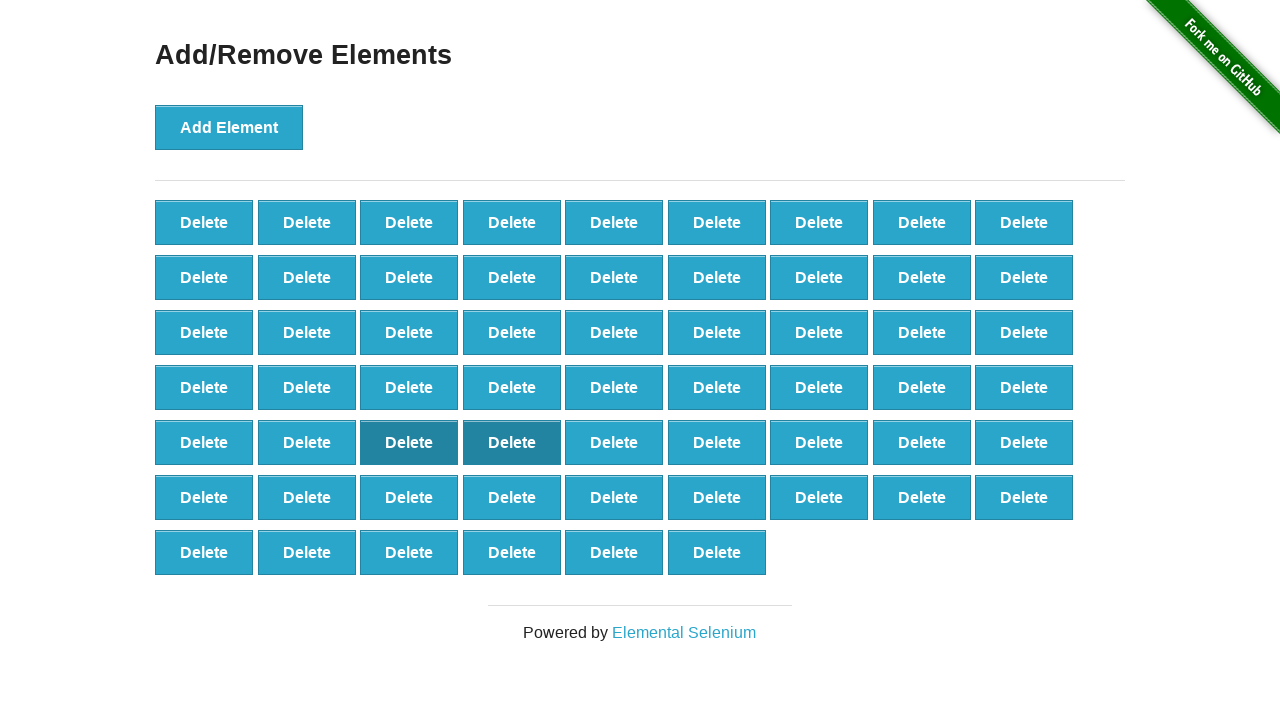

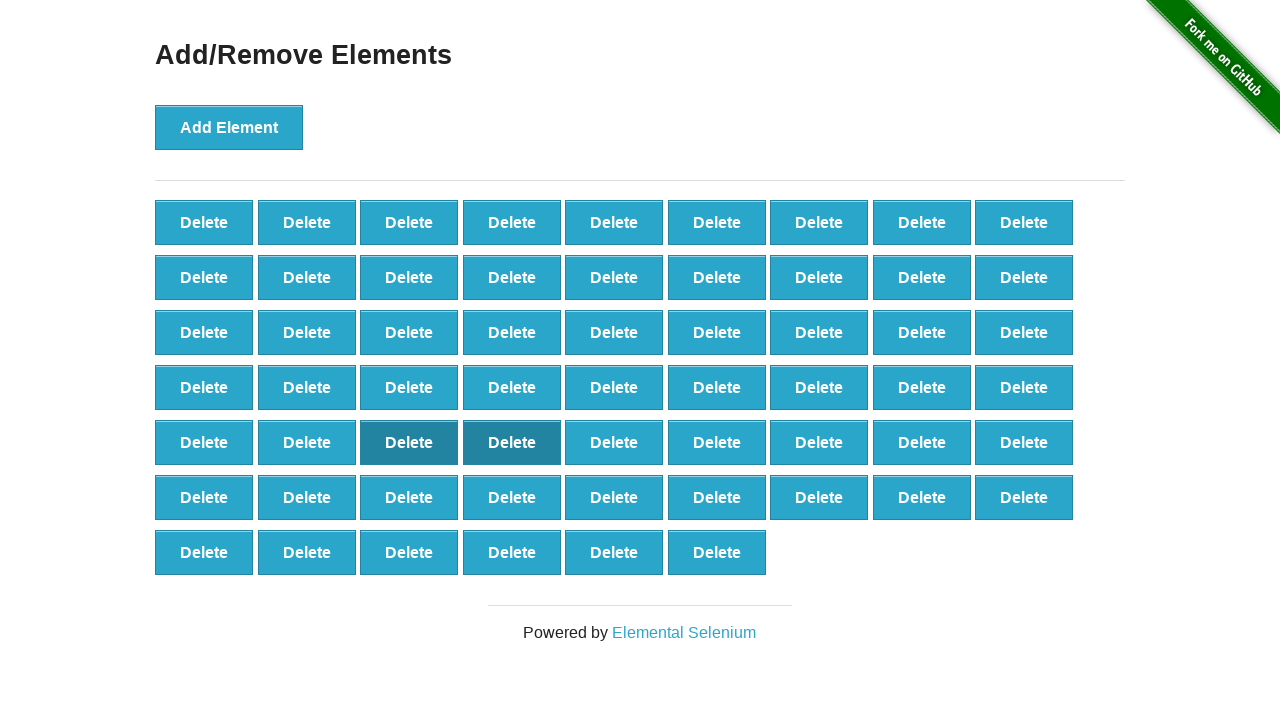